Fills all input fields in a large form with text and submits the form

Starting URL: http://suninjuly.github.io/huge_form.html

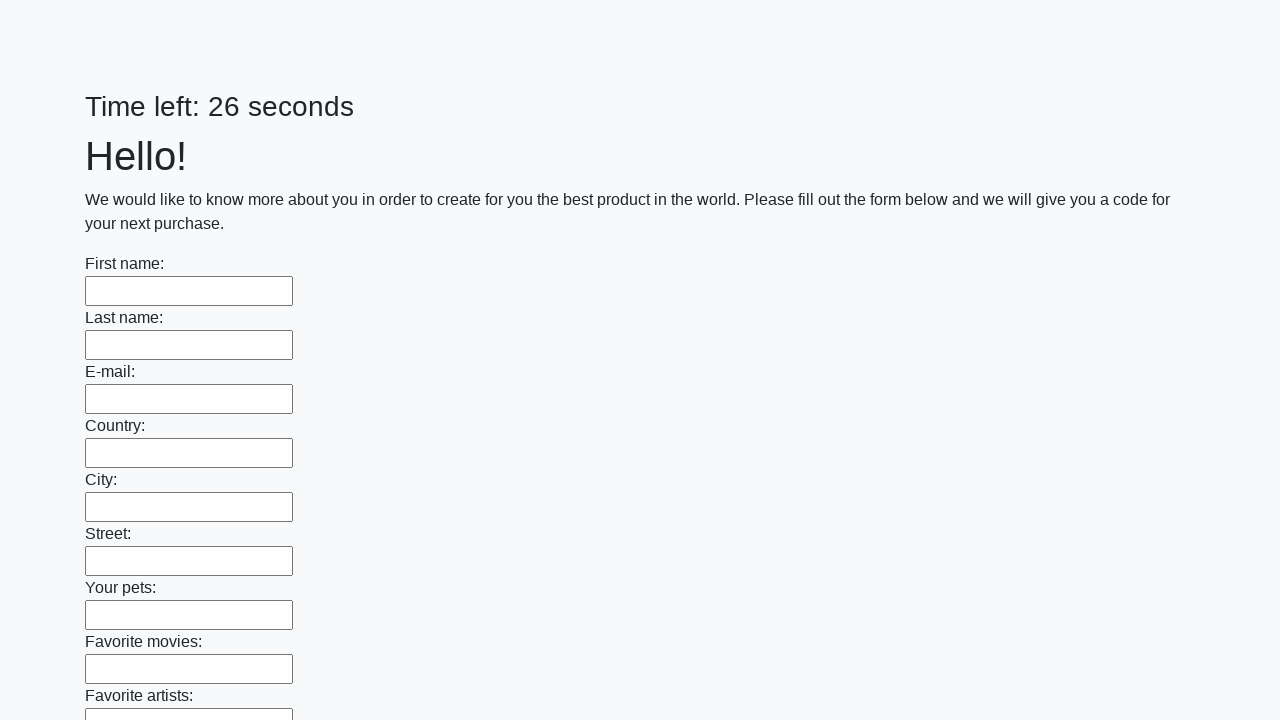

Located all input elements on the form
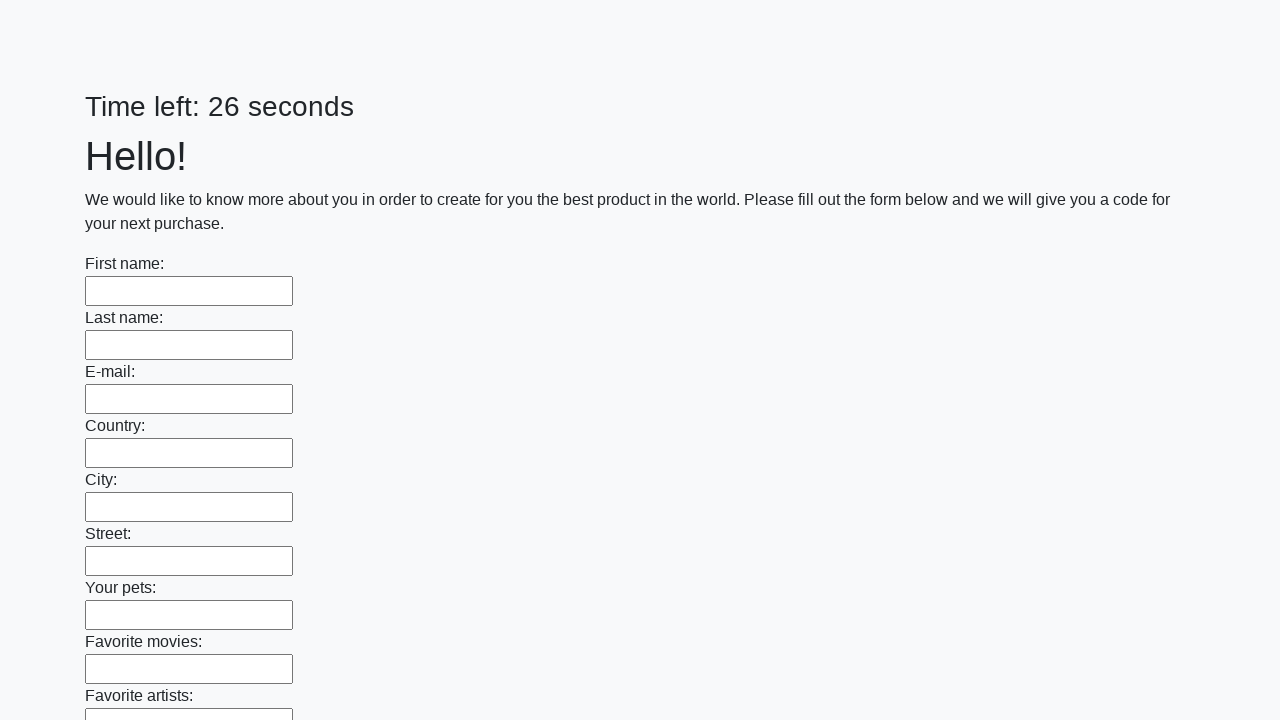

Filled an input field with 'a' on input >> nth=0
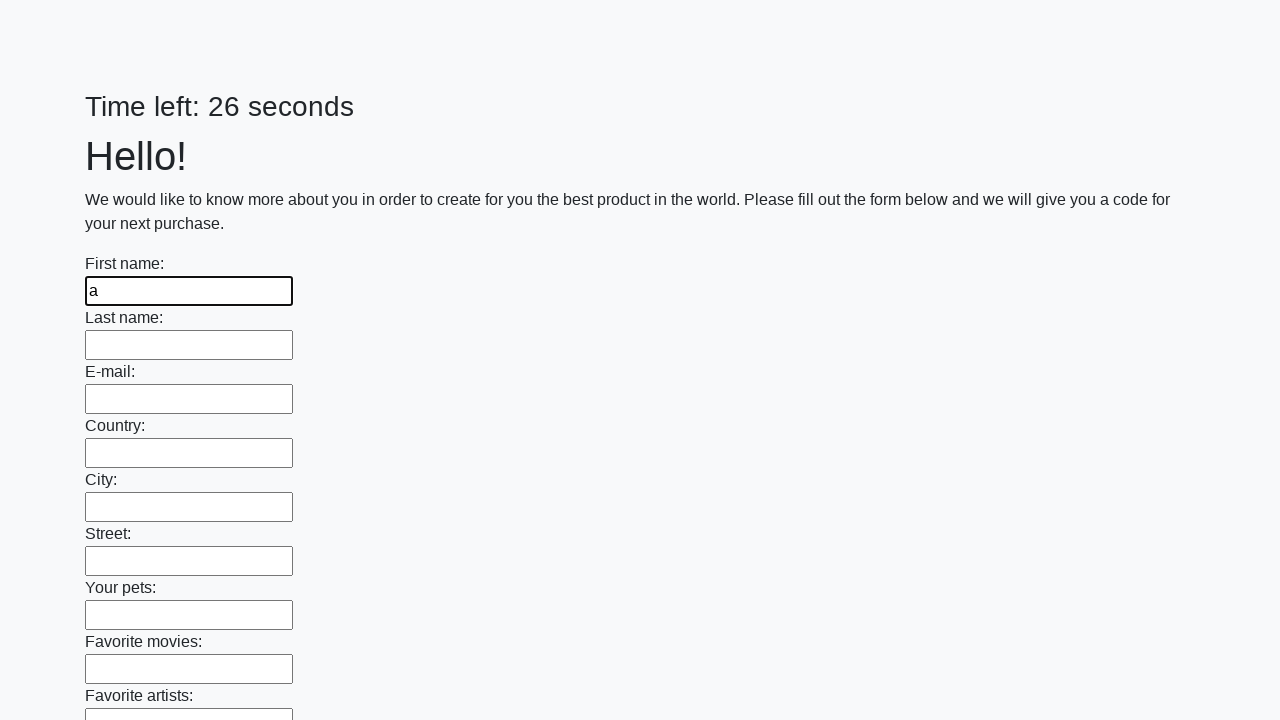

Filled an input field with 'a' on input >> nth=1
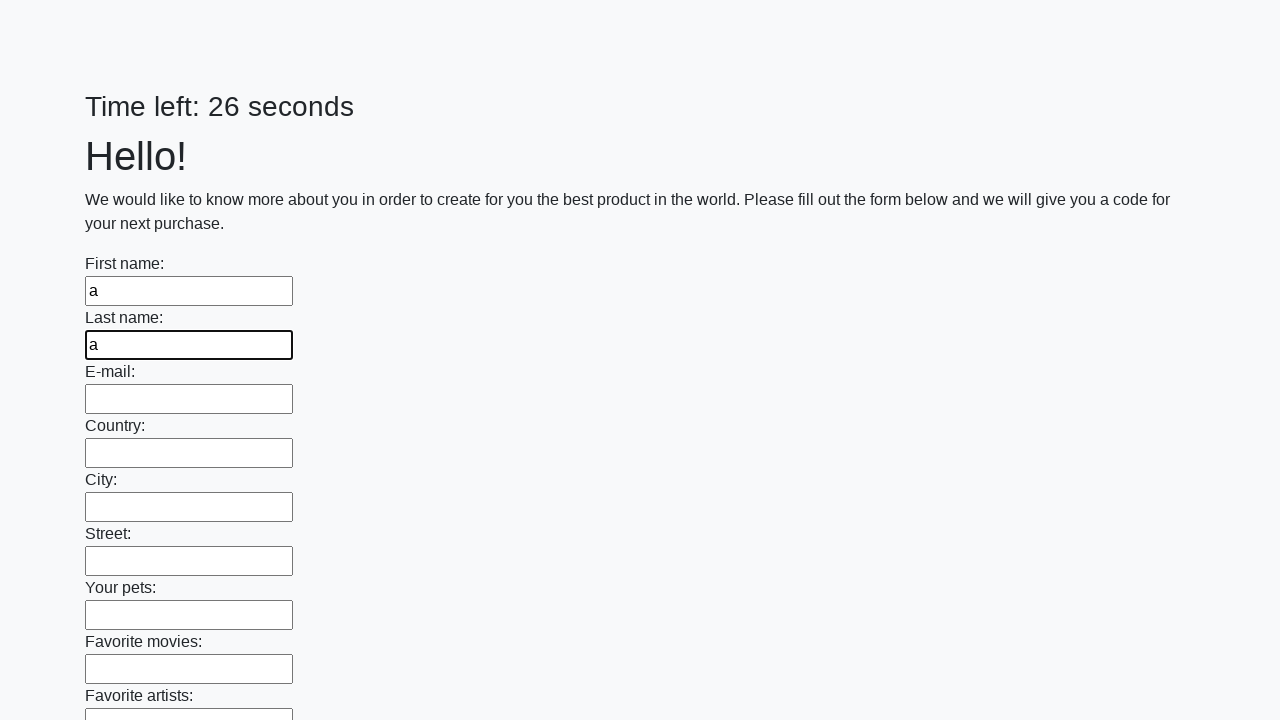

Filled an input field with 'a' on input >> nth=2
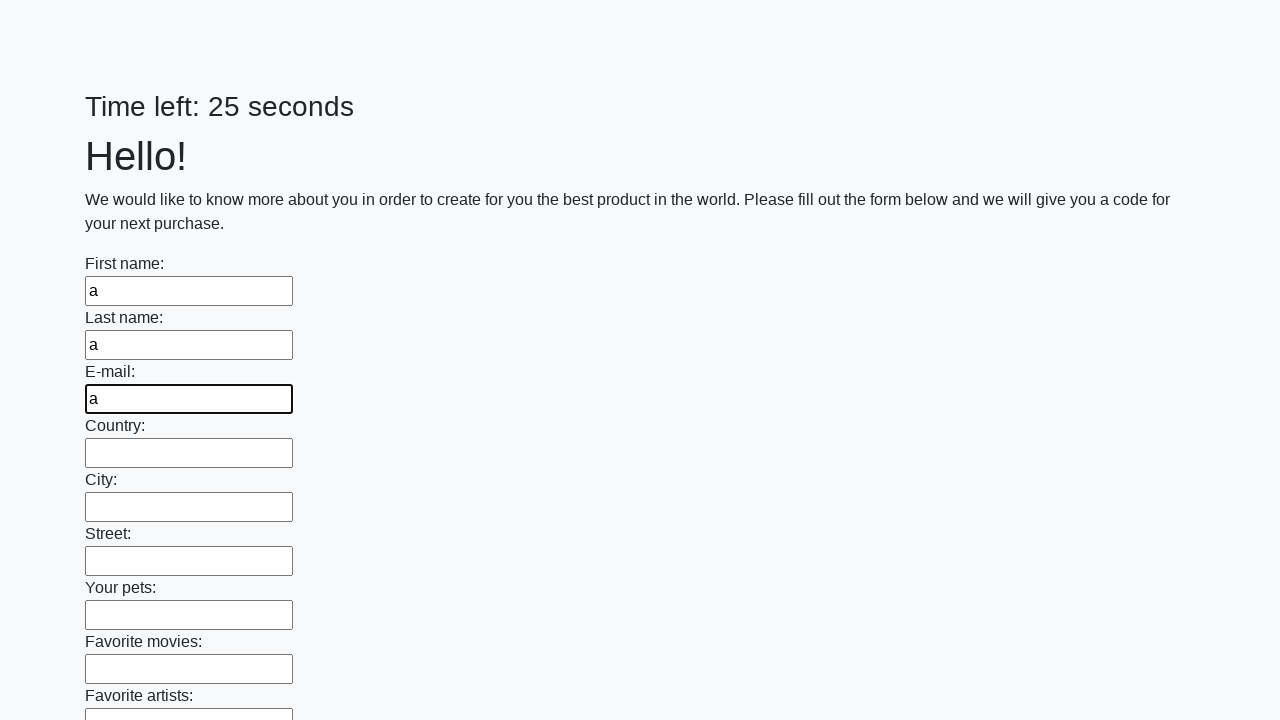

Filled an input field with 'a' on input >> nth=3
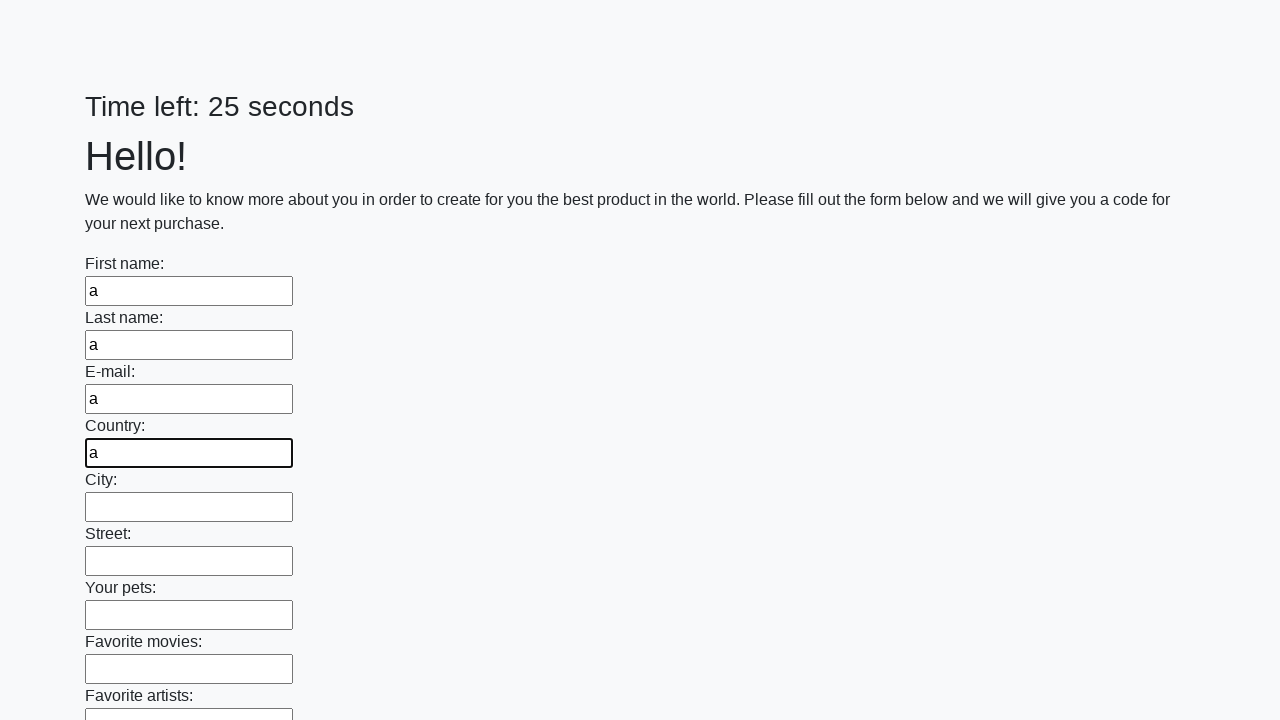

Filled an input field with 'a' on input >> nth=4
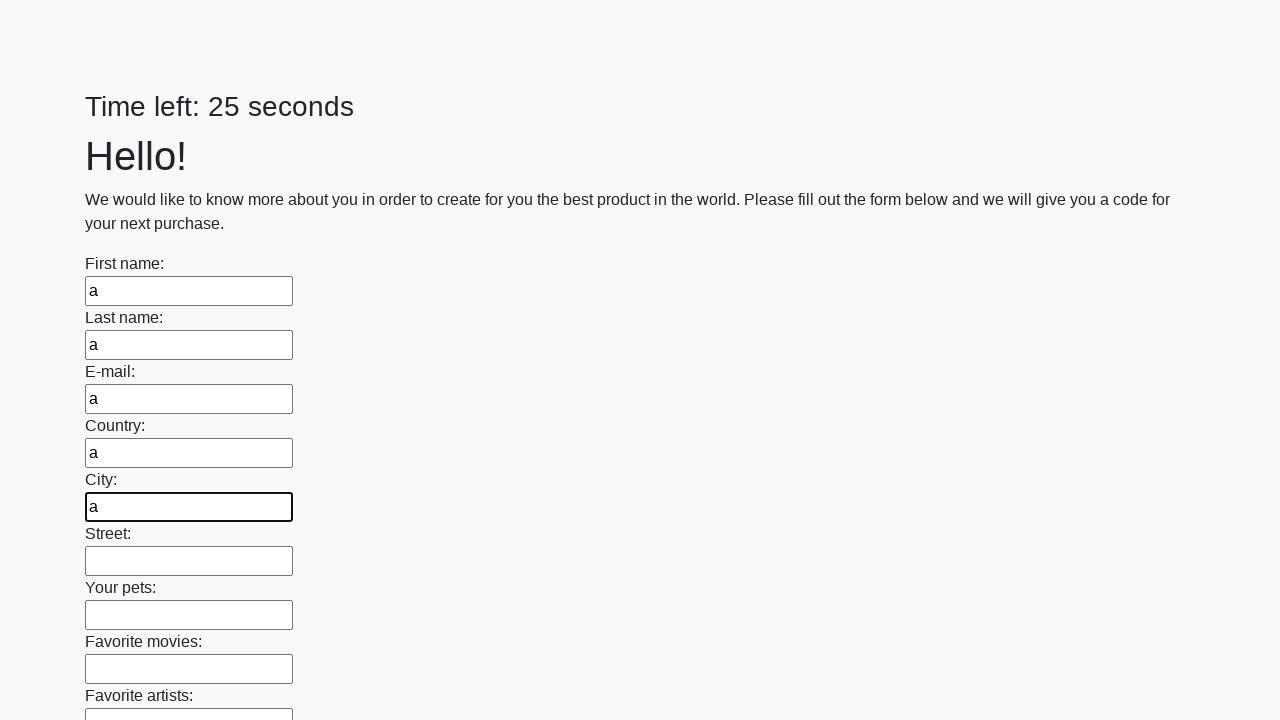

Filled an input field with 'a' on input >> nth=5
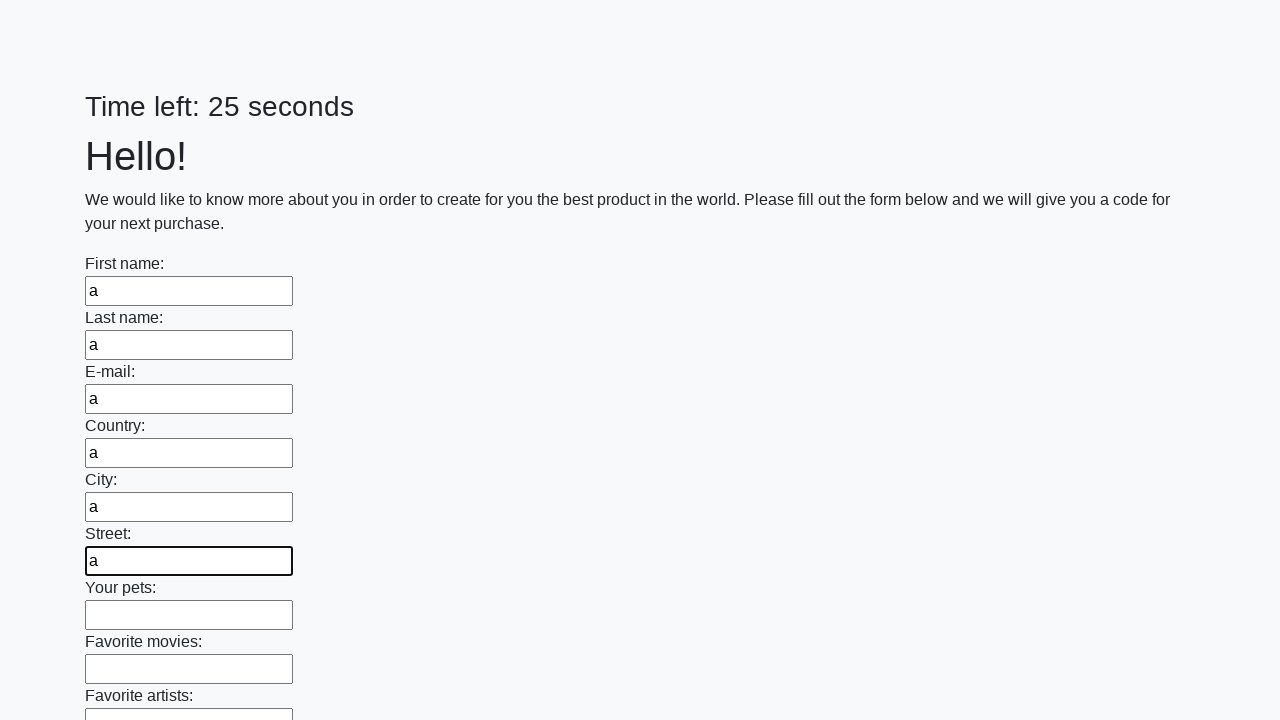

Filled an input field with 'a' on input >> nth=6
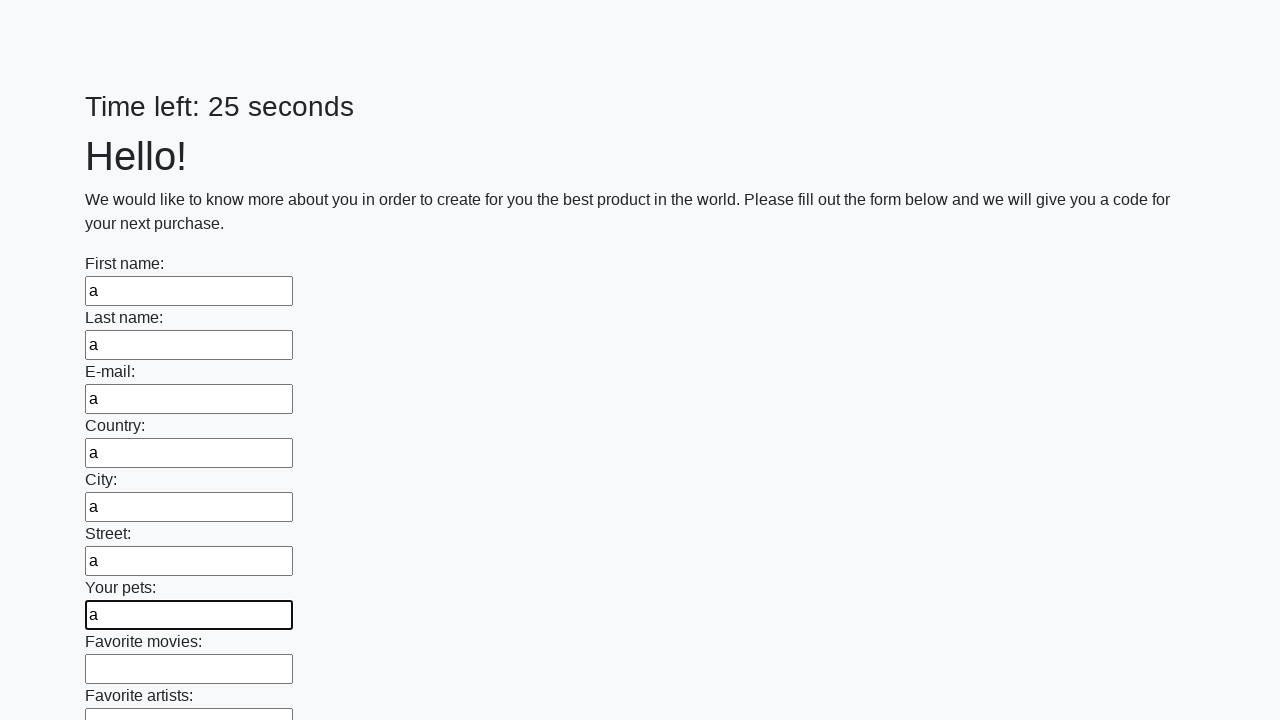

Filled an input field with 'a' on input >> nth=7
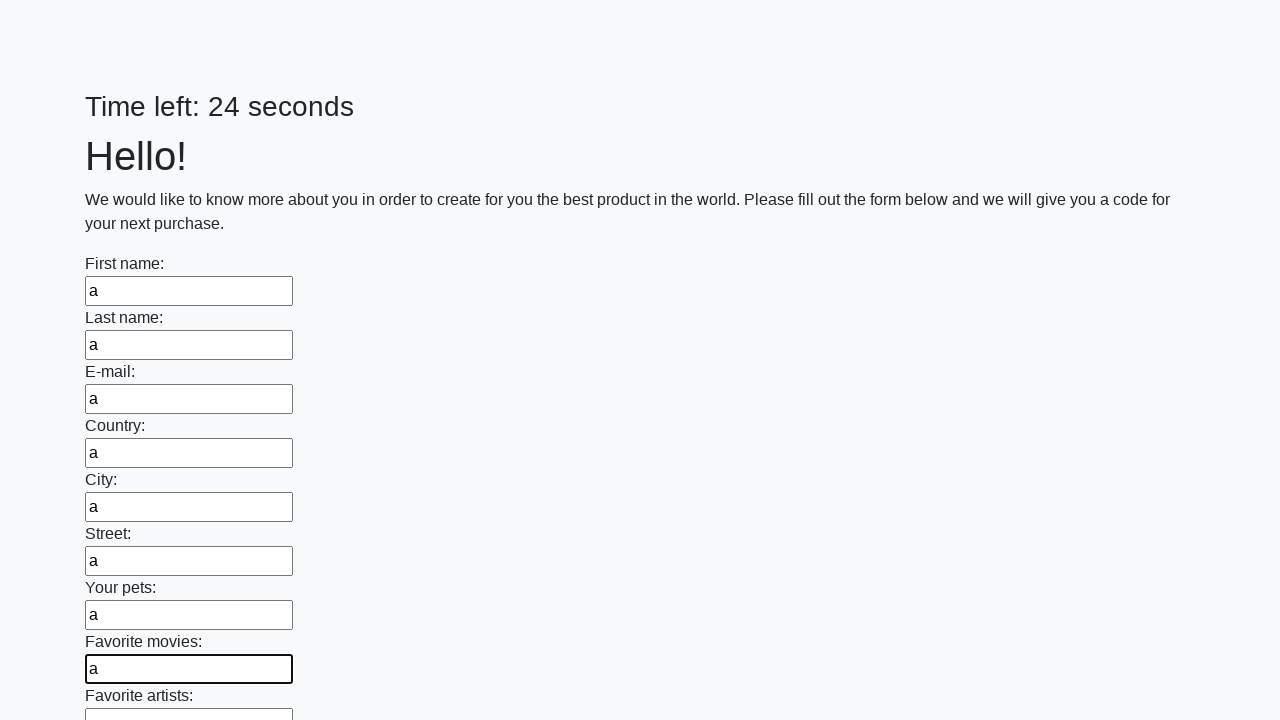

Filled an input field with 'a' on input >> nth=8
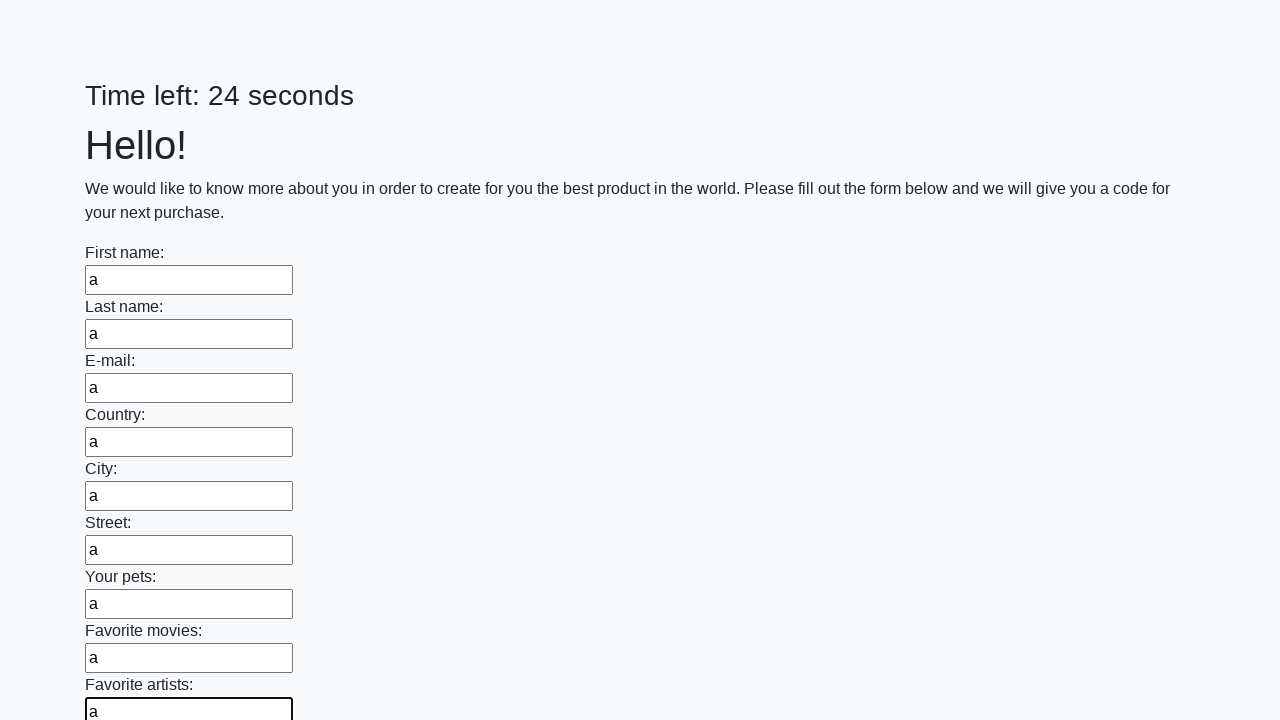

Filled an input field with 'a' on input >> nth=9
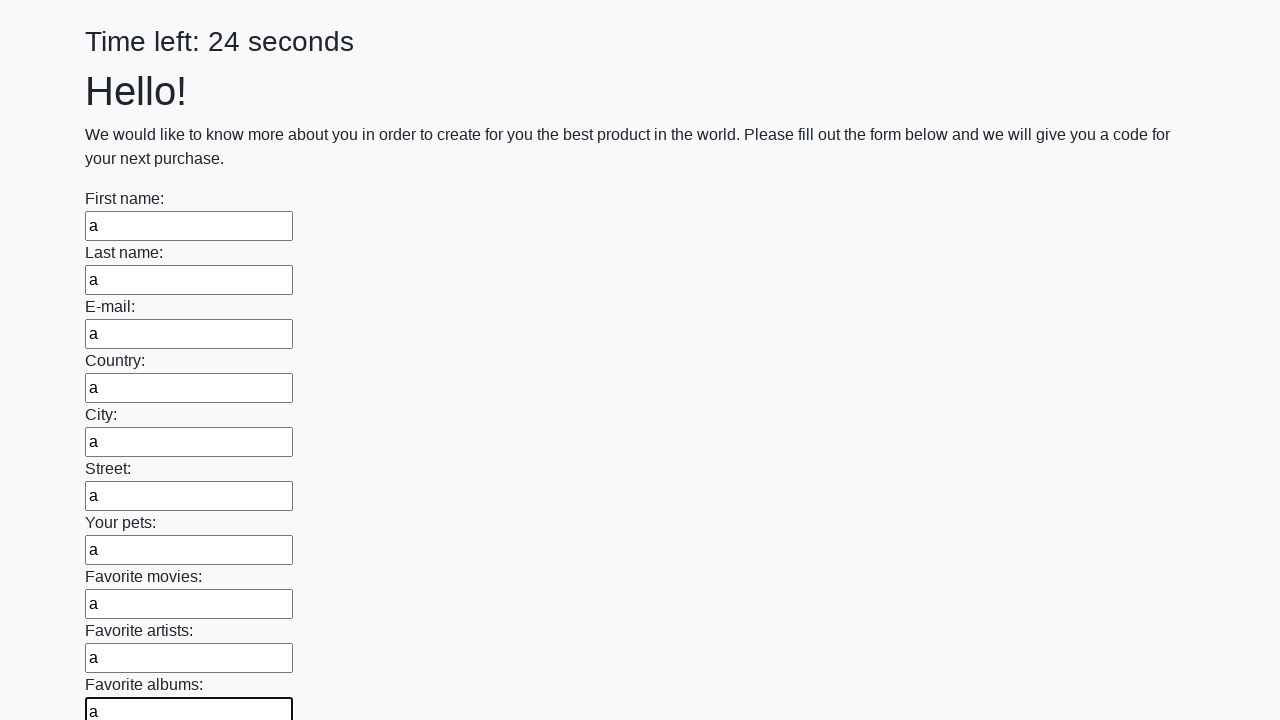

Filled an input field with 'a' on input >> nth=10
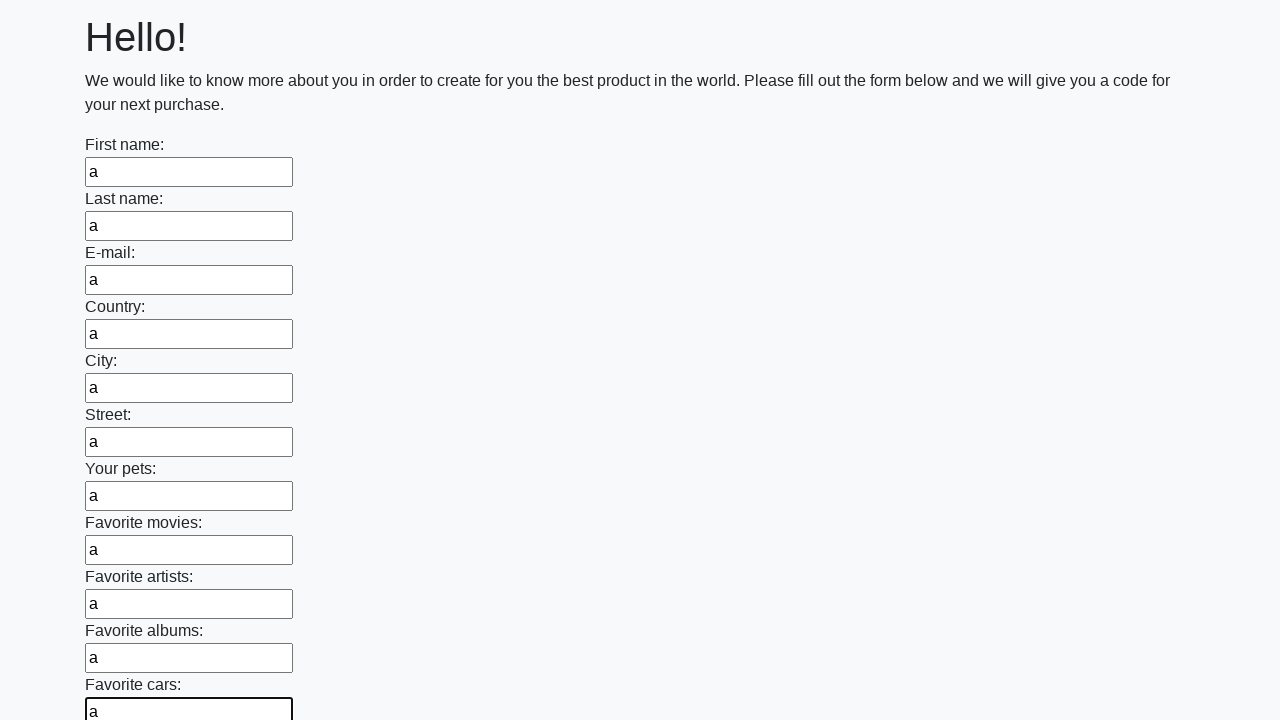

Filled an input field with 'a' on input >> nth=11
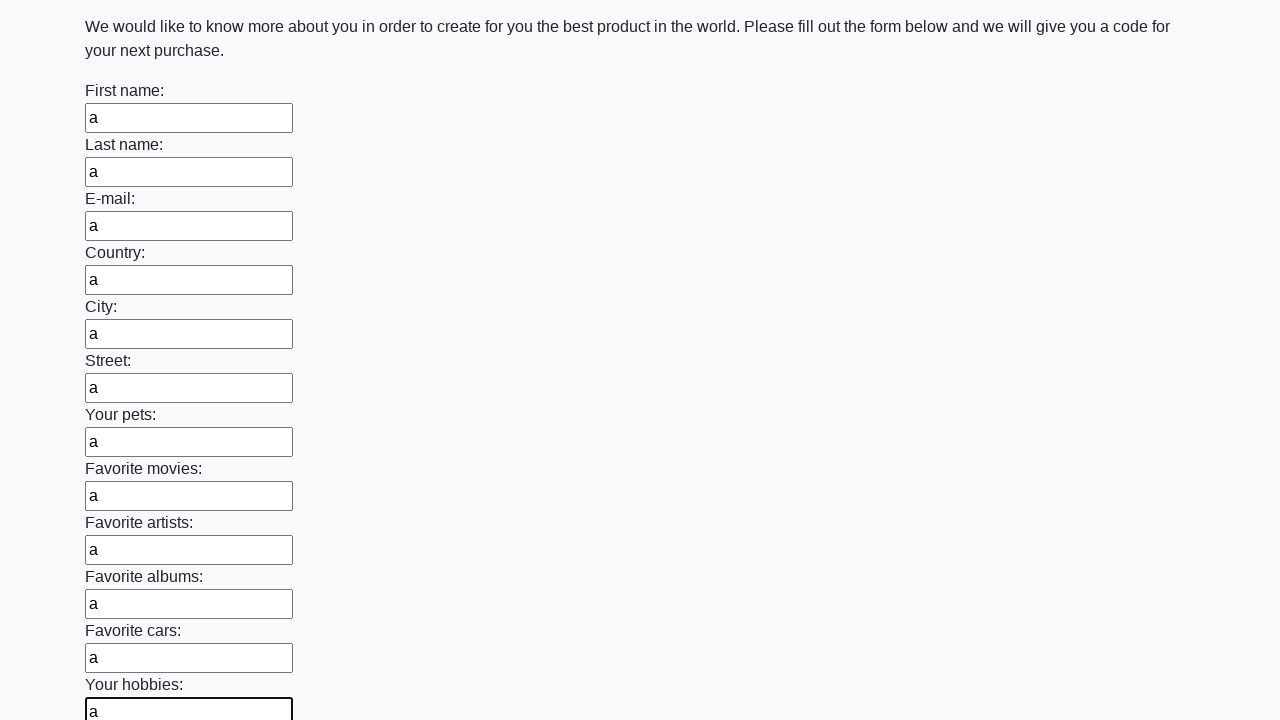

Filled an input field with 'a' on input >> nth=12
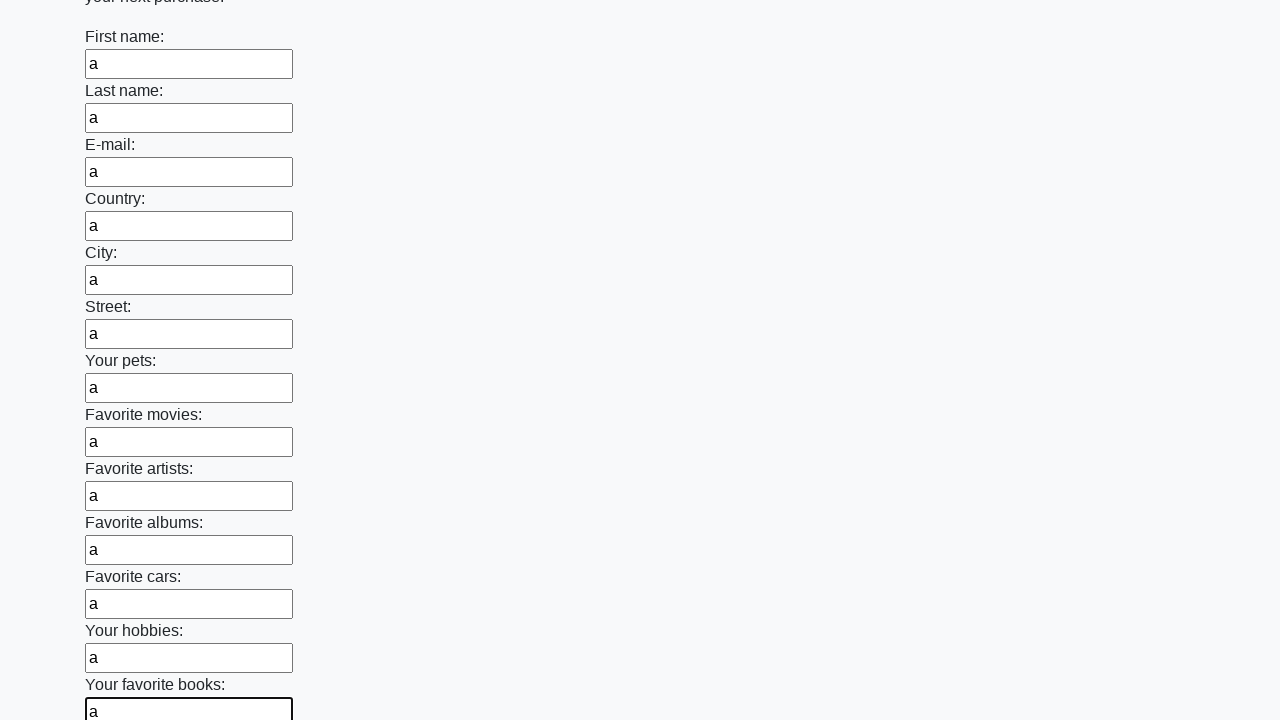

Filled an input field with 'a' on input >> nth=13
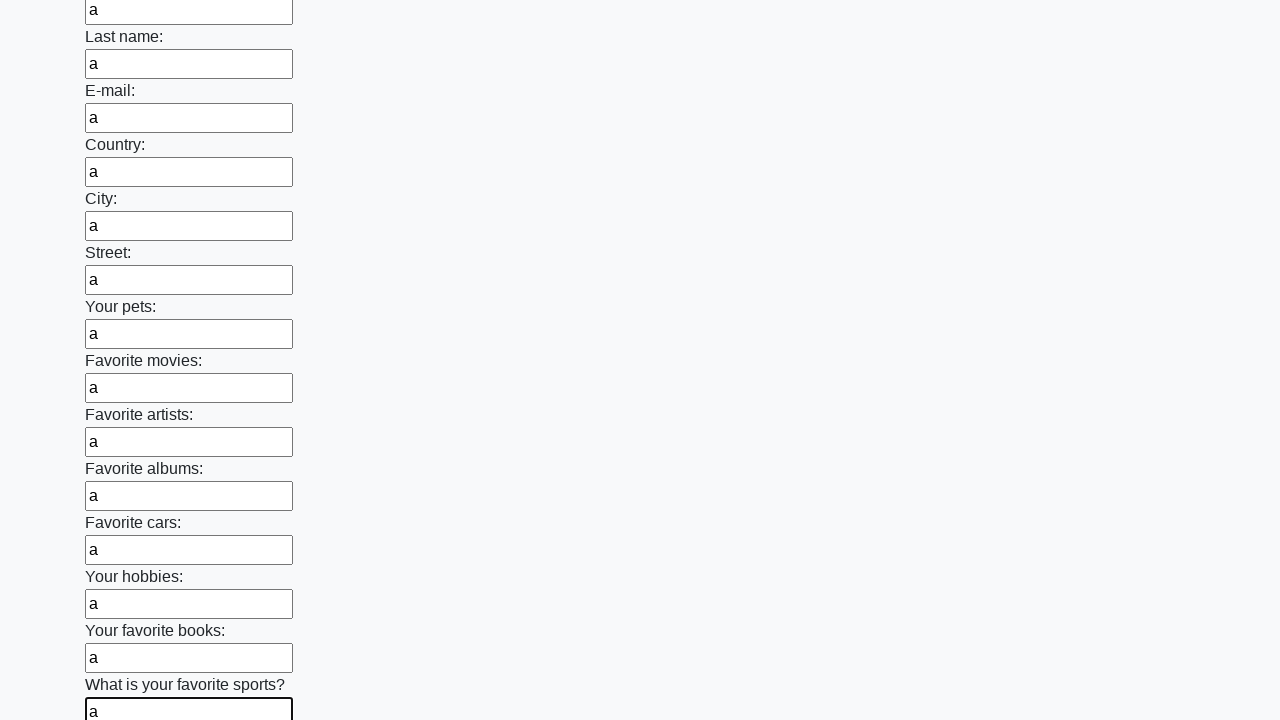

Filled an input field with 'a' on input >> nth=14
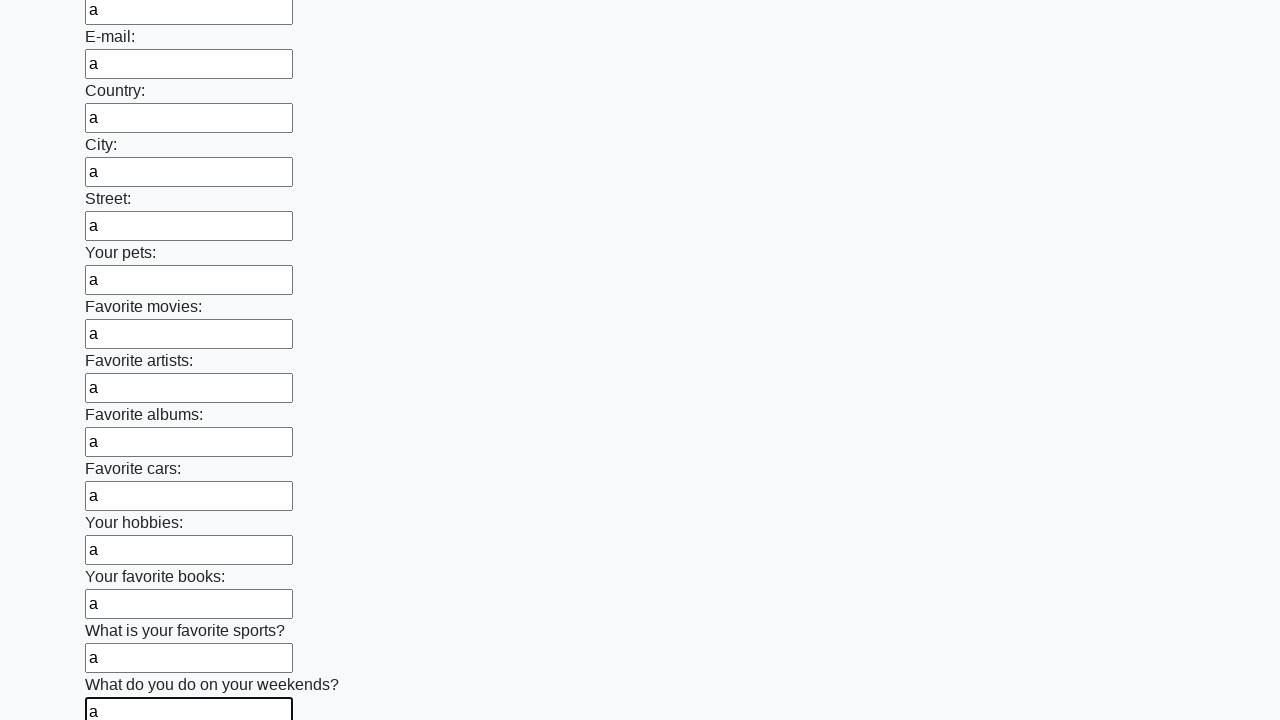

Filled an input field with 'a' on input >> nth=15
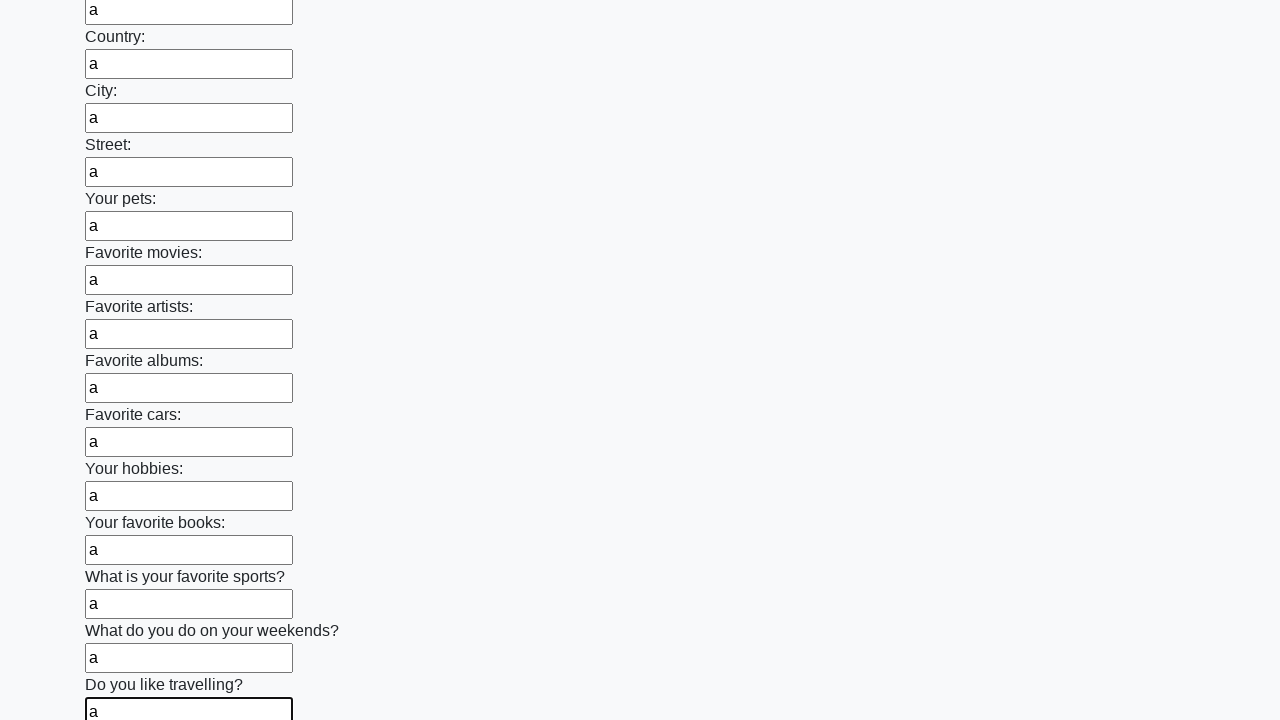

Filled an input field with 'a' on input >> nth=16
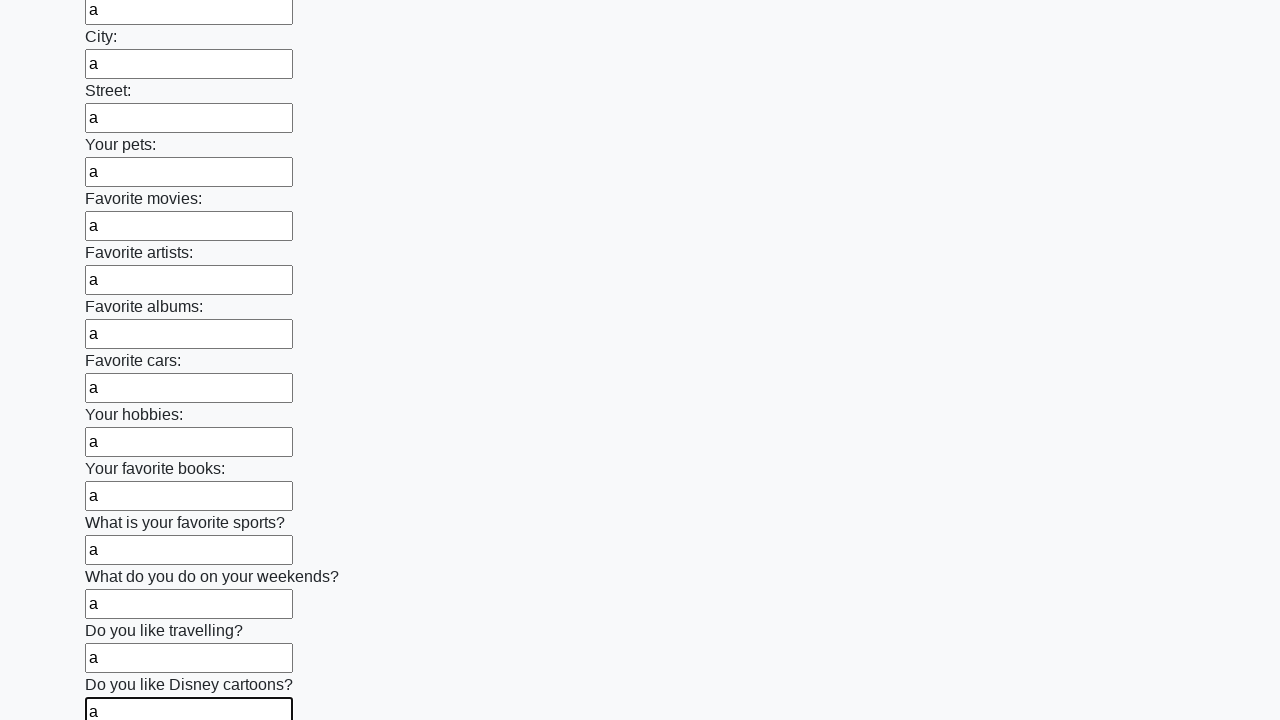

Filled an input field with 'a' on input >> nth=17
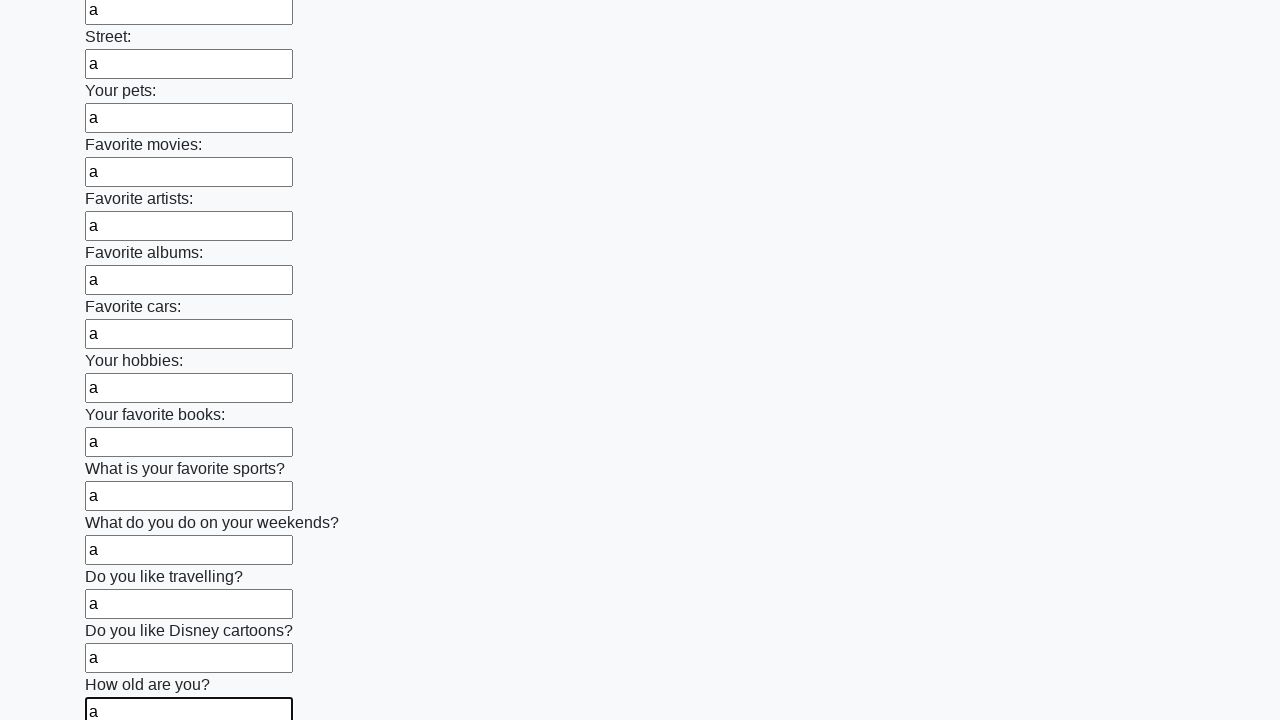

Filled an input field with 'a' on input >> nth=18
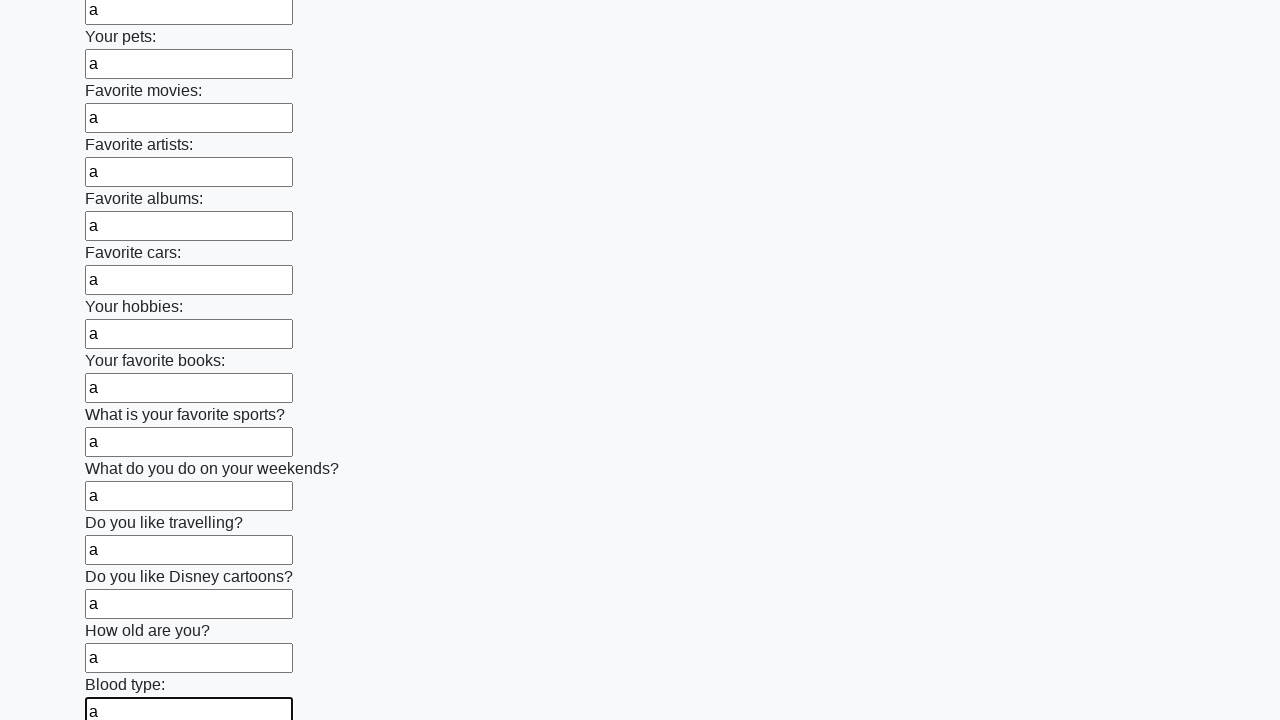

Filled an input field with 'a' on input >> nth=19
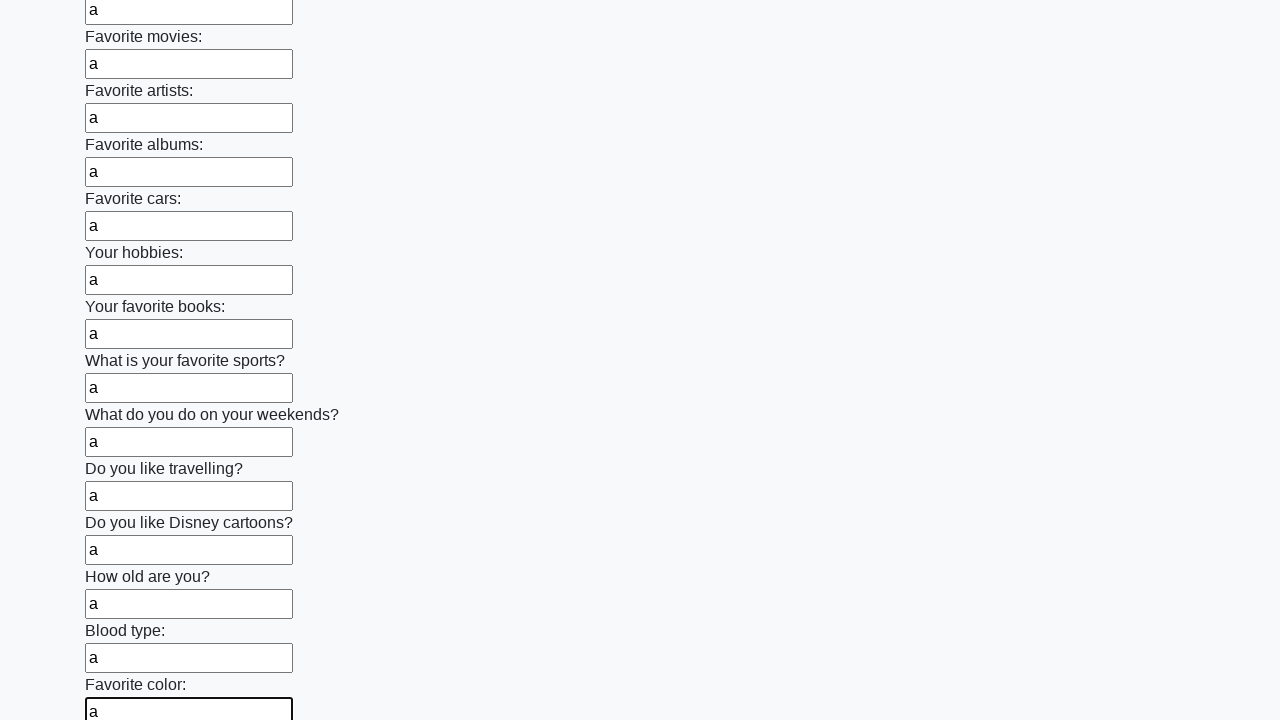

Filled an input field with 'a' on input >> nth=20
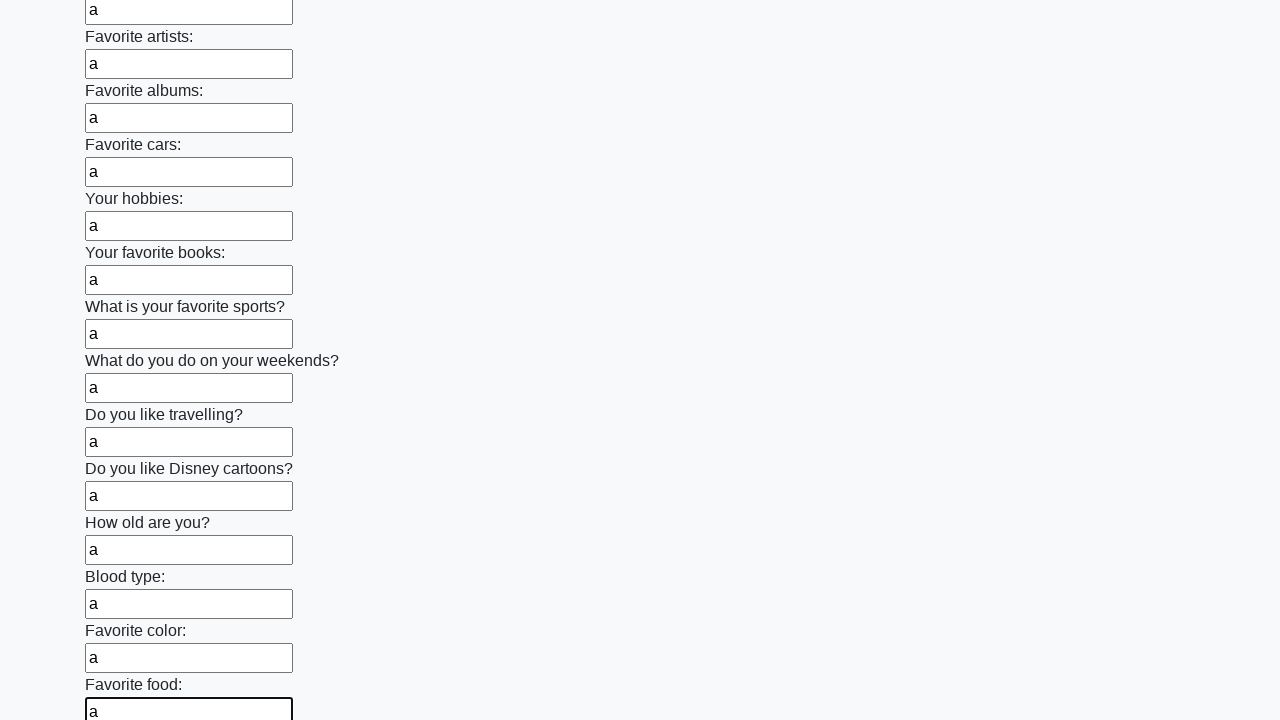

Filled an input field with 'a' on input >> nth=21
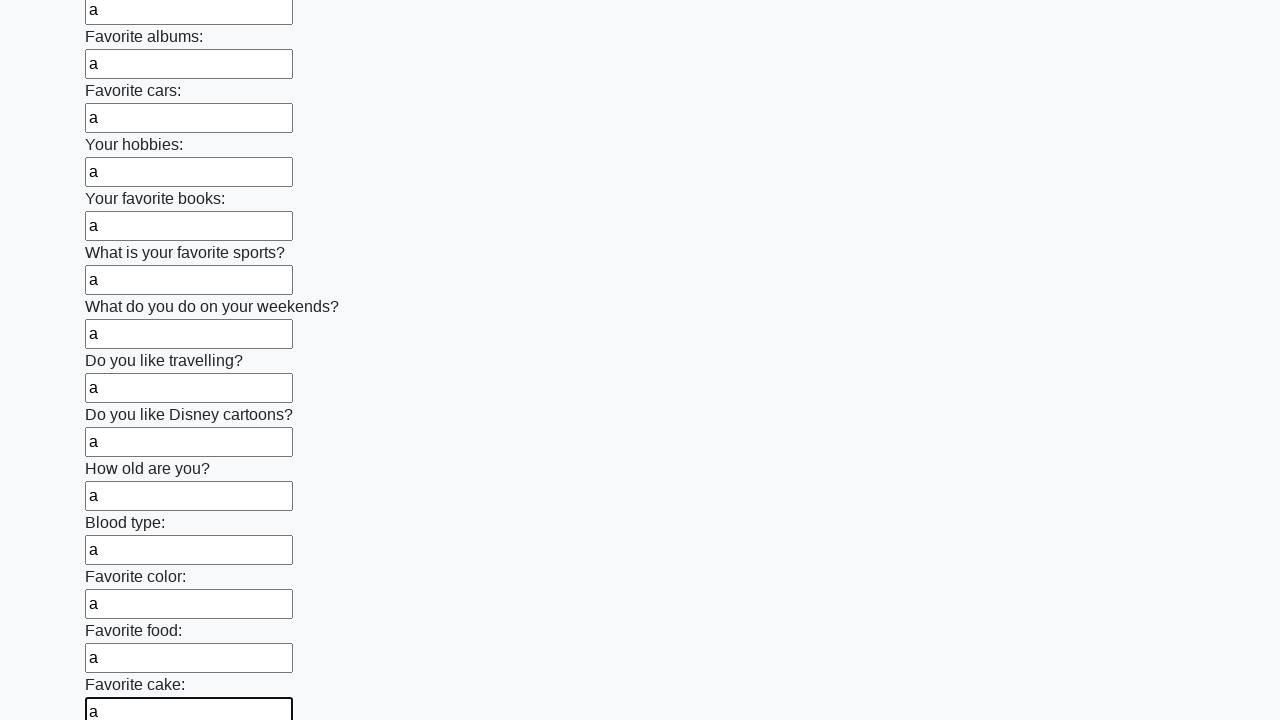

Filled an input field with 'a' on input >> nth=22
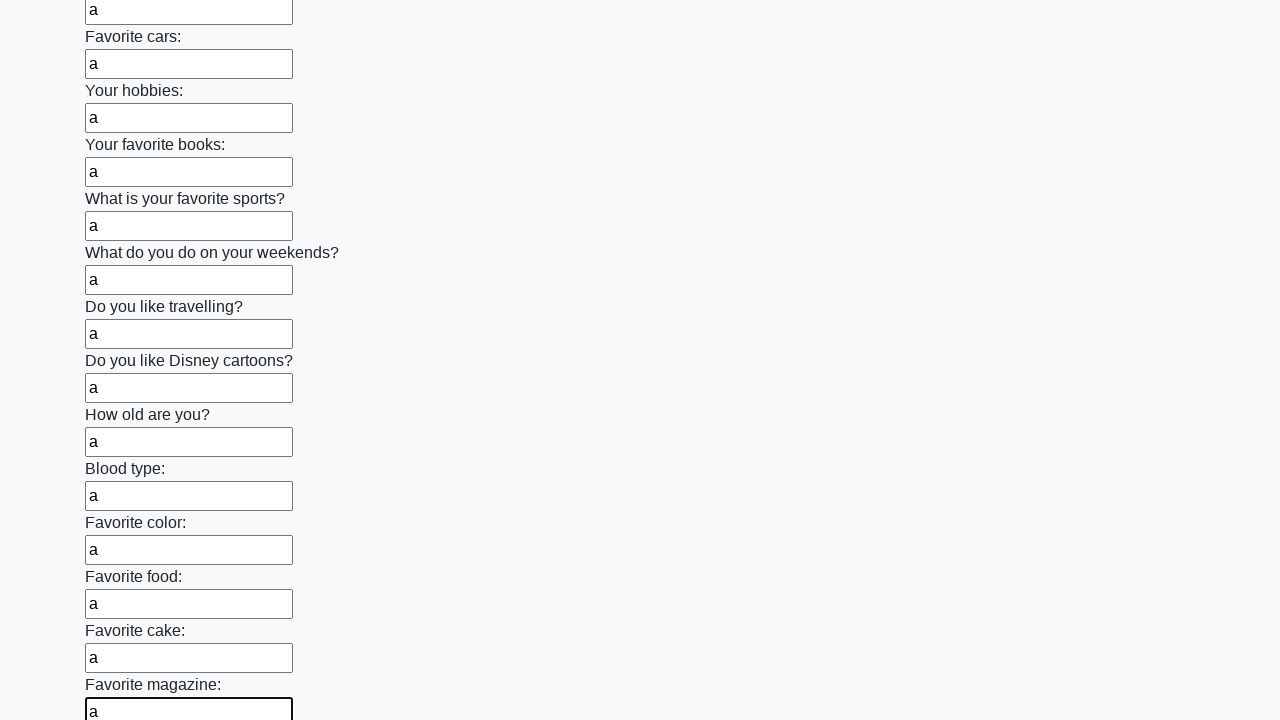

Filled an input field with 'a' on input >> nth=23
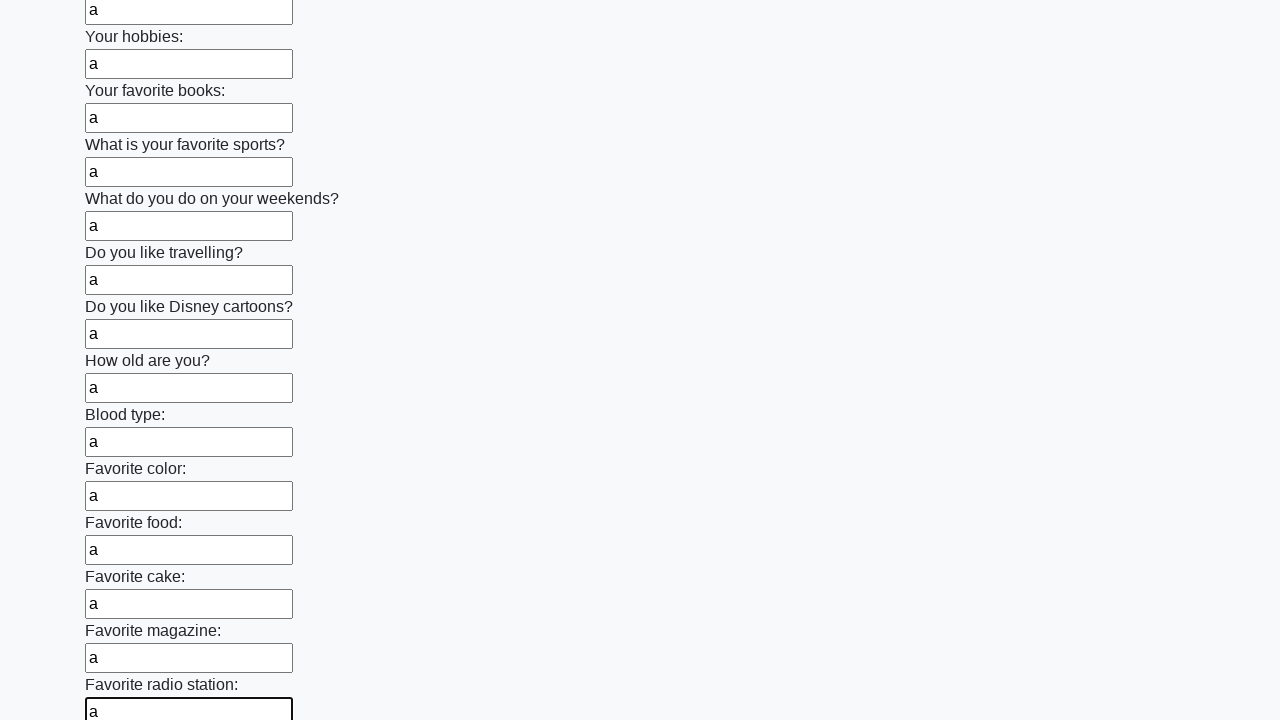

Filled an input field with 'a' on input >> nth=24
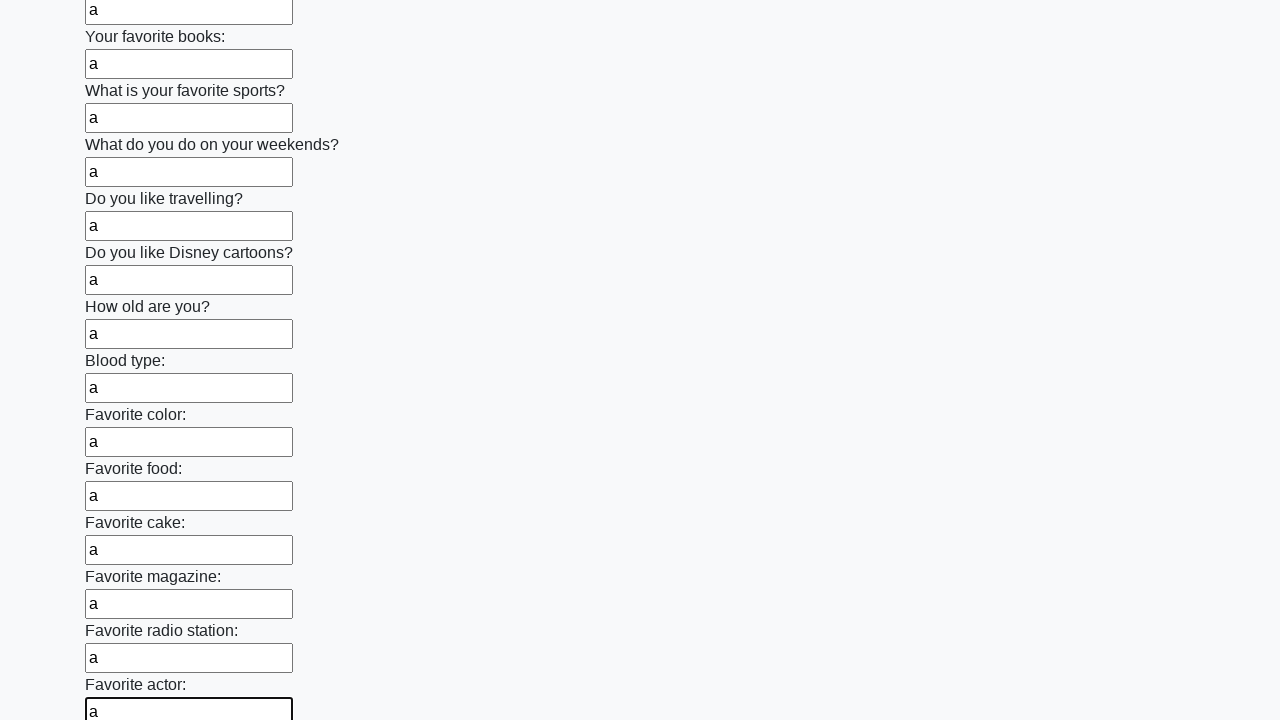

Filled an input field with 'a' on input >> nth=25
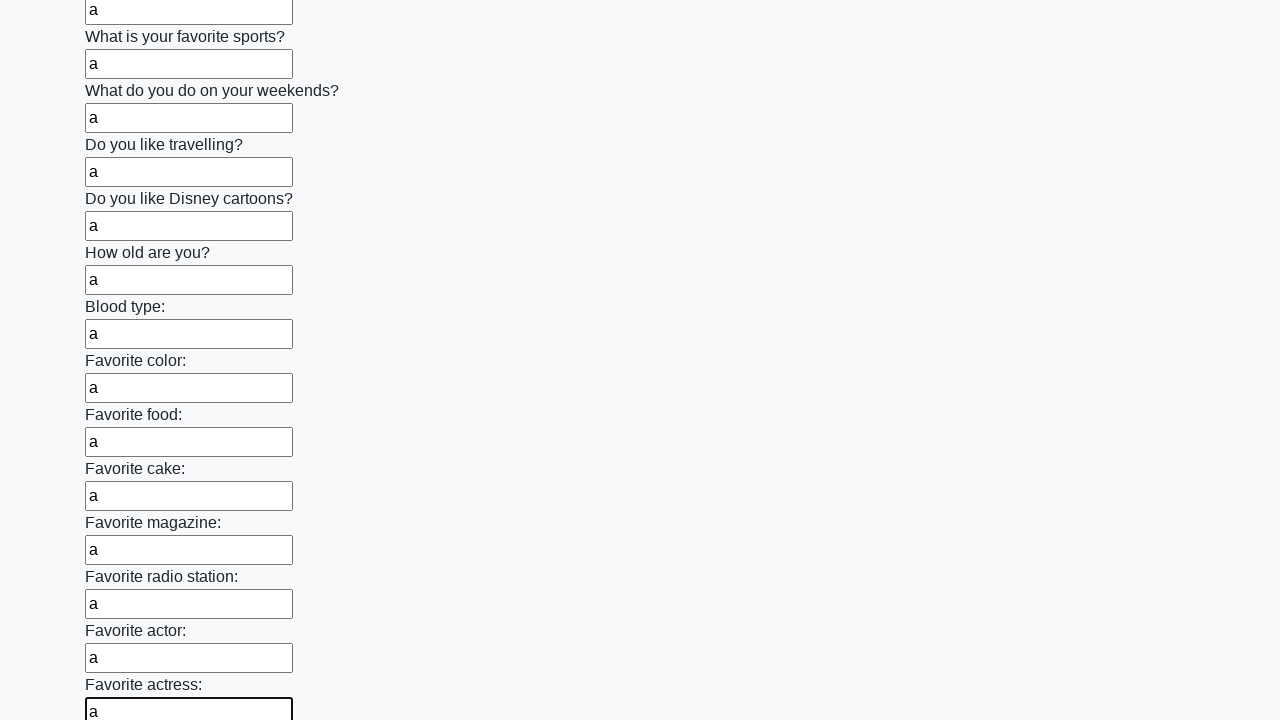

Filled an input field with 'a' on input >> nth=26
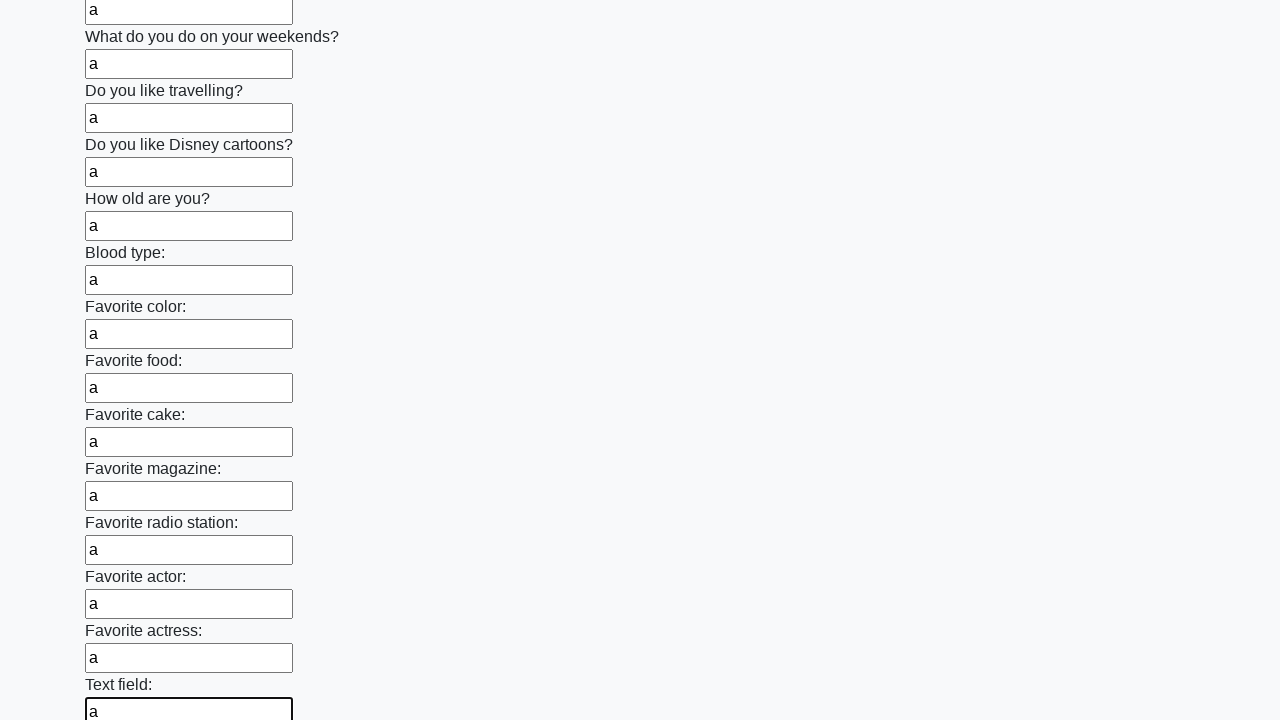

Filled an input field with 'a' on input >> nth=27
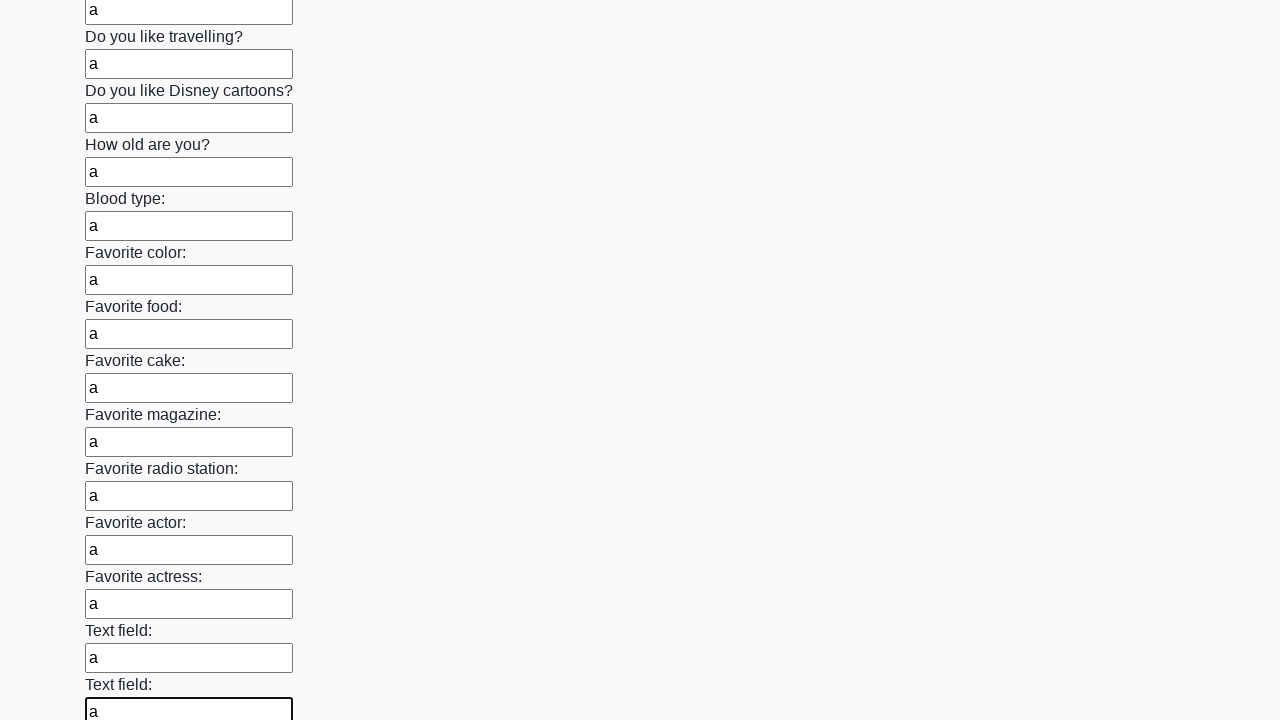

Filled an input field with 'a' on input >> nth=28
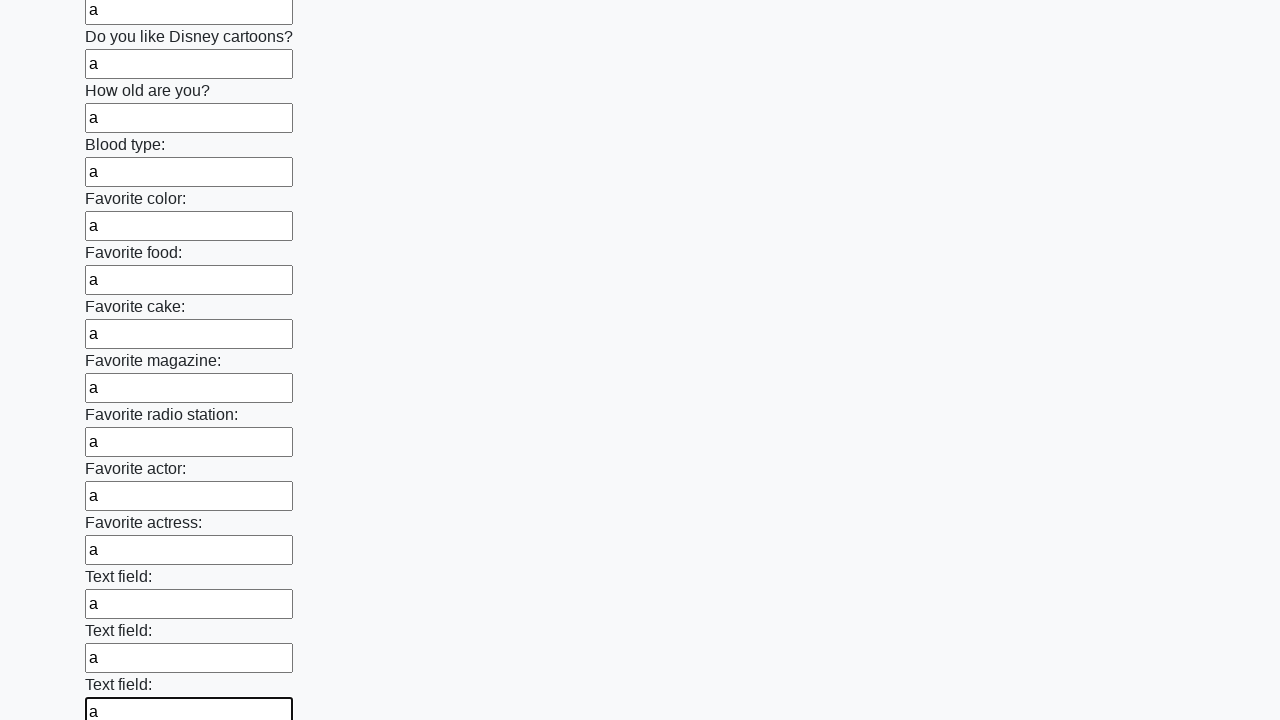

Filled an input field with 'a' on input >> nth=29
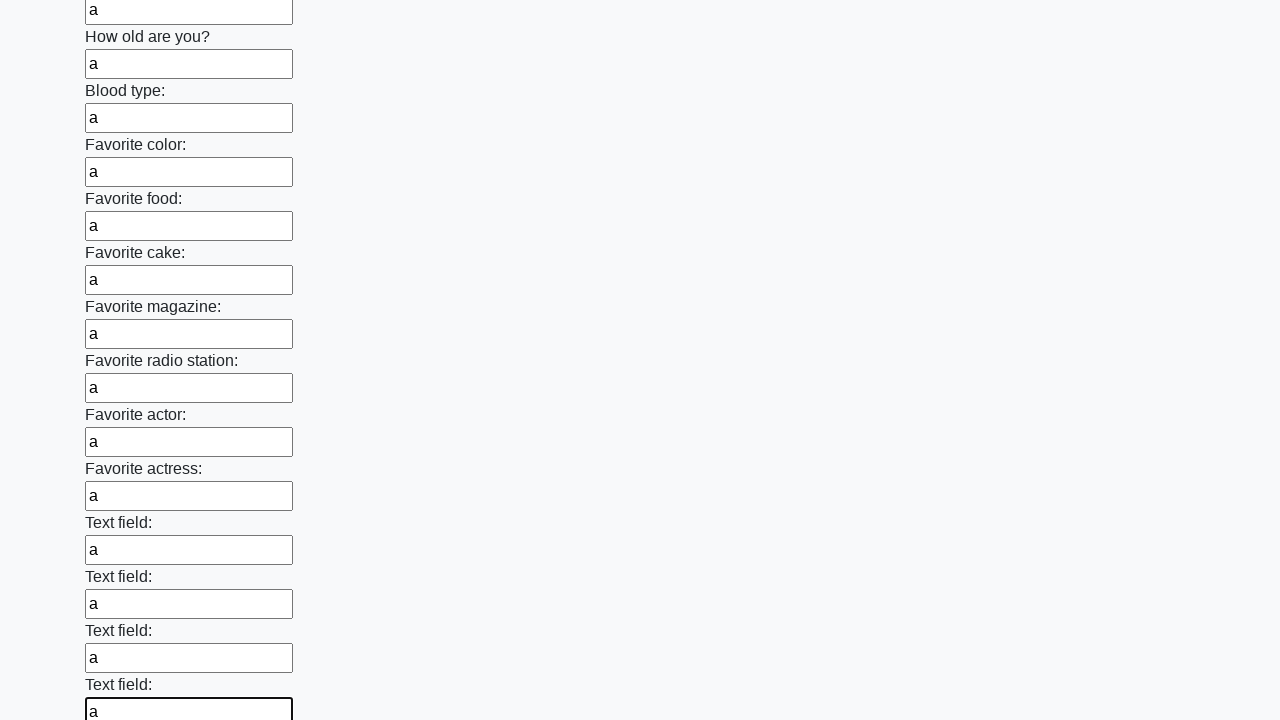

Filled an input field with 'a' on input >> nth=30
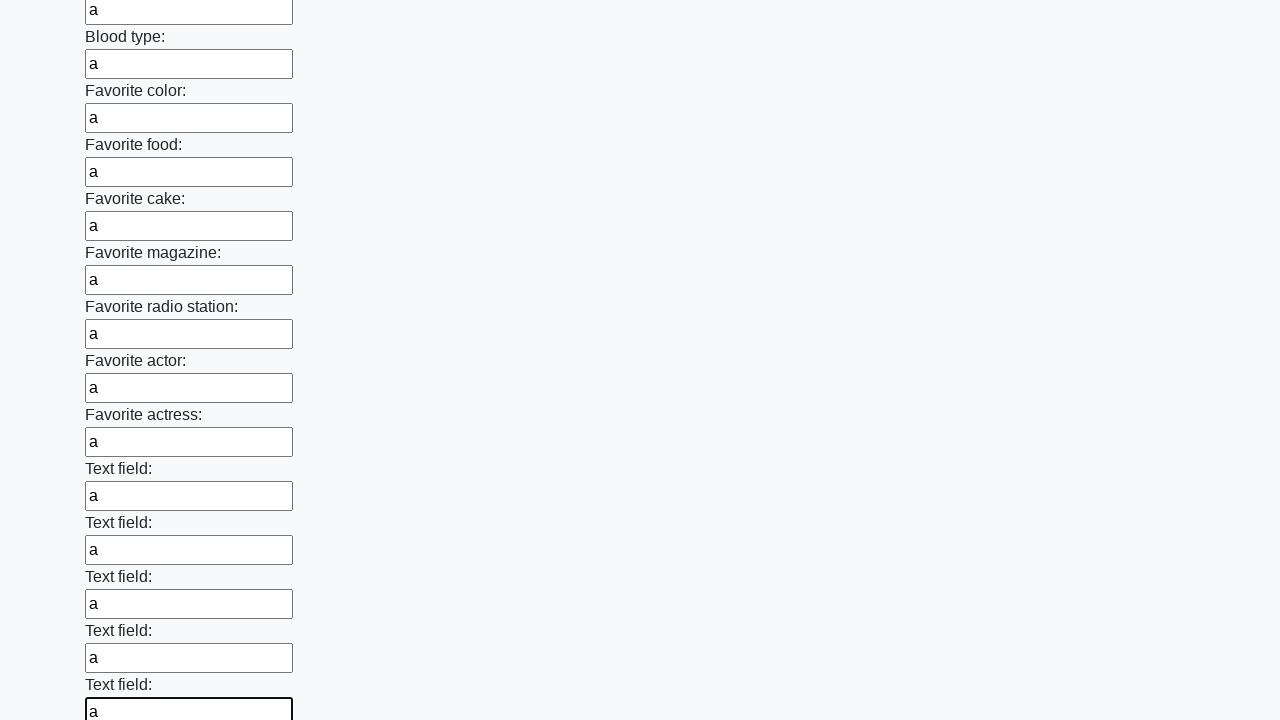

Filled an input field with 'a' on input >> nth=31
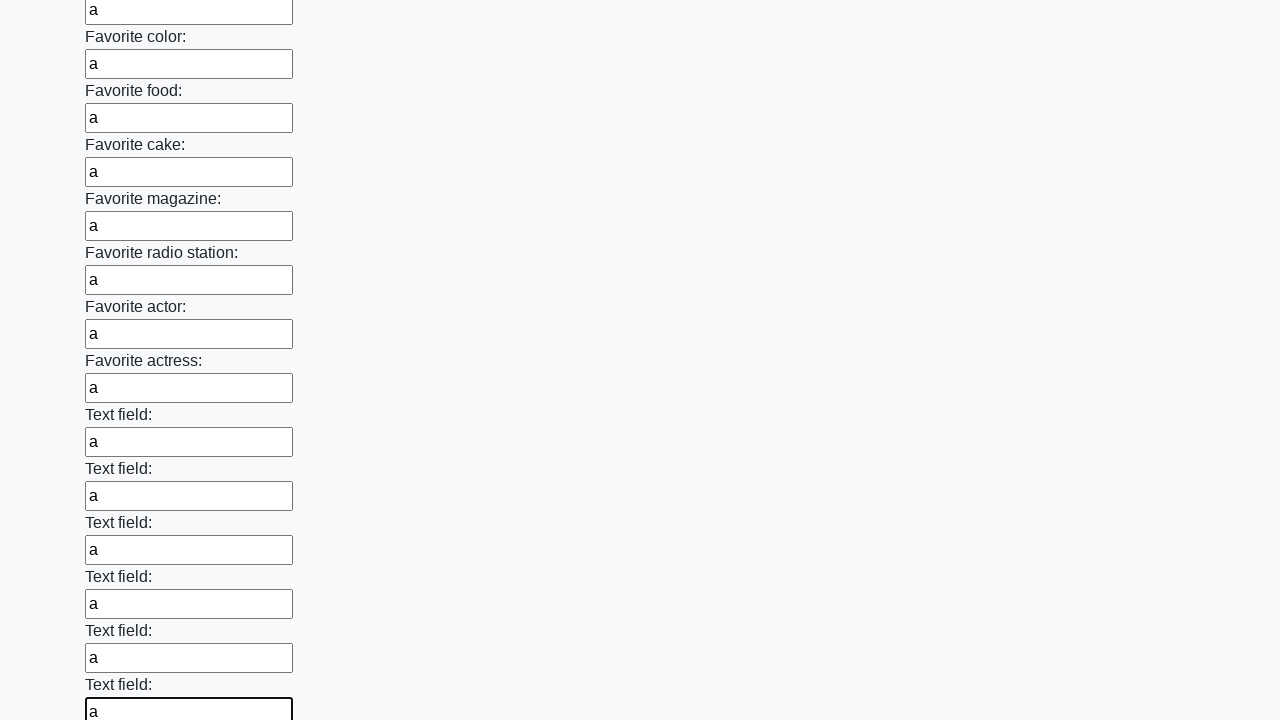

Filled an input field with 'a' on input >> nth=32
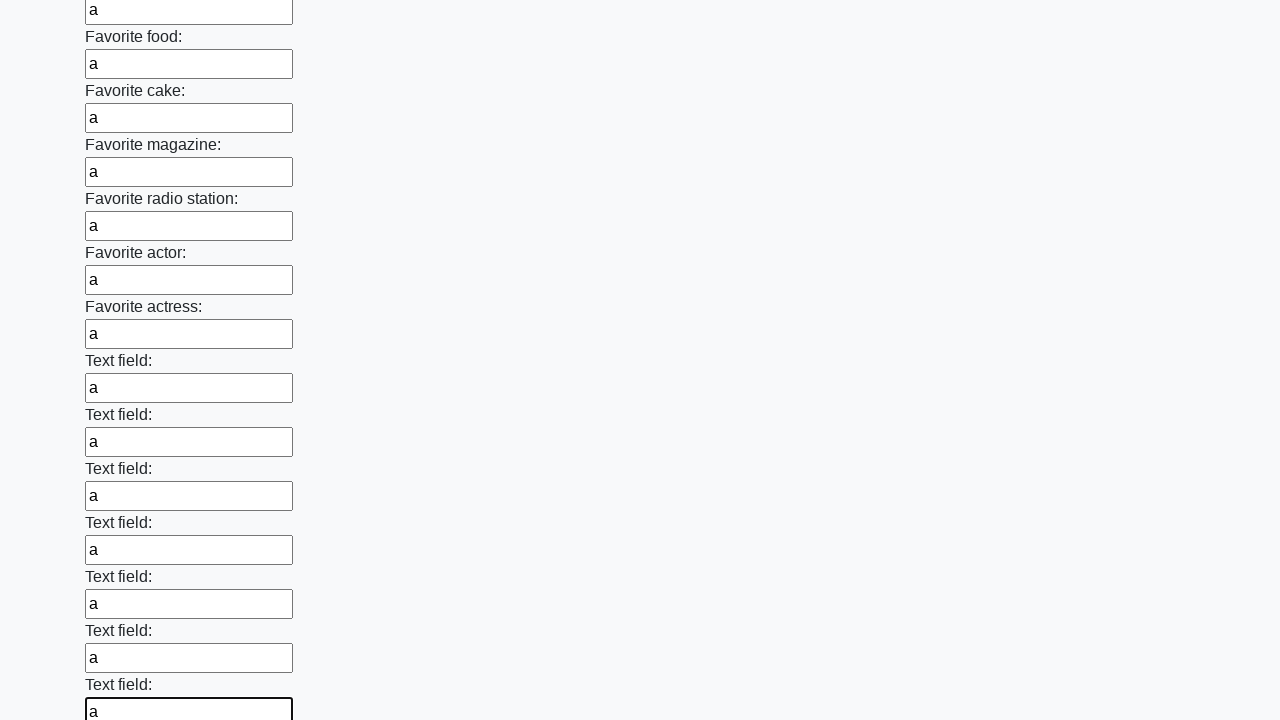

Filled an input field with 'a' on input >> nth=33
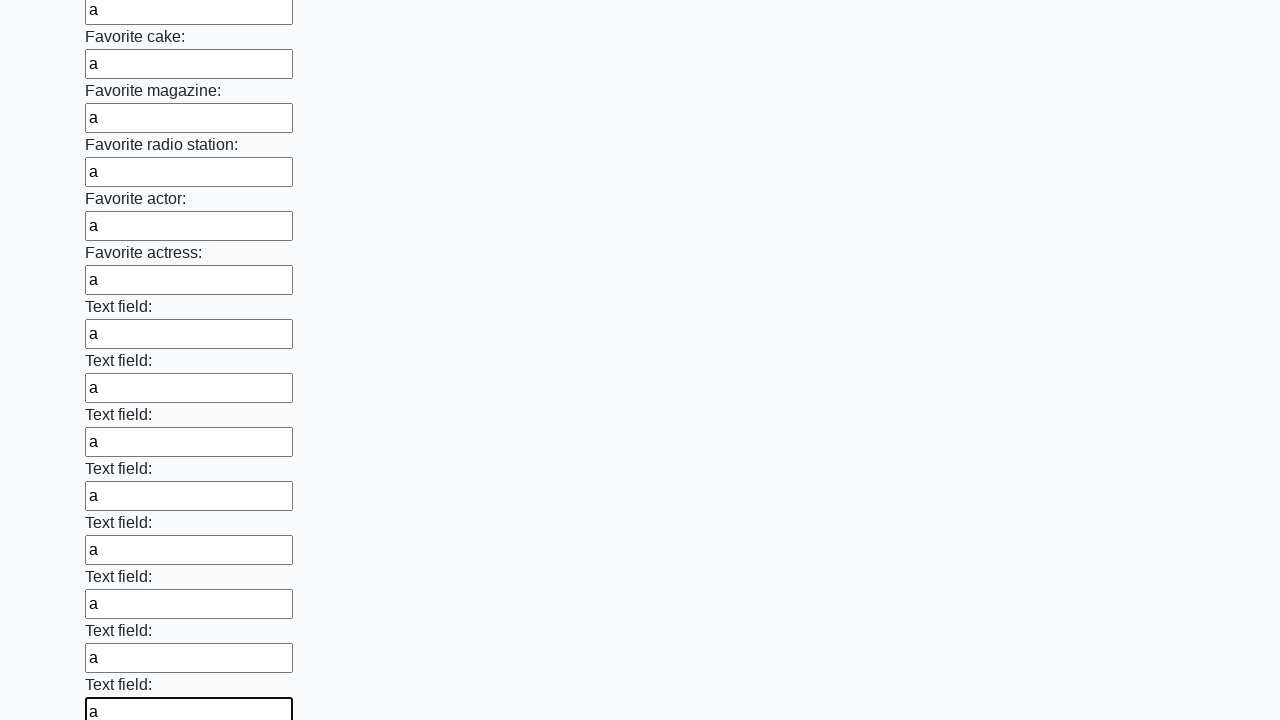

Filled an input field with 'a' on input >> nth=34
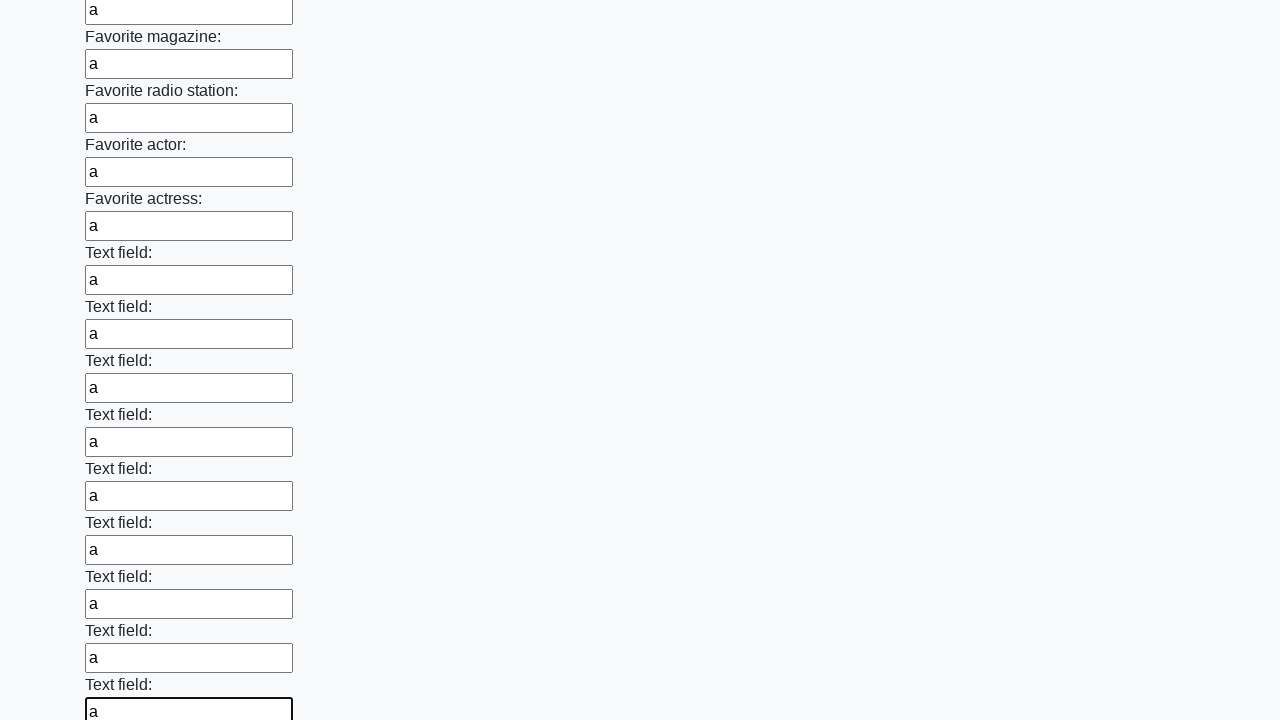

Filled an input field with 'a' on input >> nth=35
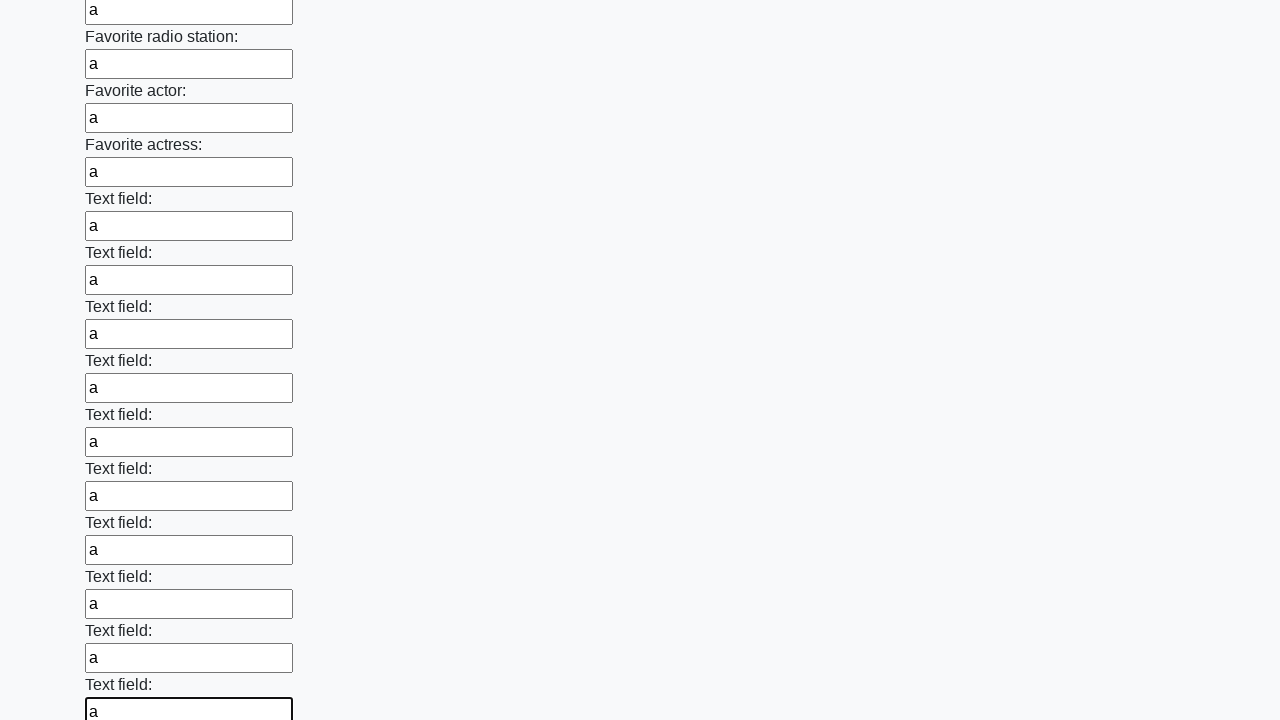

Filled an input field with 'a' on input >> nth=36
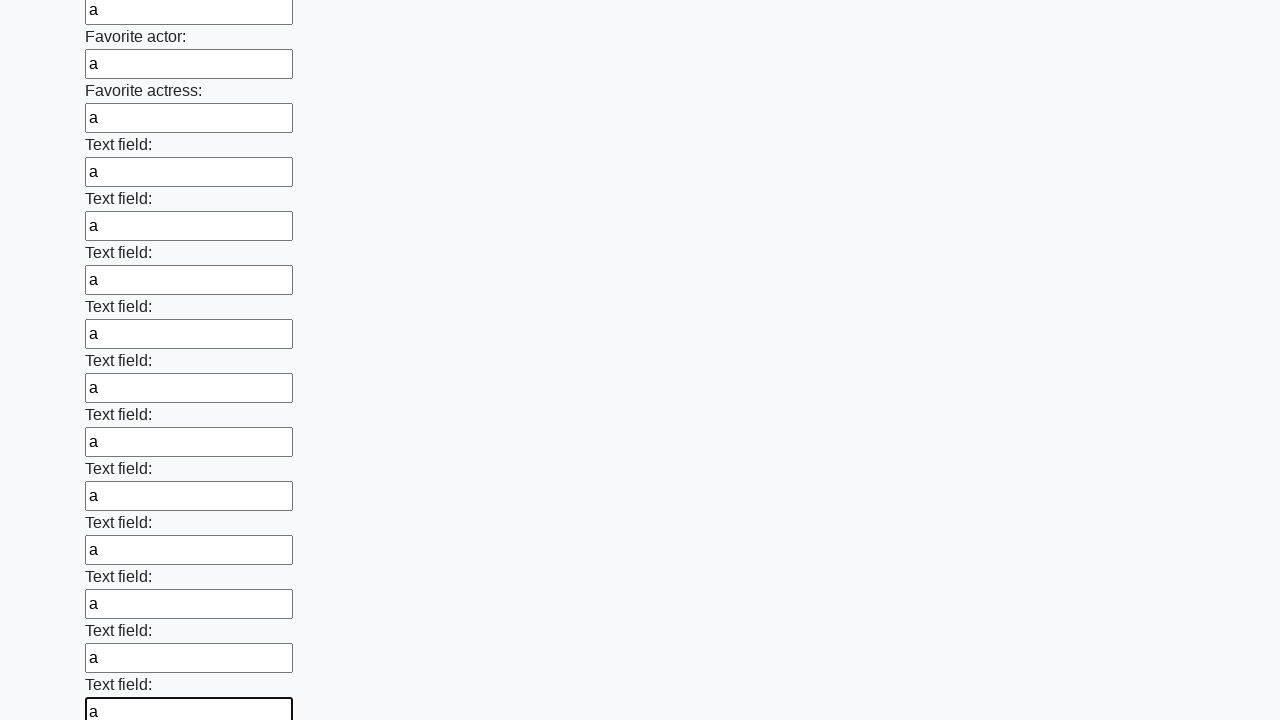

Filled an input field with 'a' on input >> nth=37
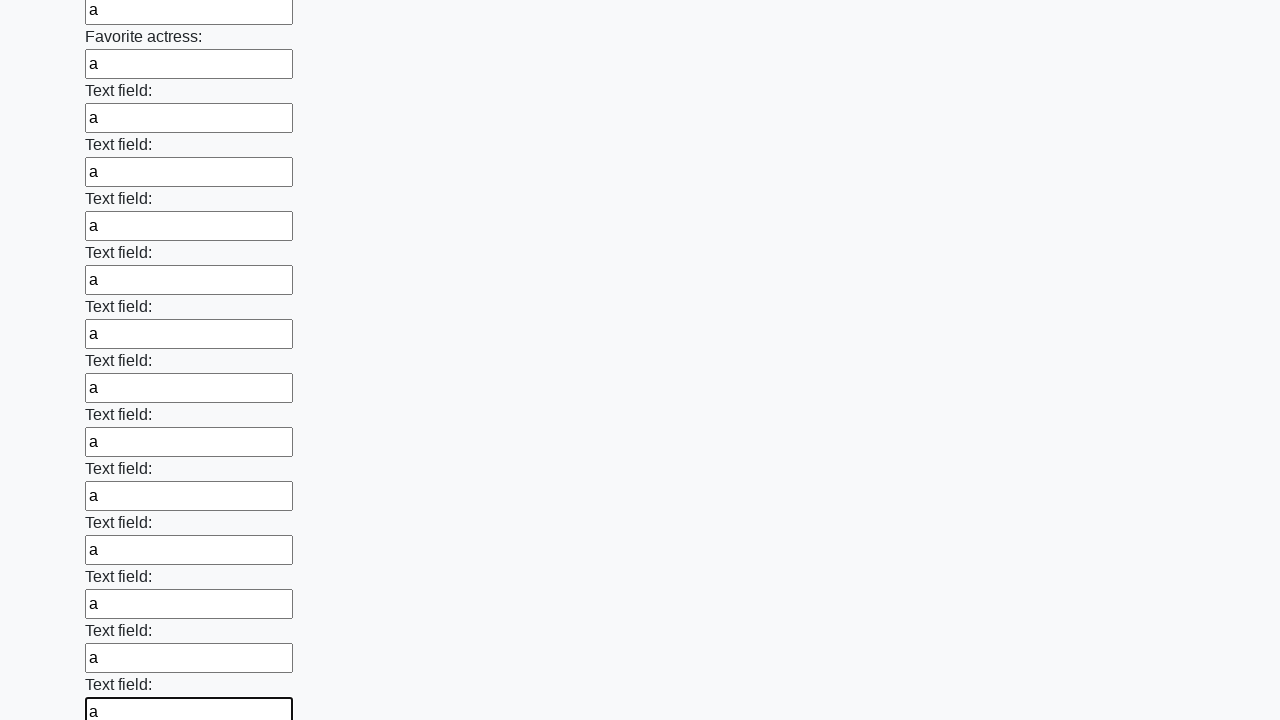

Filled an input field with 'a' on input >> nth=38
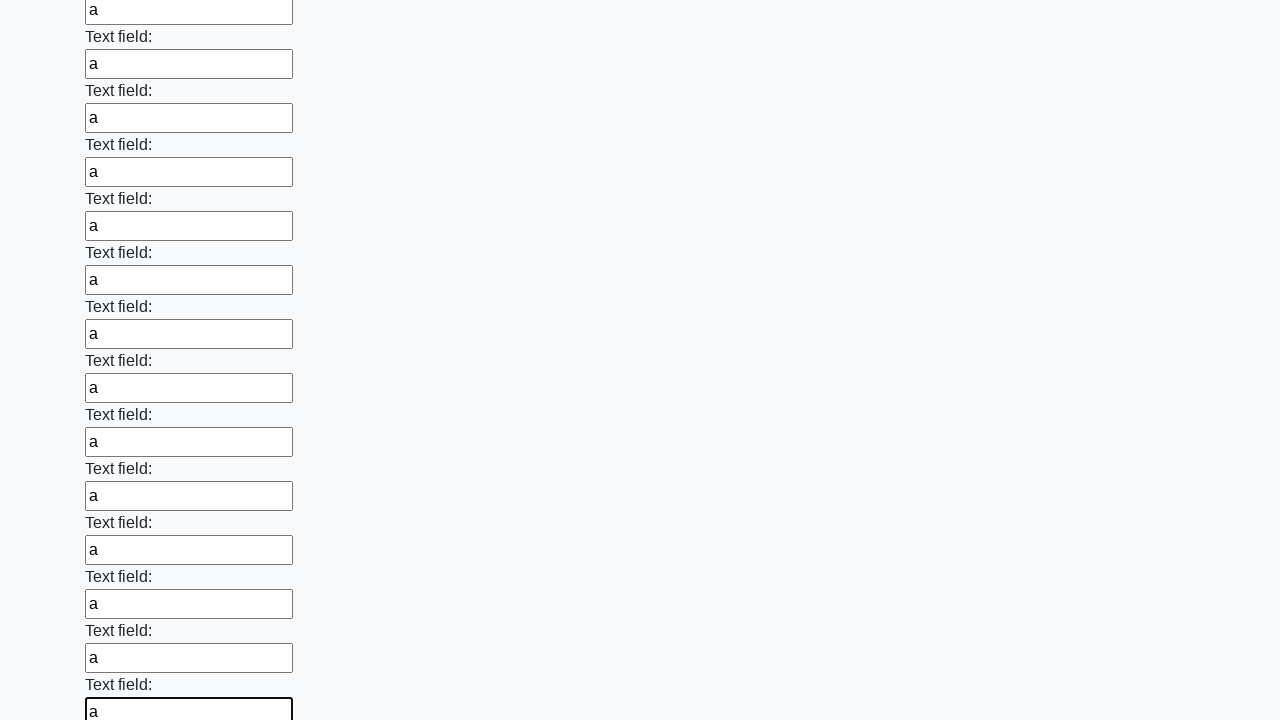

Filled an input field with 'a' on input >> nth=39
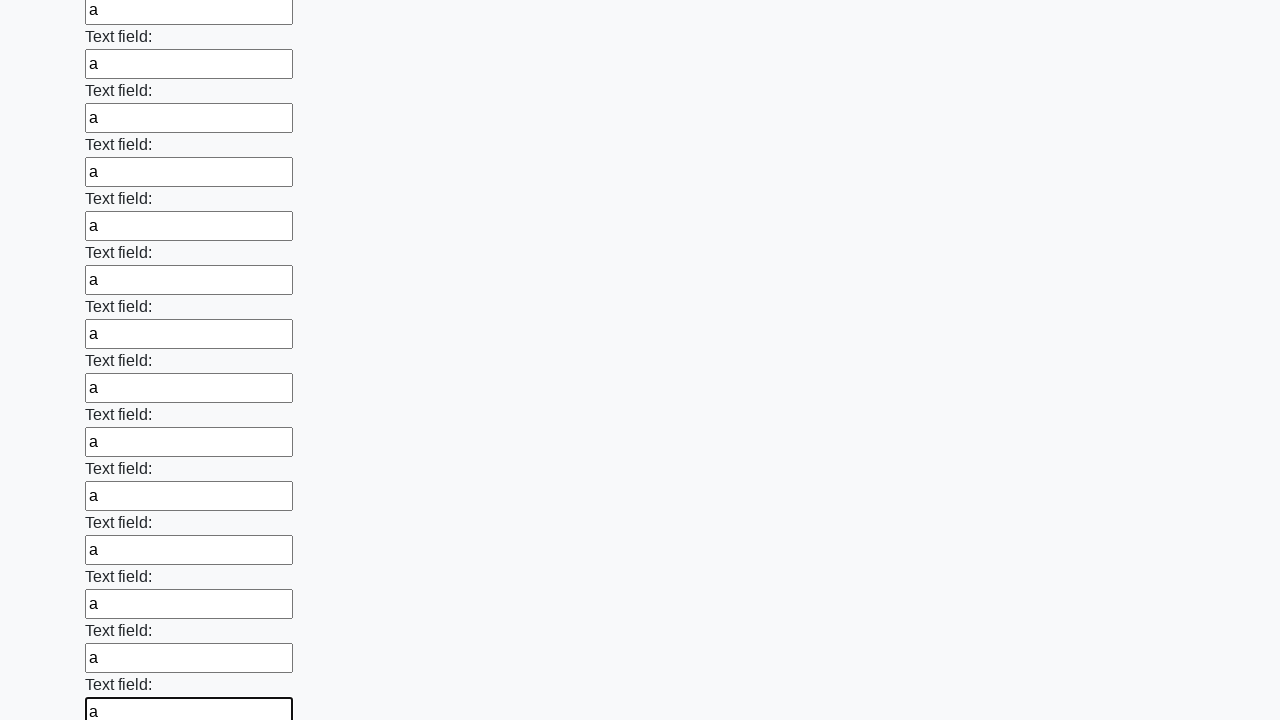

Filled an input field with 'a' on input >> nth=40
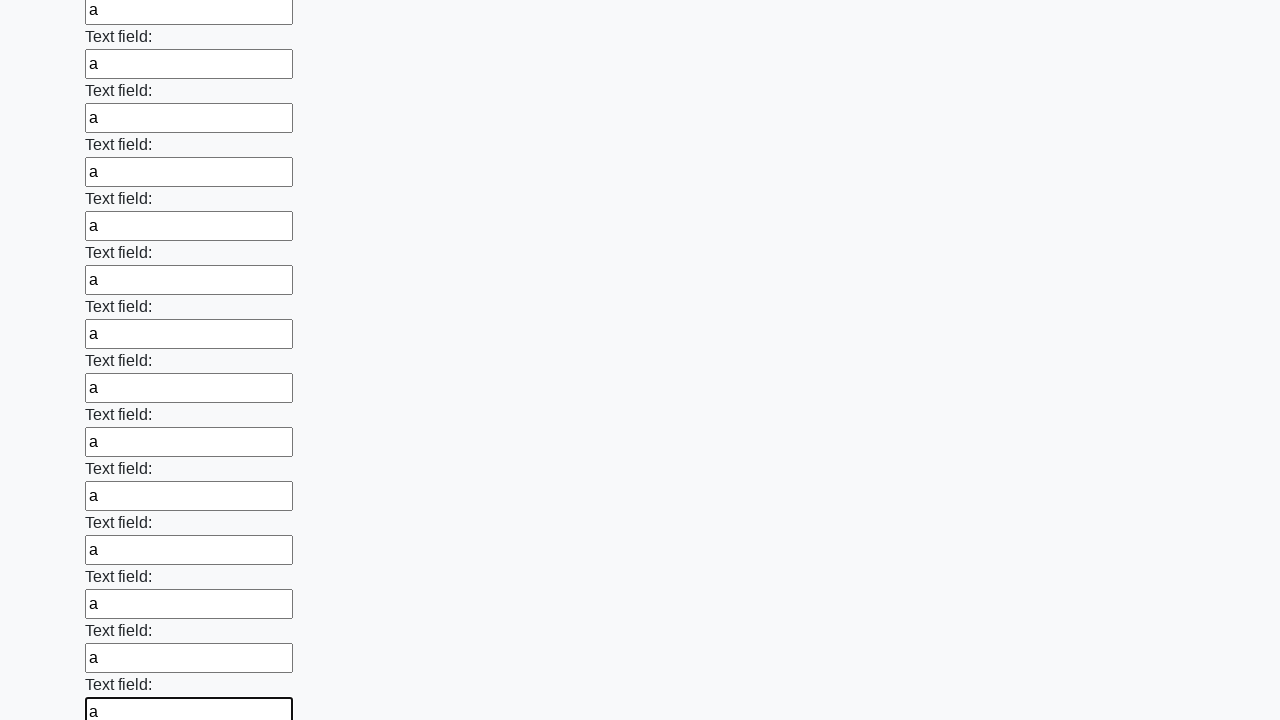

Filled an input field with 'a' on input >> nth=41
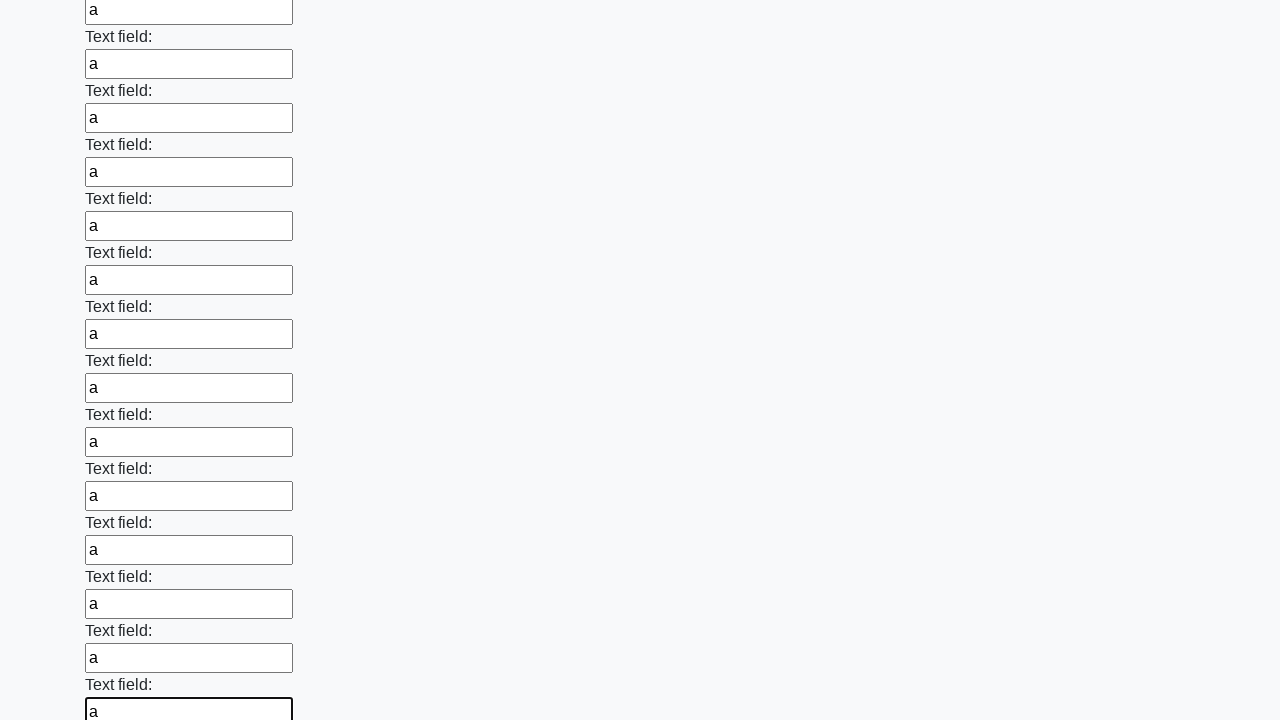

Filled an input field with 'a' on input >> nth=42
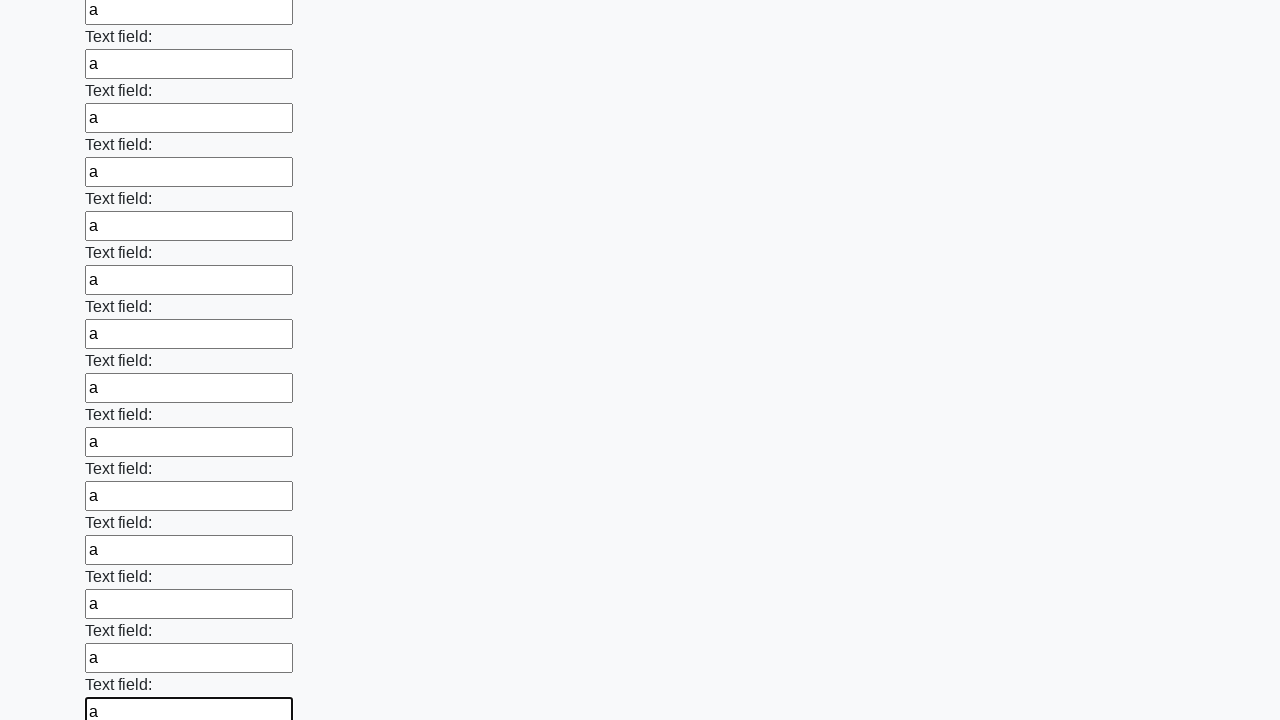

Filled an input field with 'a' on input >> nth=43
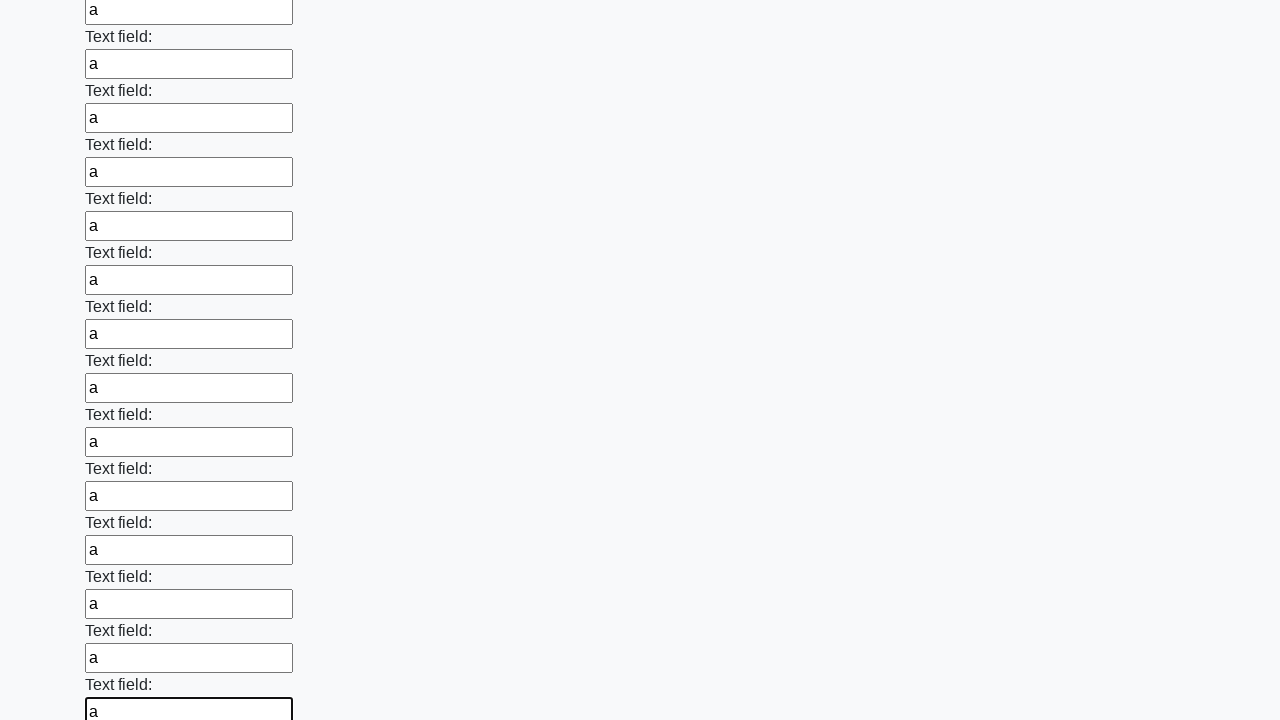

Filled an input field with 'a' on input >> nth=44
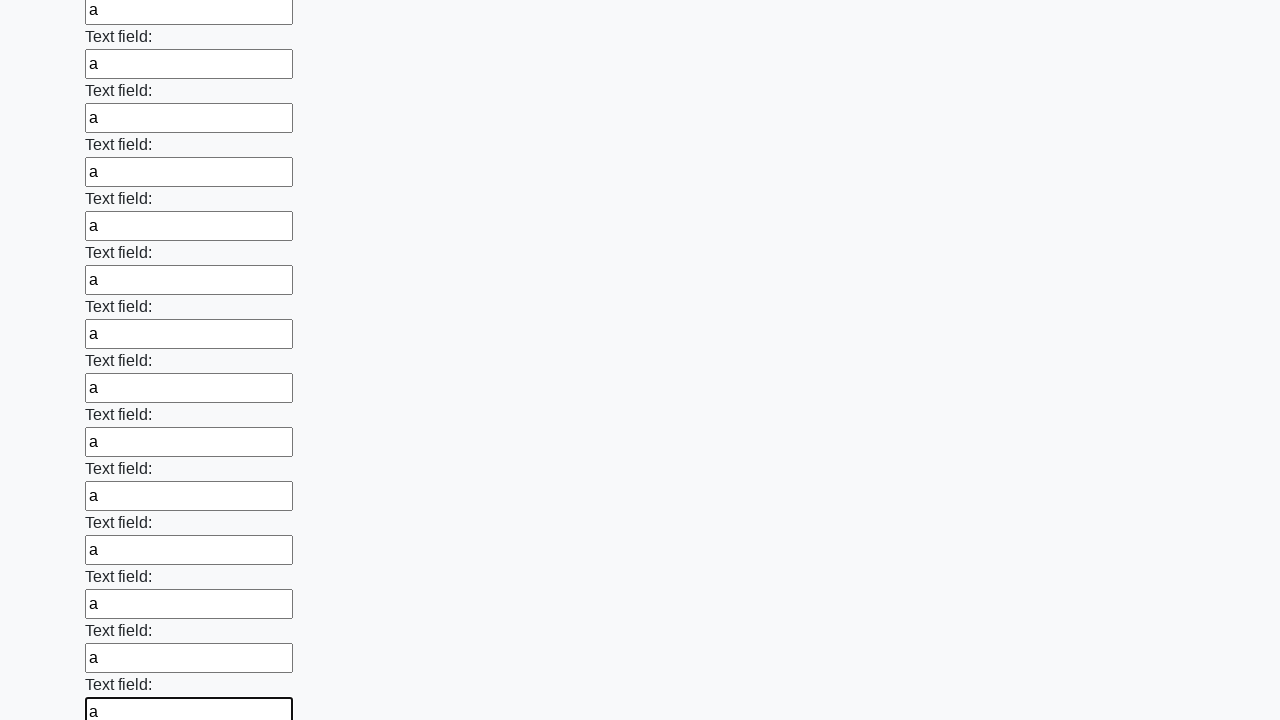

Filled an input field with 'a' on input >> nth=45
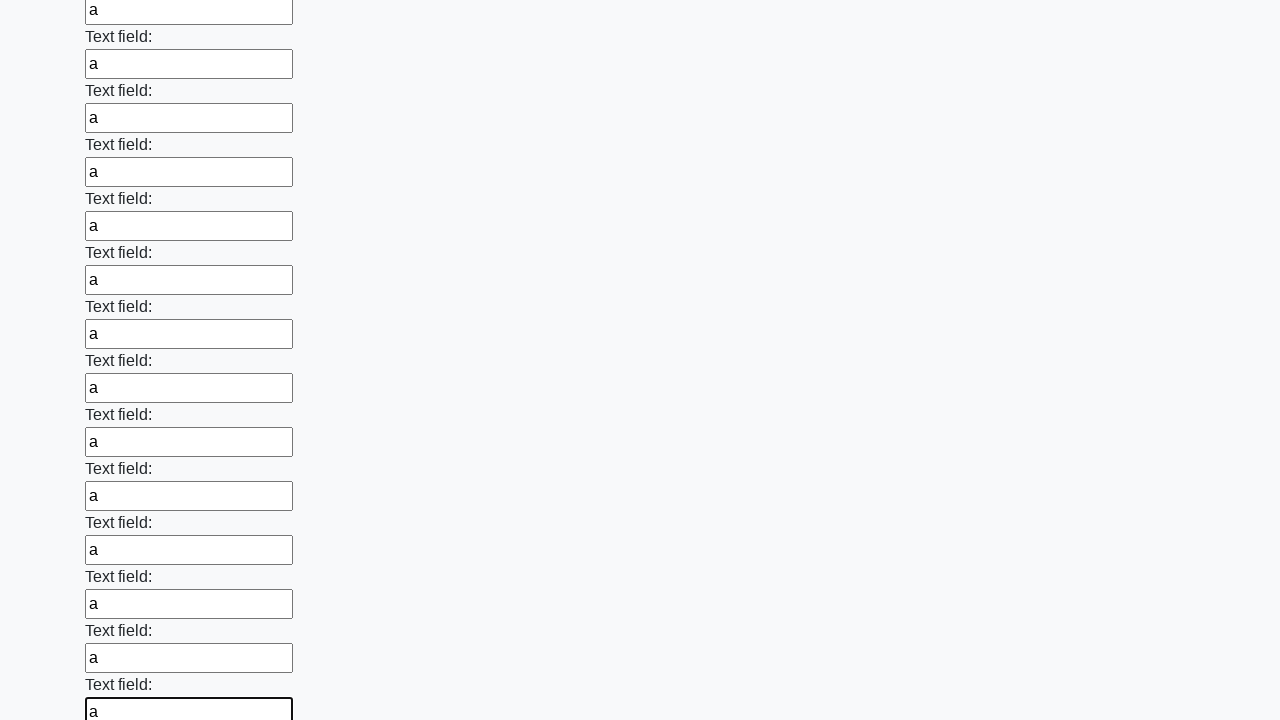

Filled an input field with 'a' on input >> nth=46
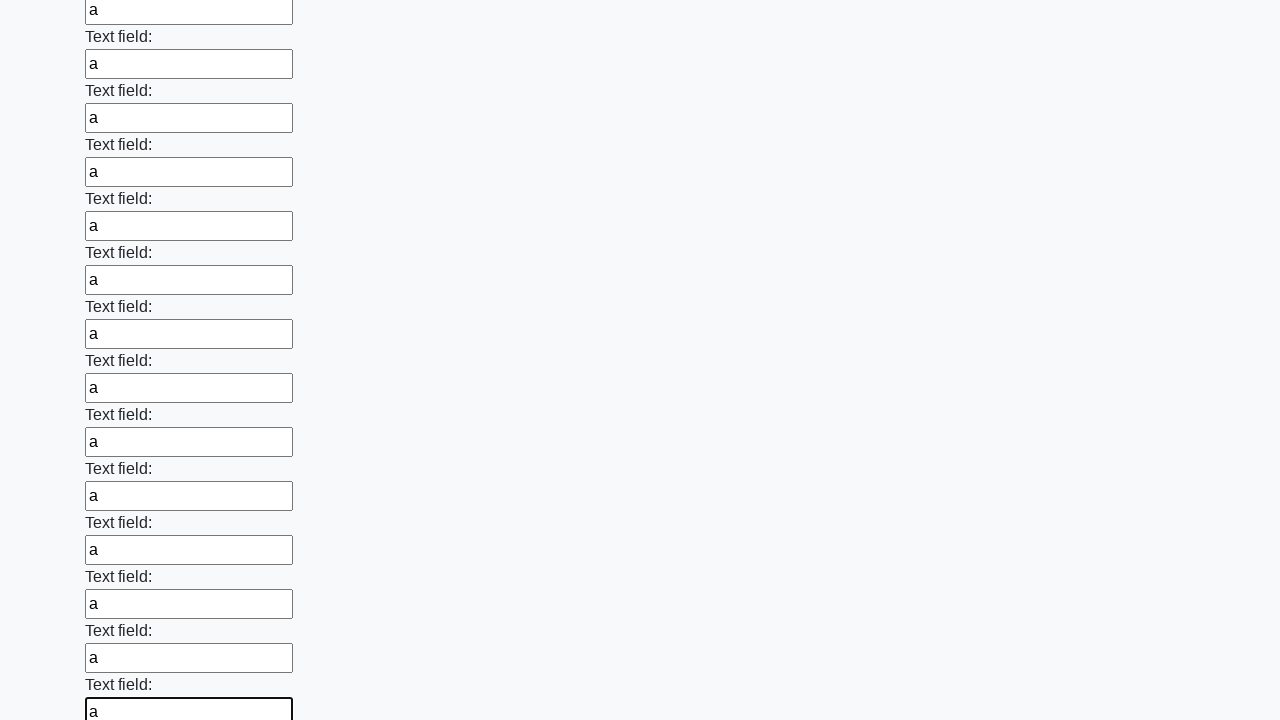

Filled an input field with 'a' on input >> nth=47
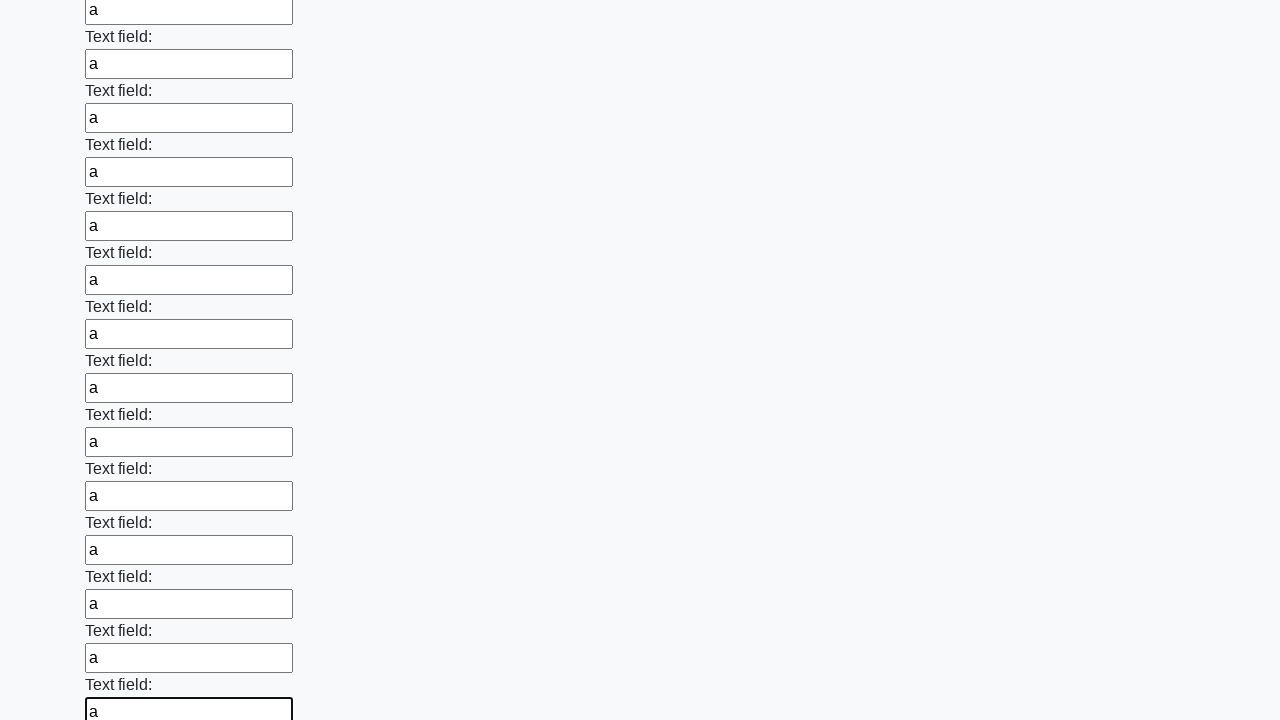

Filled an input field with 'a' on input >> nth=48
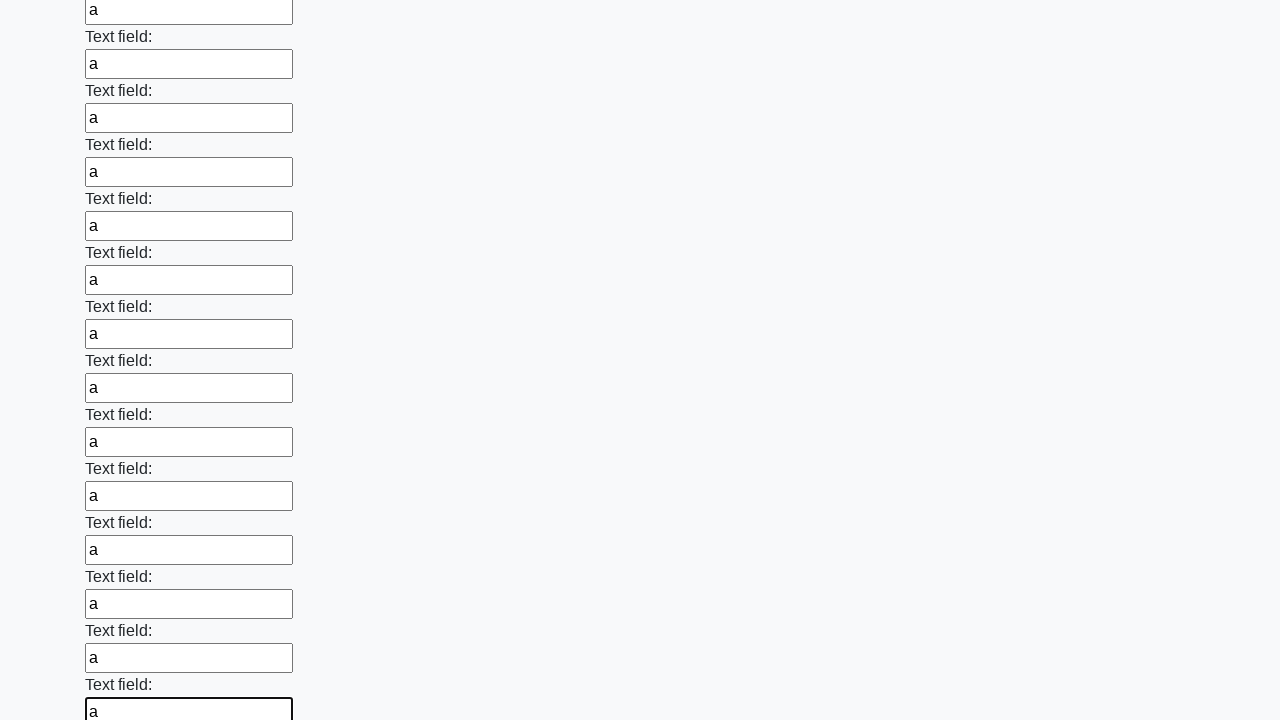

Filled an input field with 'a' on input >> nth=49
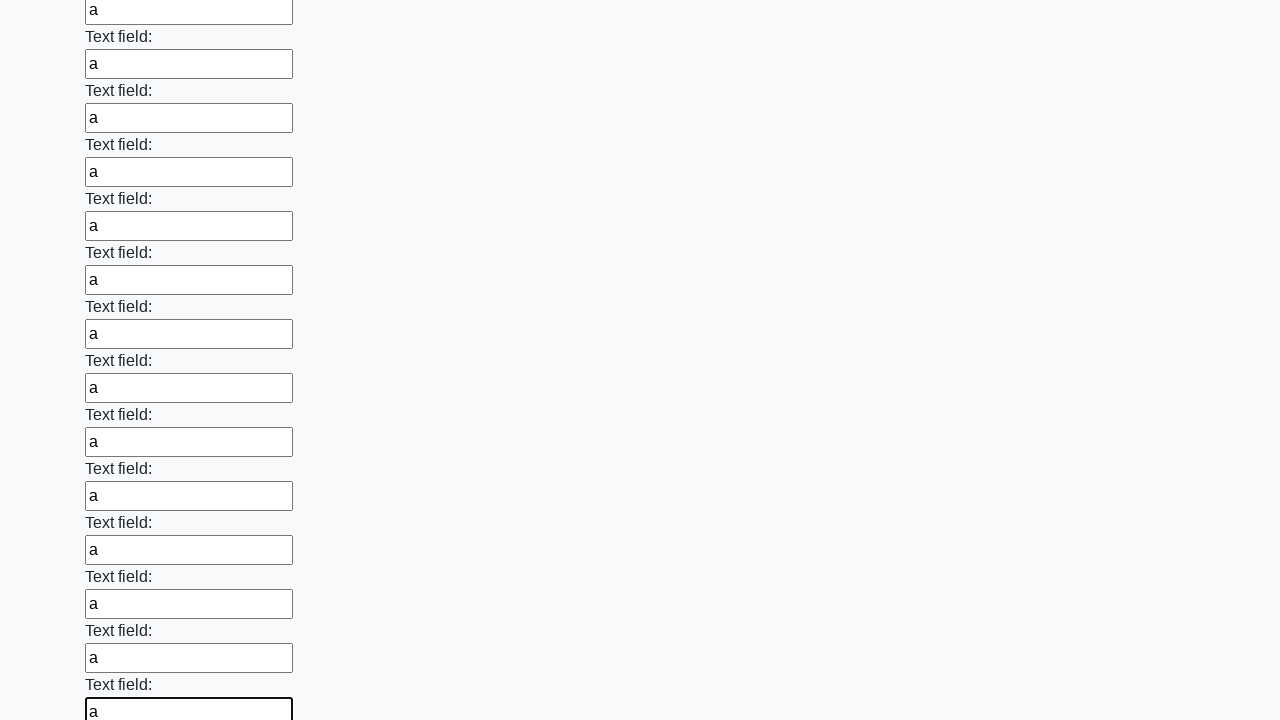

Filled an input field with 'a' on input >> nth=50
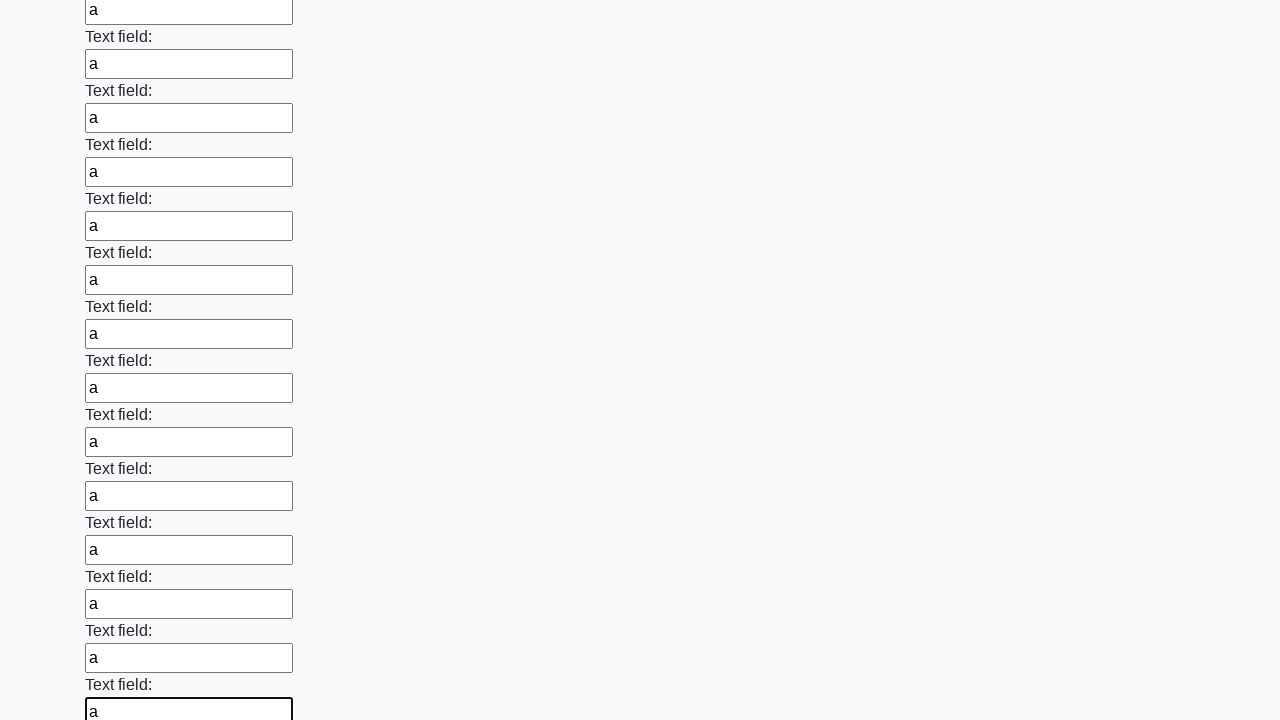

Filled an input field with 'a' on input >> nth=51
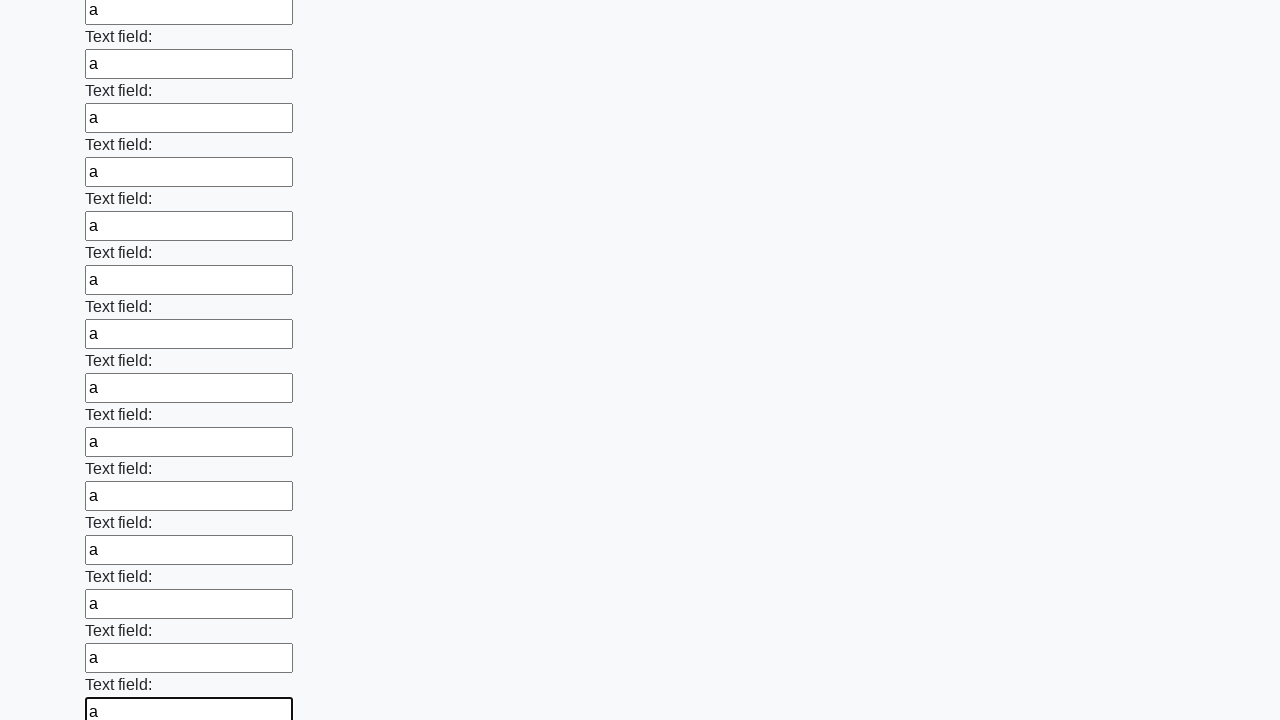

Filled an input field with 'a' on input >> nth=52
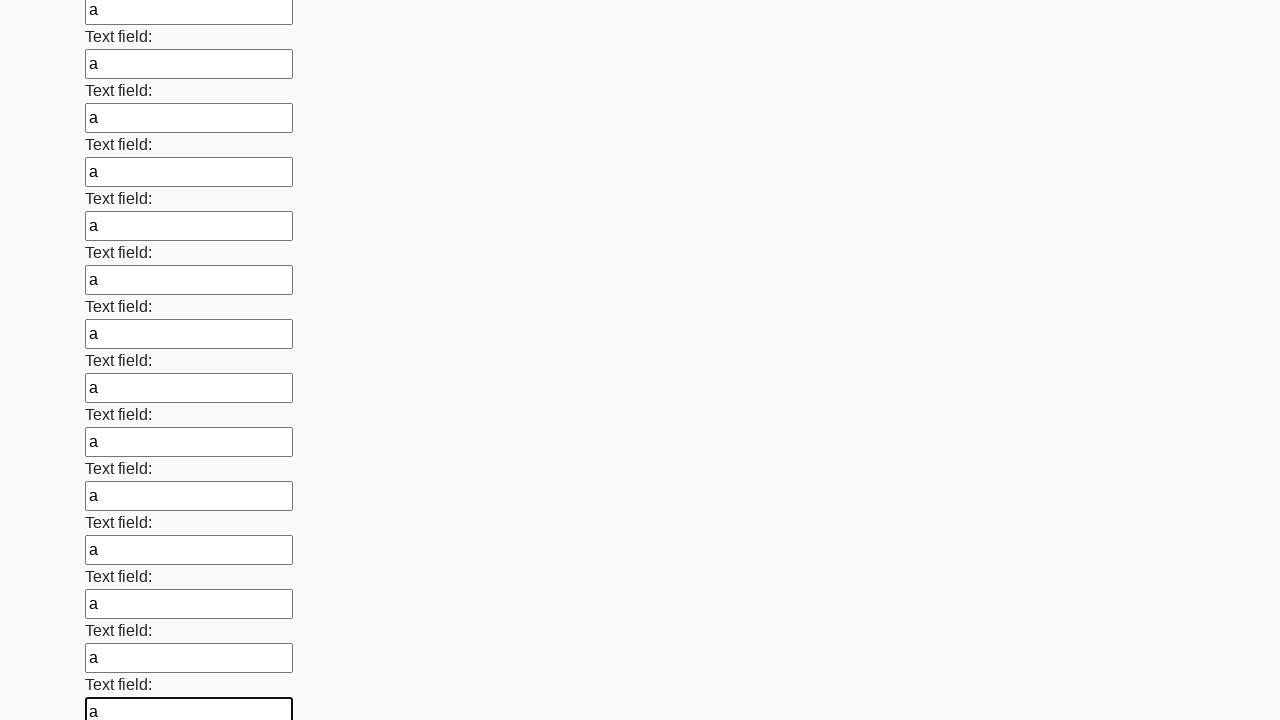

Filled an input field with 'a' on input >> nth=53
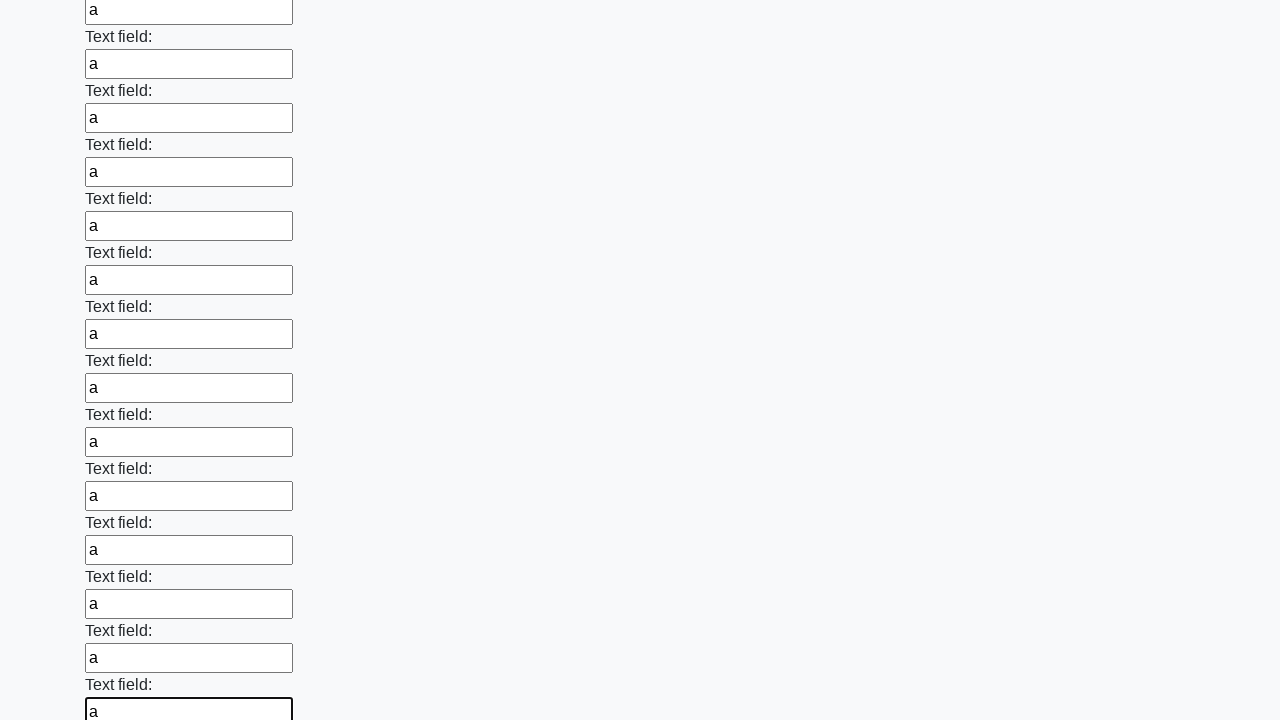

Filled an input field with 'a' on input >> nth=54
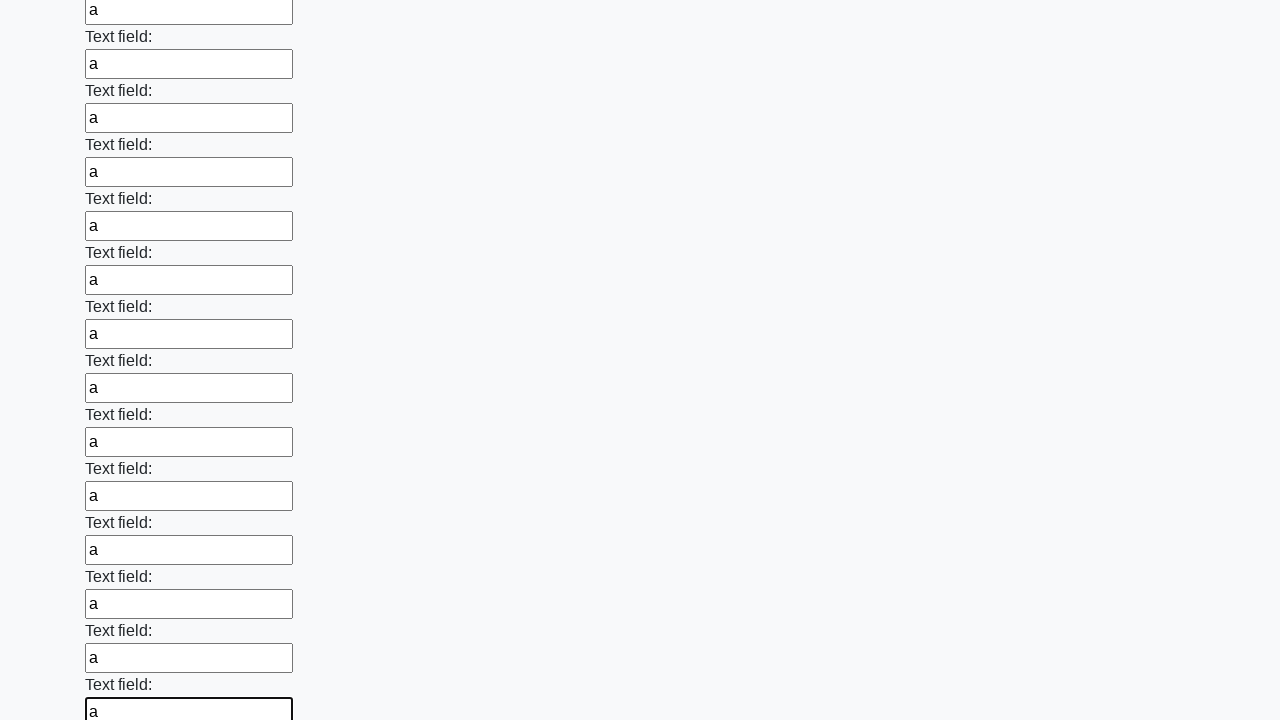

Filled an input field with 'a' on input >> nth=55
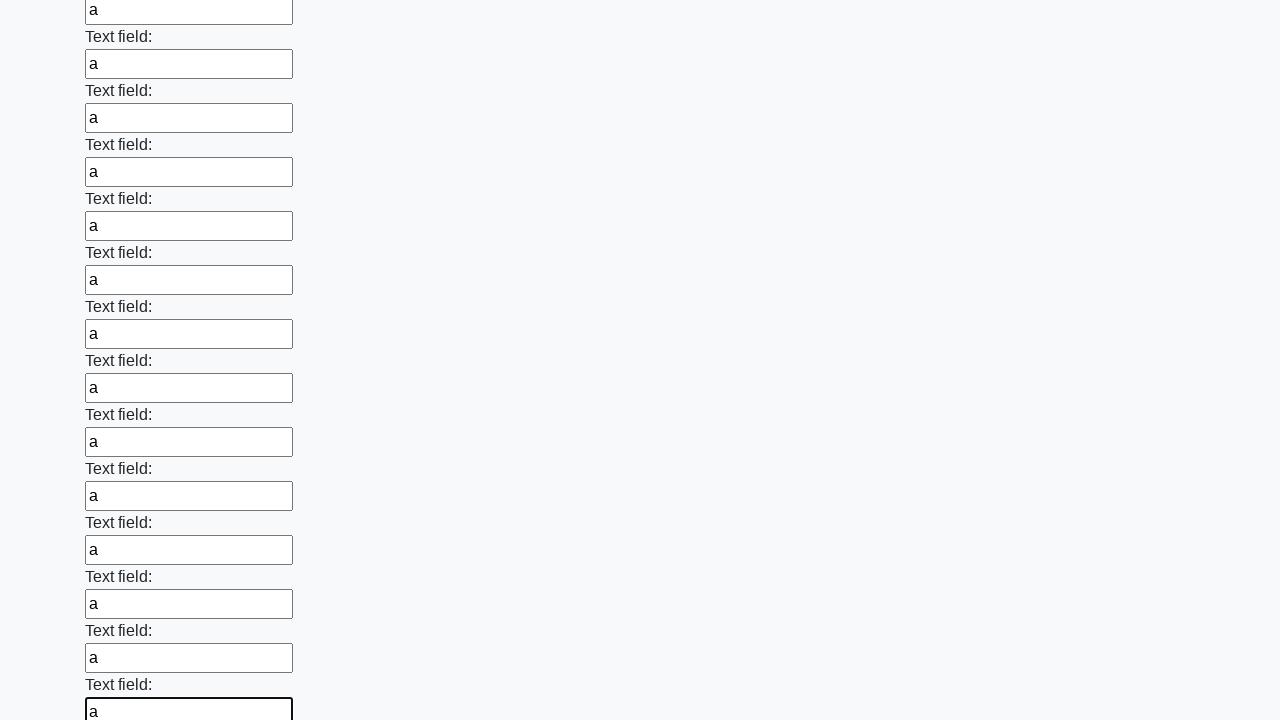

Filled an input field with 'a' on input >> nth=56
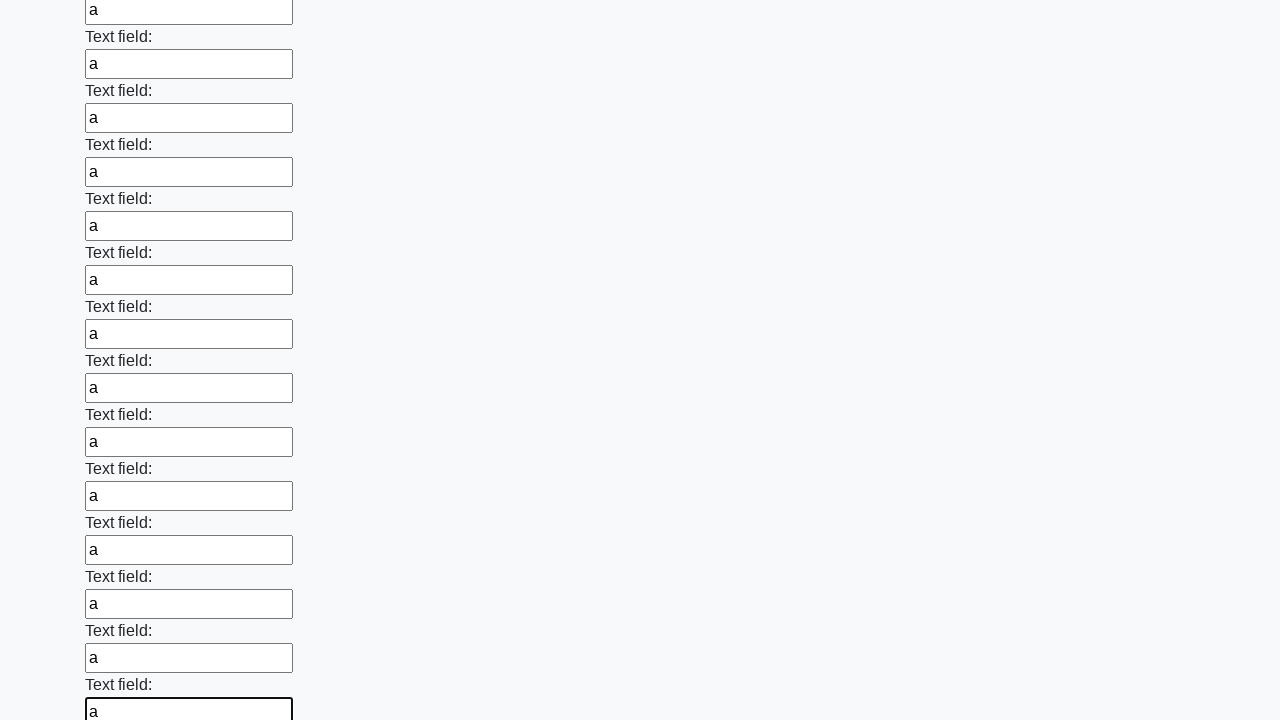

Filled an input field with 'a' on input >> nth=57
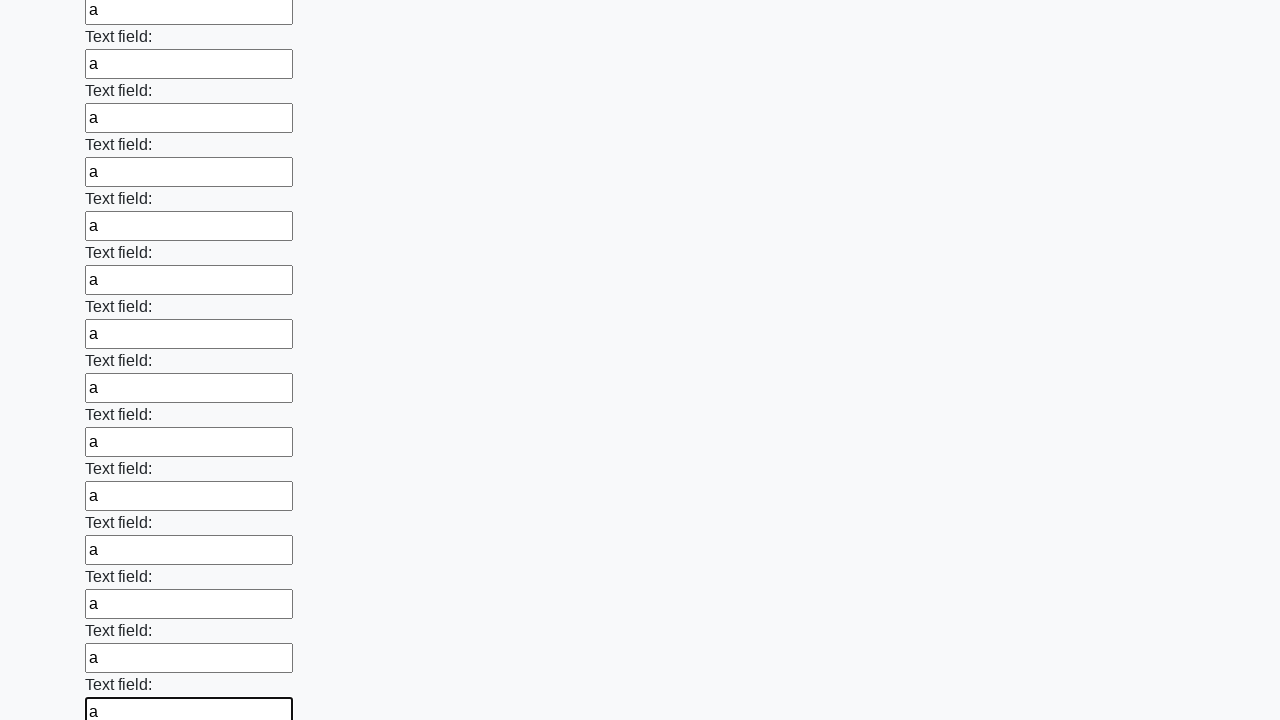

Filled an input field with 'a' on input >> nth=58
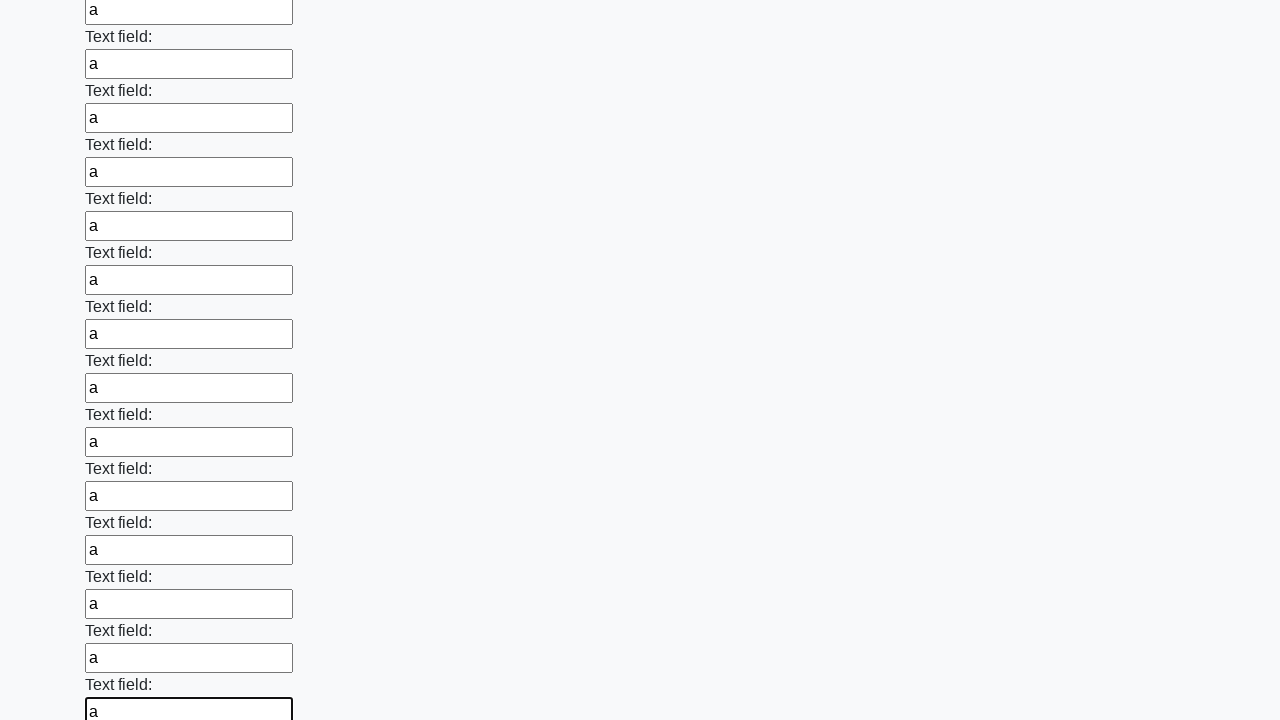

Filled an input field with 'a' on input >> nth=59
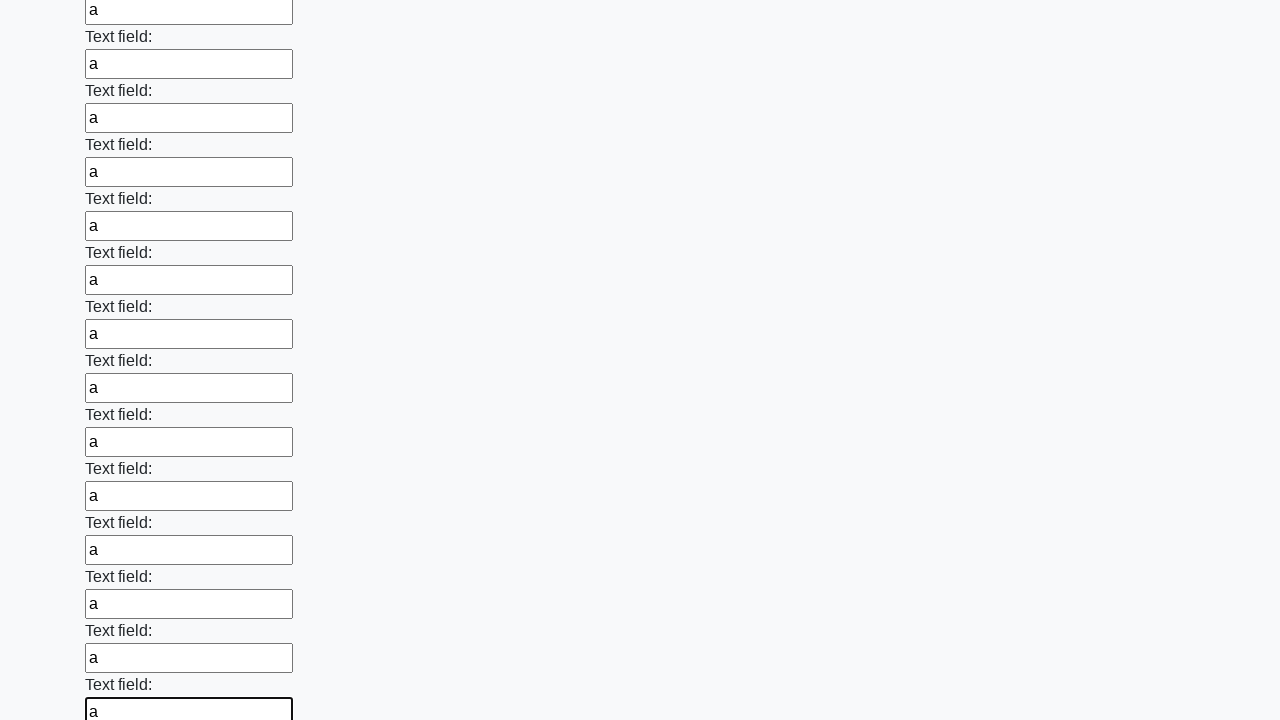

Filled an input field with 'a' on input >> nth=60
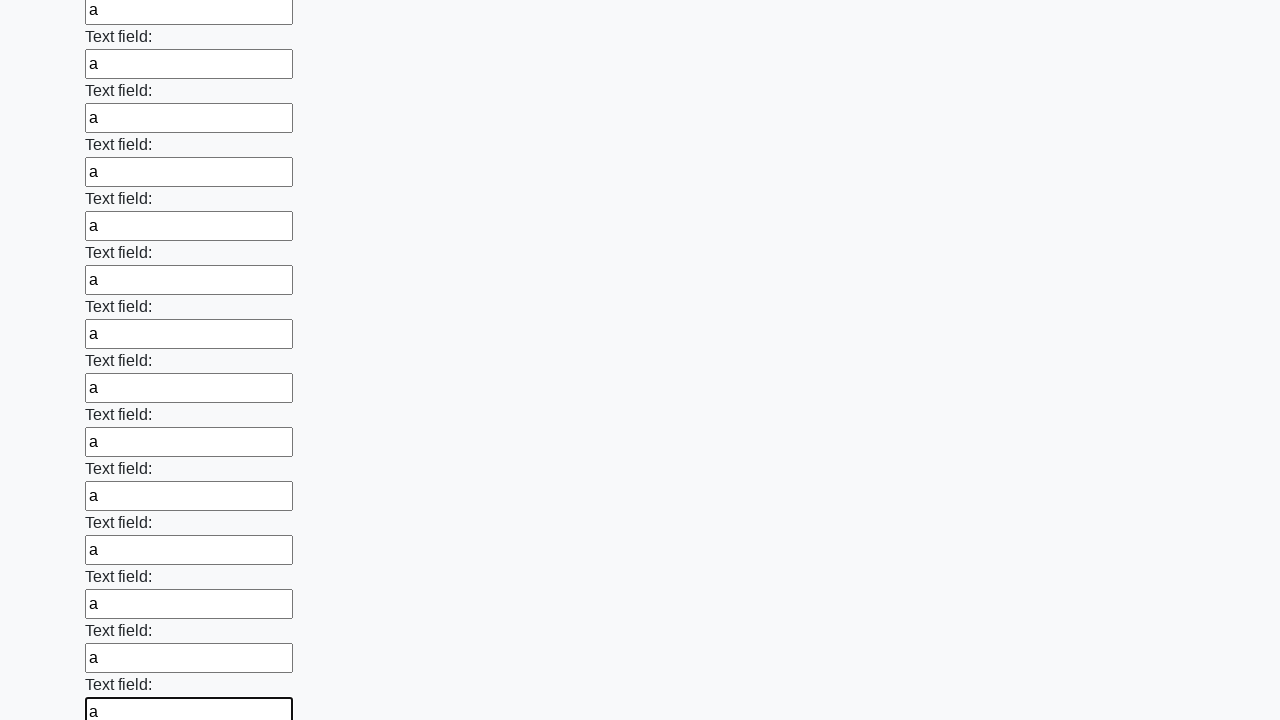

Filled an input field with 'a' on input >> nth=61
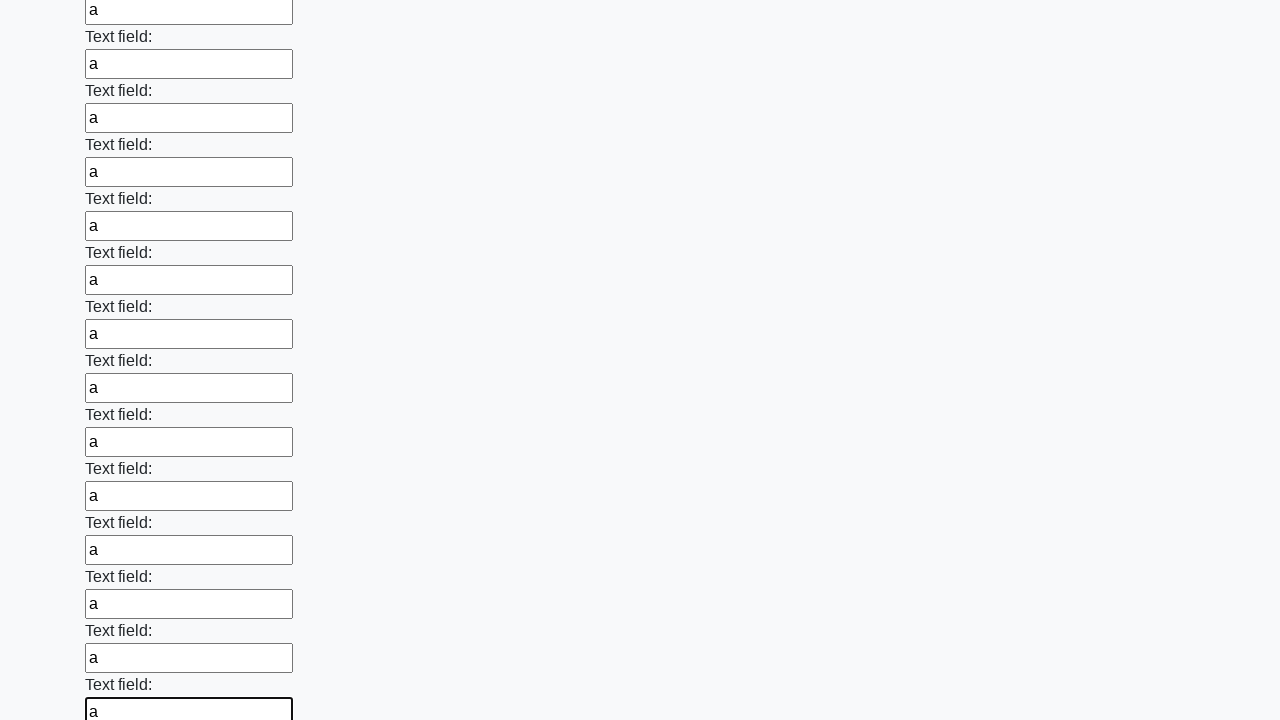

Filled an input field with 'a' on input >> nth=62
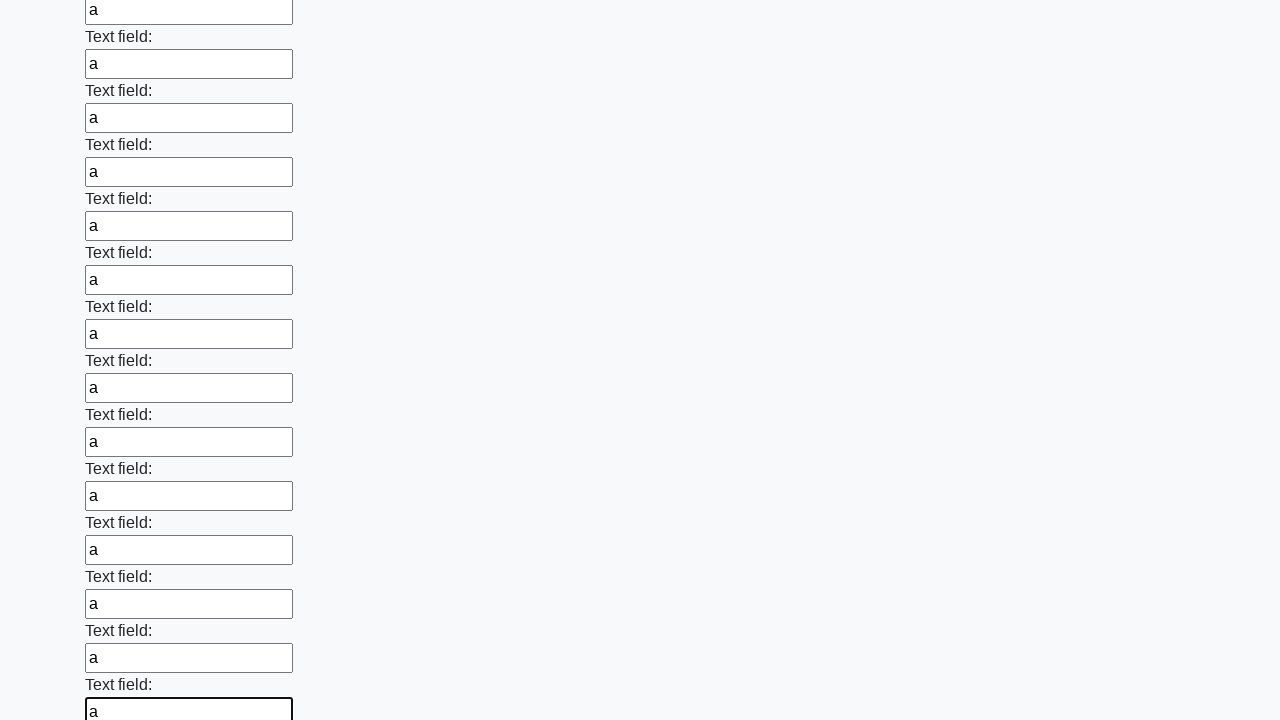

Filled an input field with 'a' on input >> nth=63
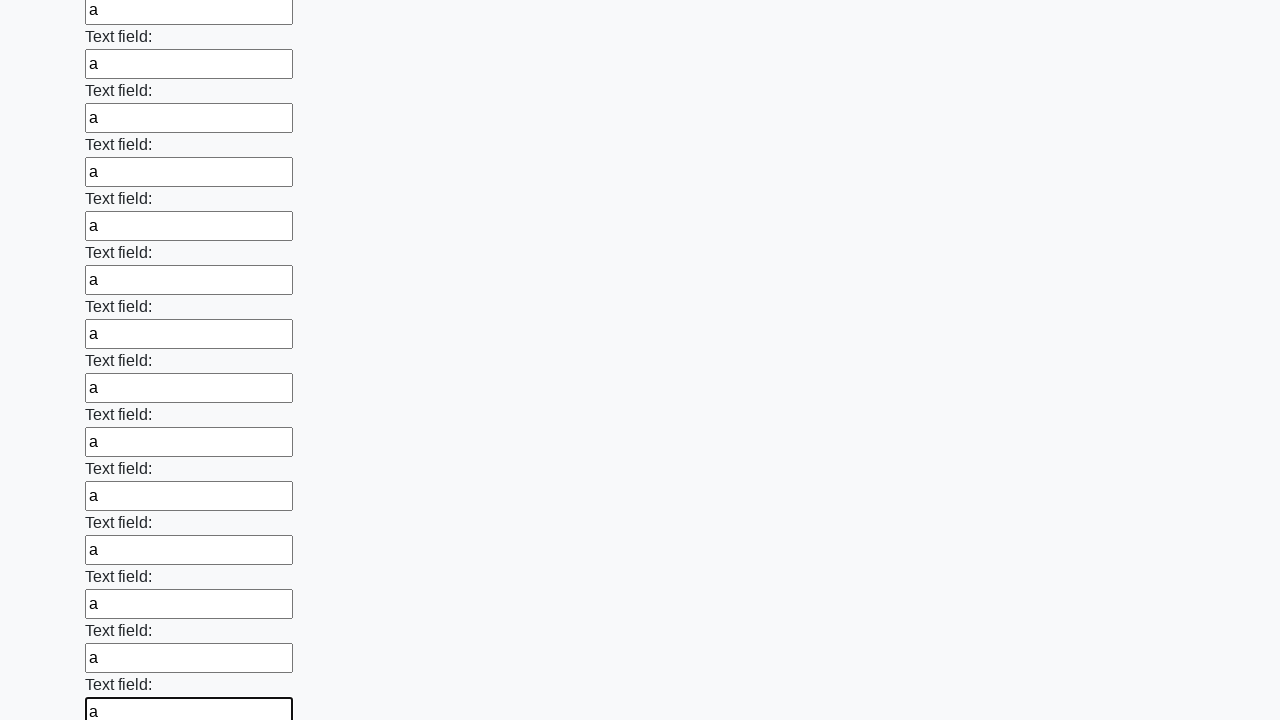

Filled an input field with 'a' on input >> nth=64
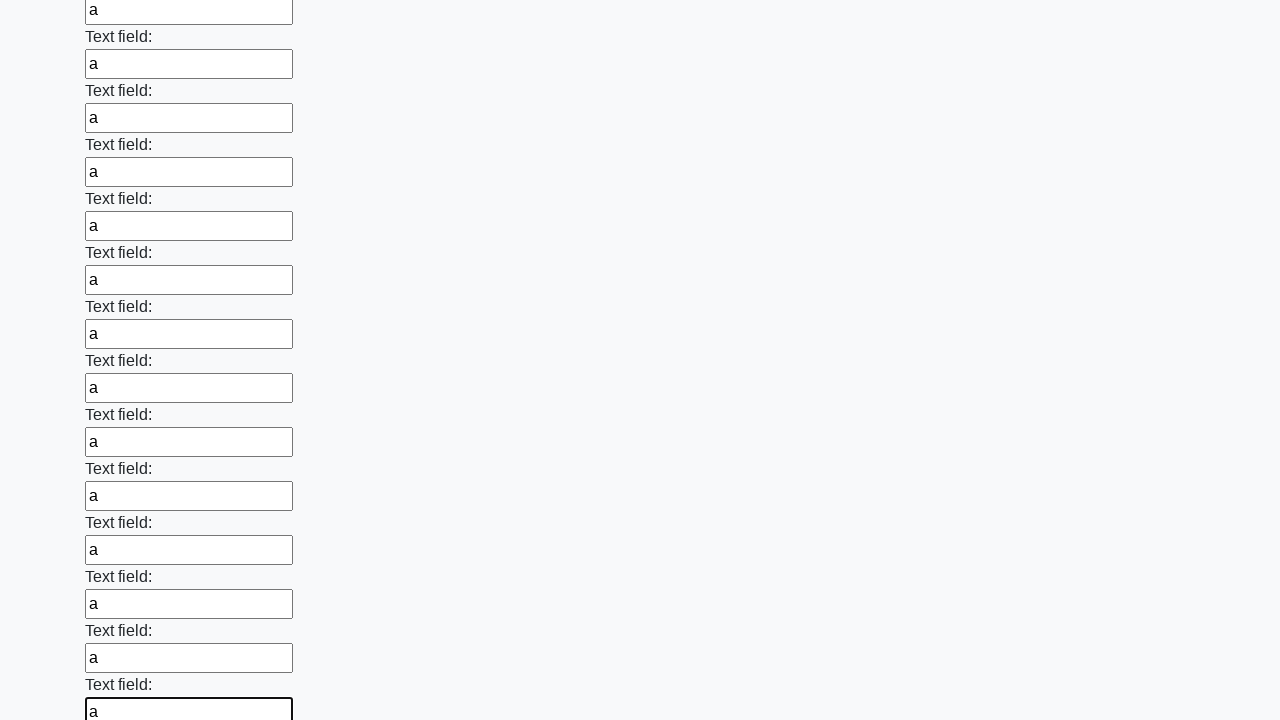

Filled an input field with 'a' on input >> nth=65
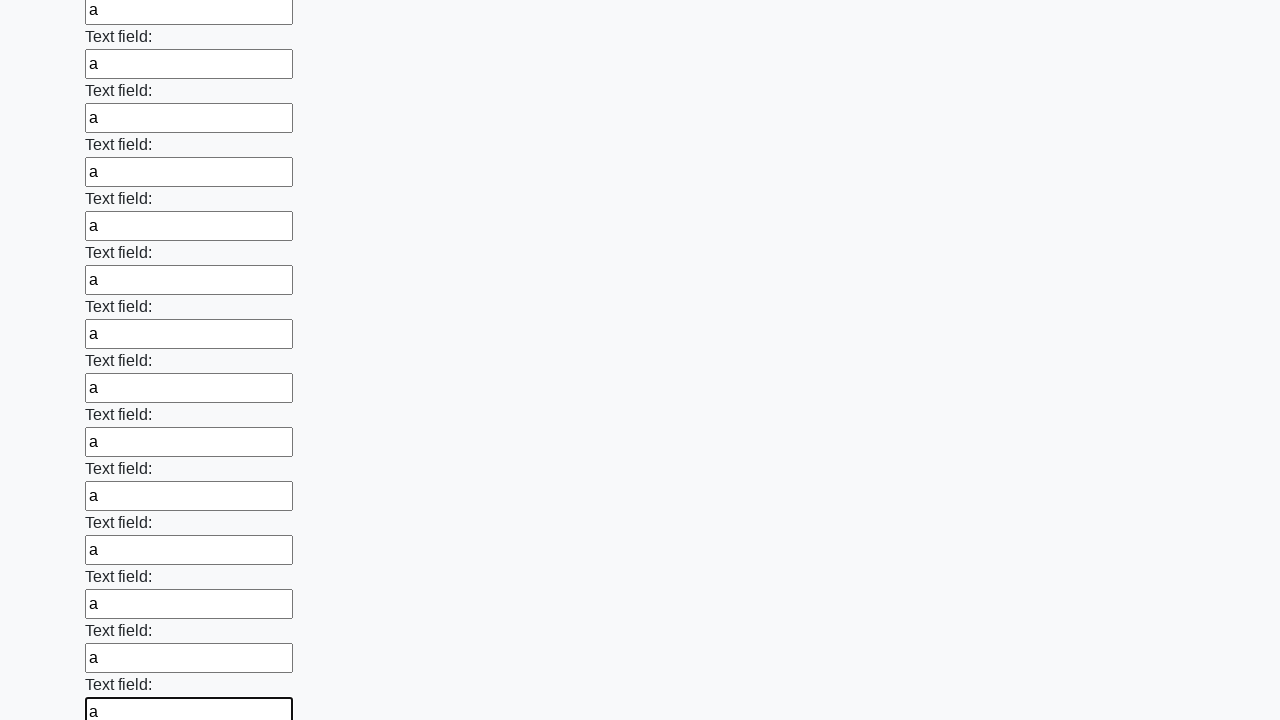

Filled an input field with 'a' on input >> nth=66
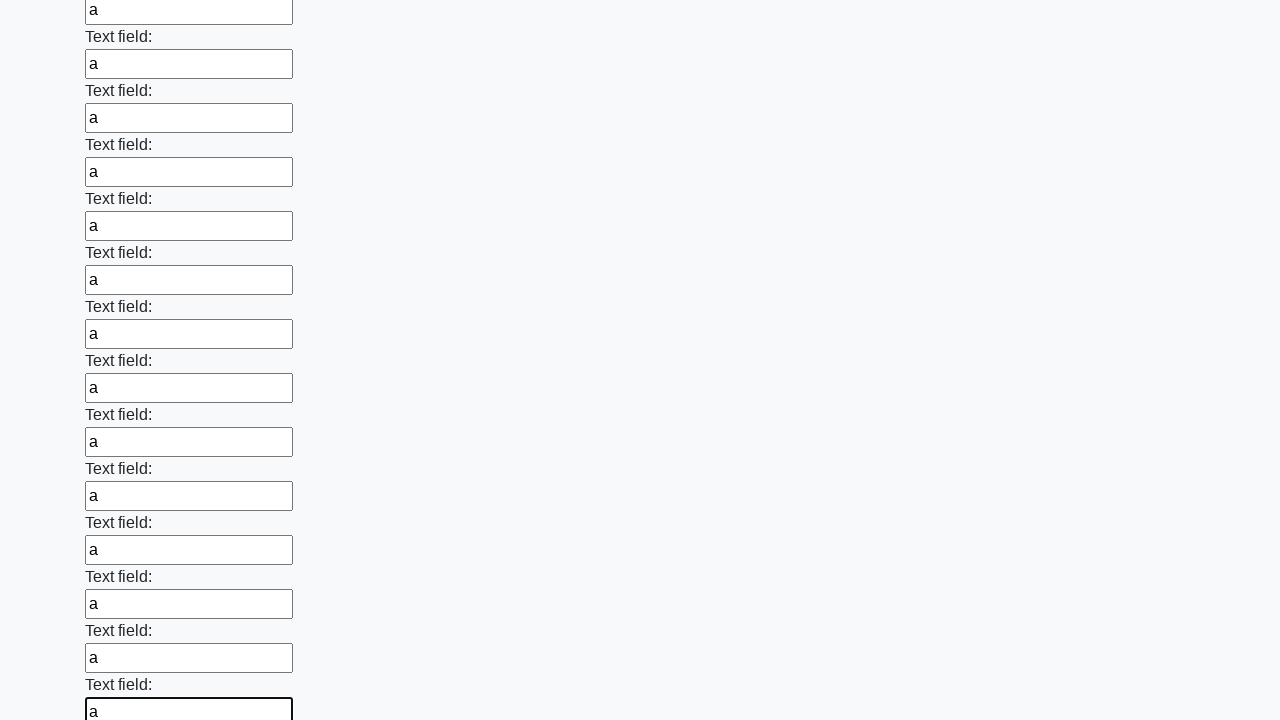

Filled an input field with 'a' on input >> nth=67
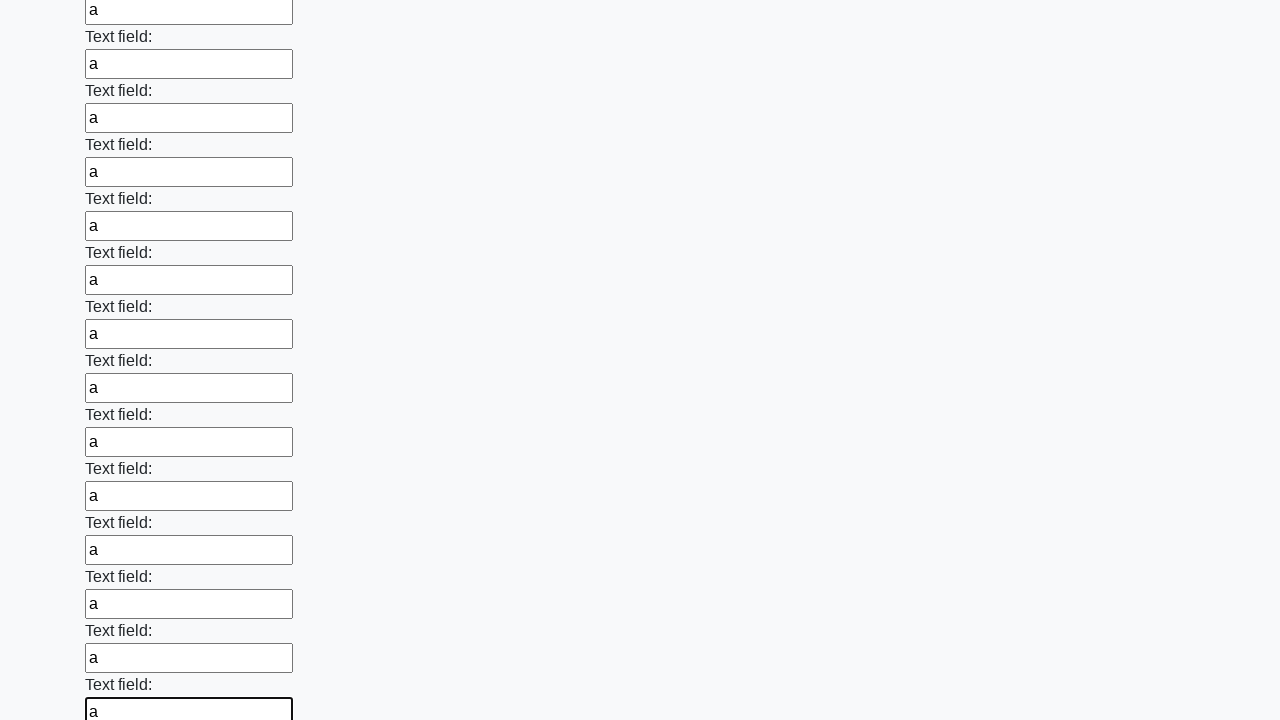

Filled an input field with 'a' on input >> nth=68
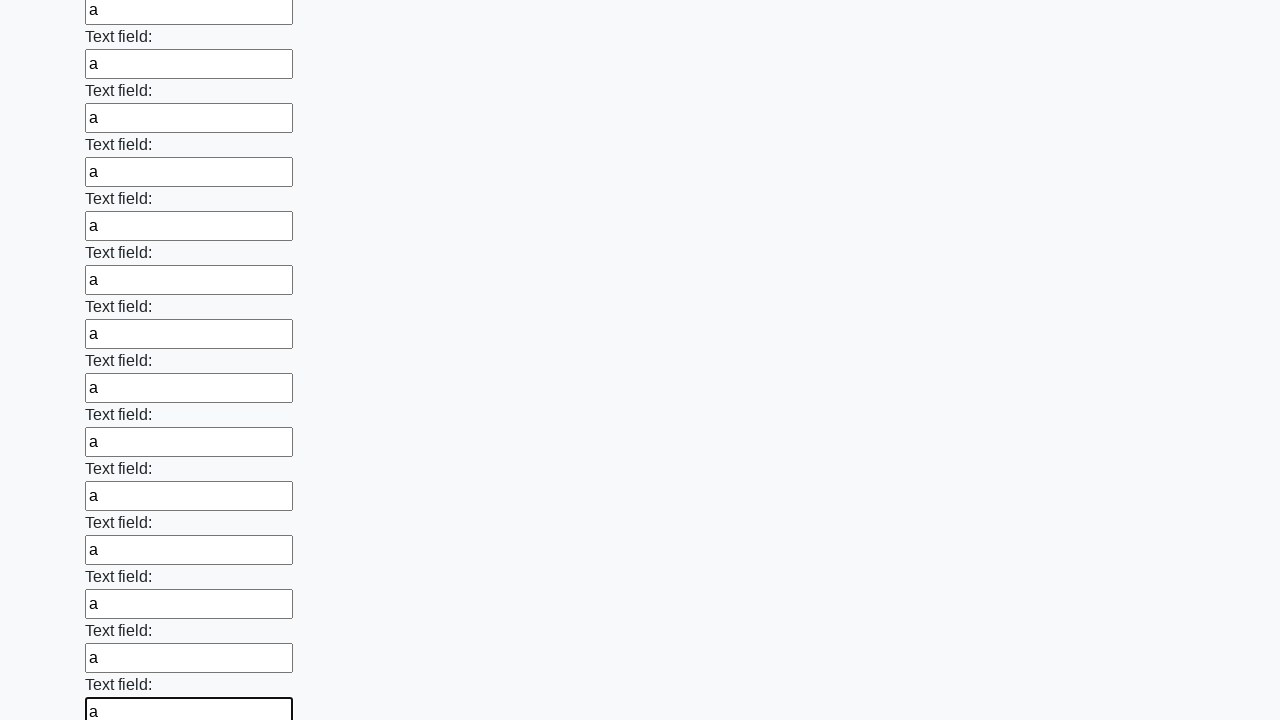

Filled an input field with 'a' on input >> nth=69
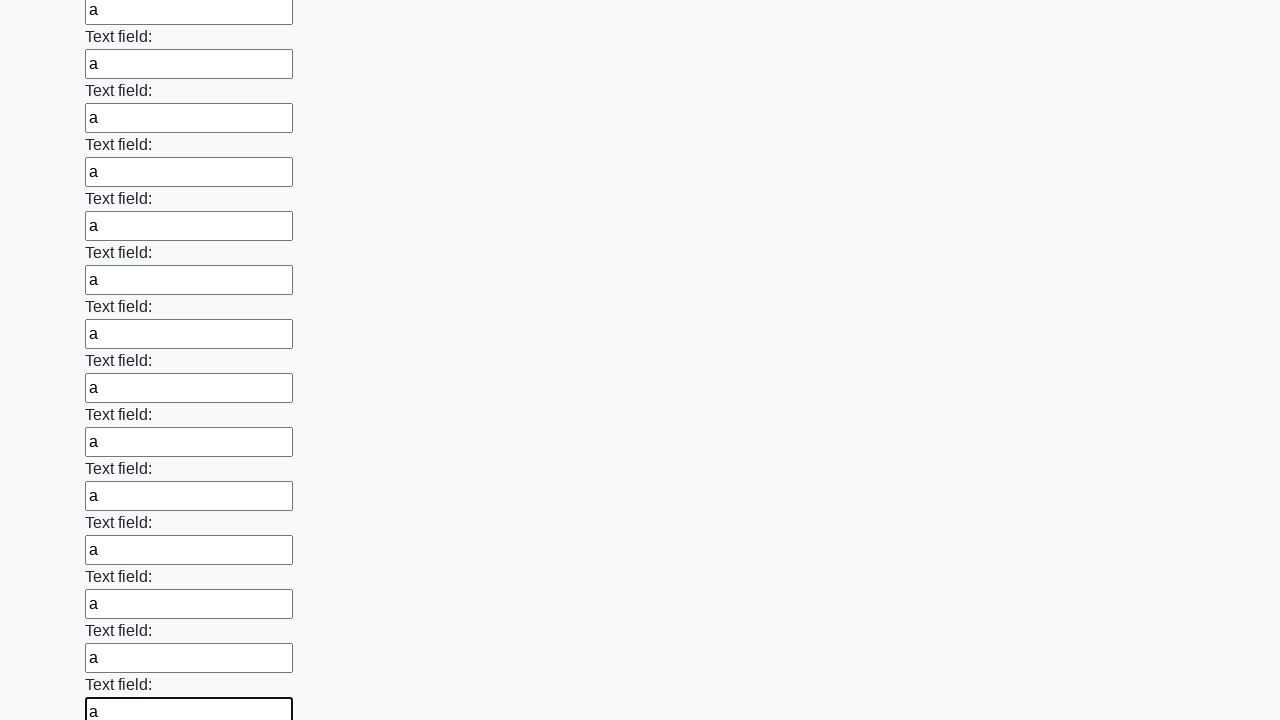

Filled an input field with 'a' on input >> nth=70
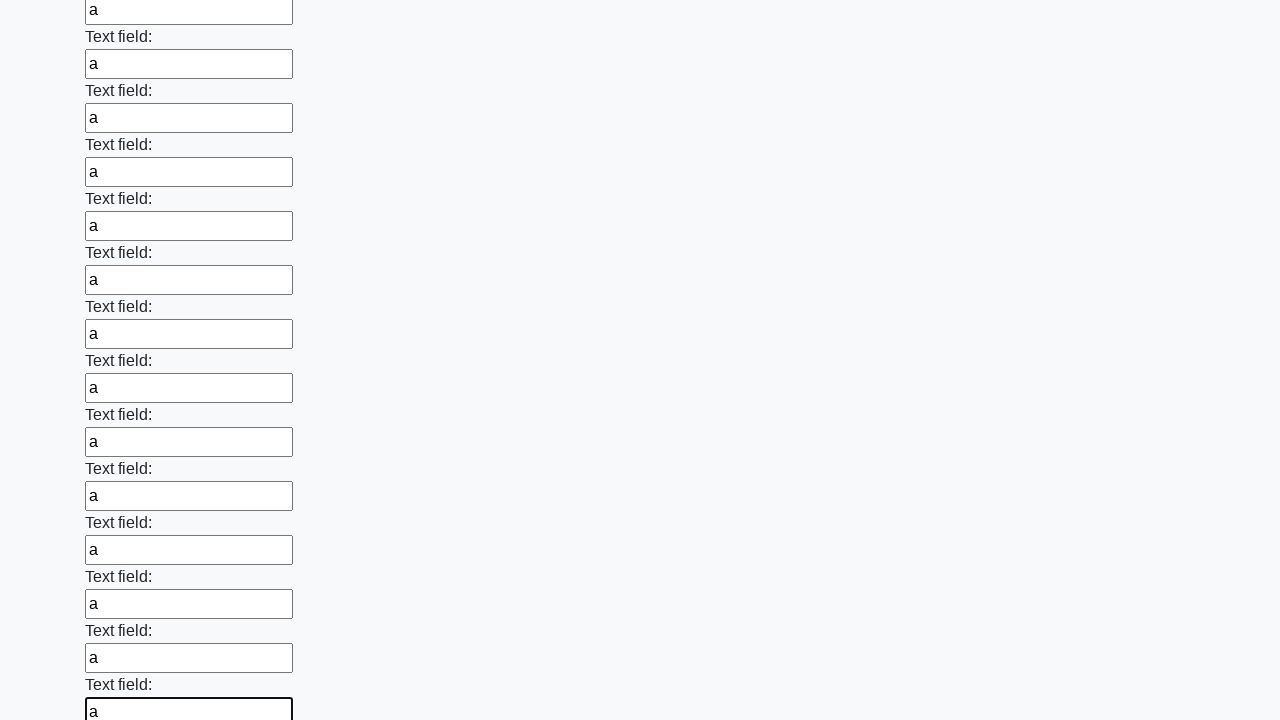

Filled an input field with 'a' on input >> nth=71
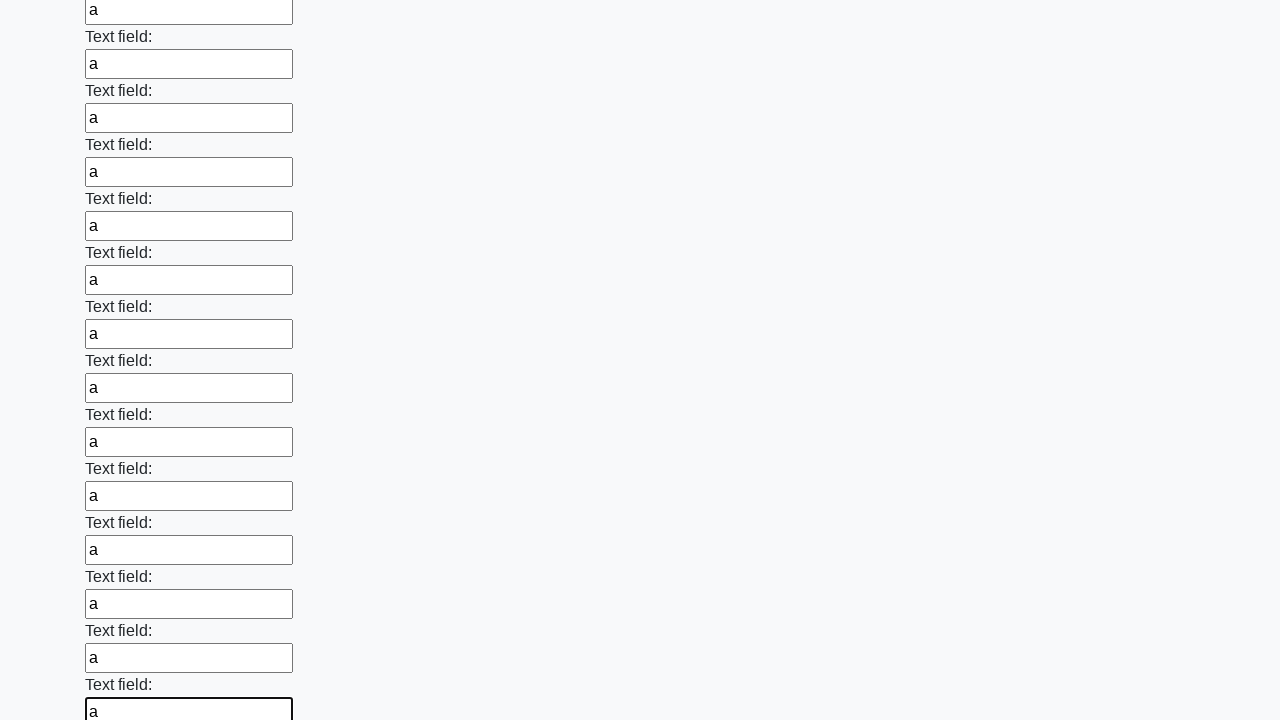

Filled an input field with 'a' on input >> nth=72
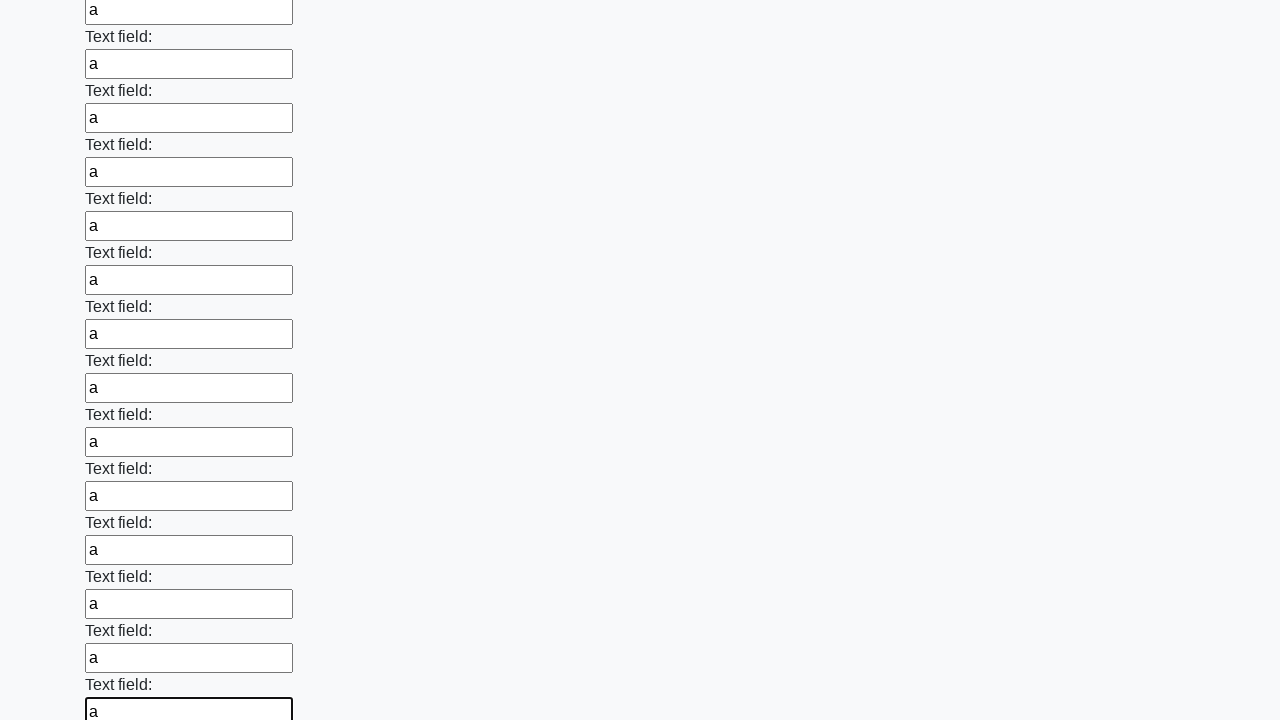

Filled an input field with 'a' on input >> nth=73
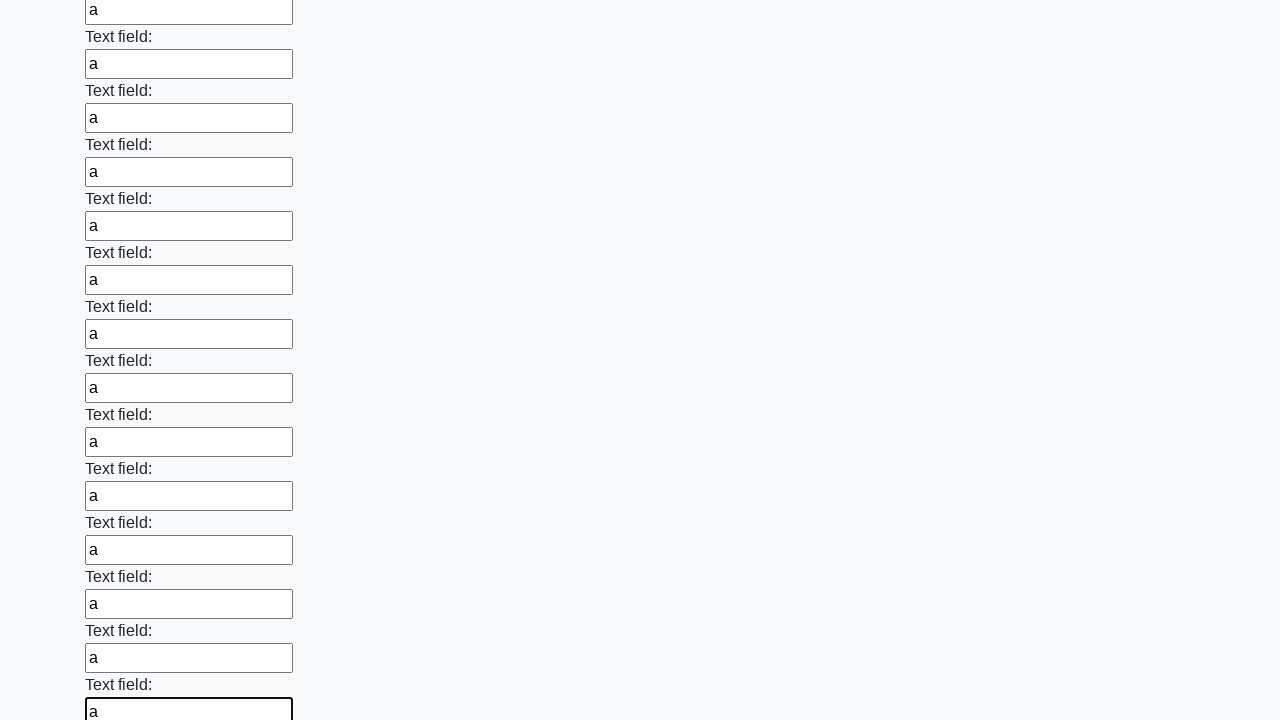

Filled an input field with 'a' on input >> nth=74
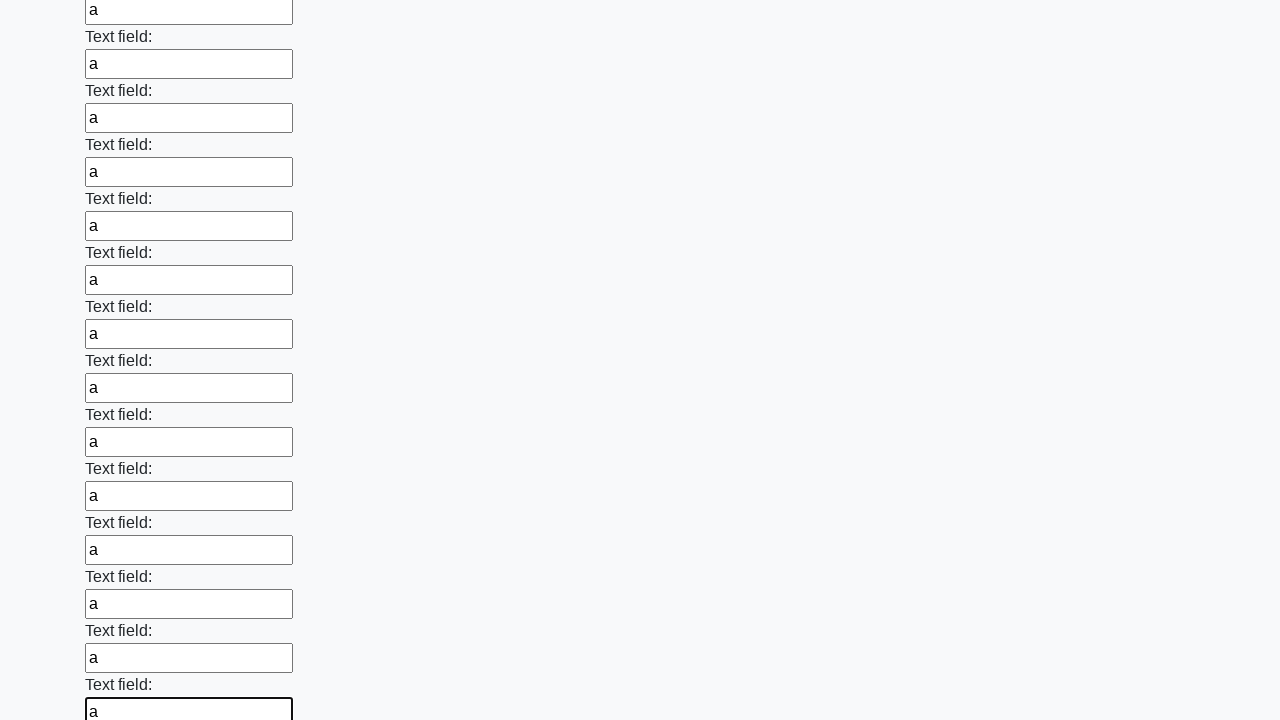

Filled an input field with 'a' on input >> nth=75
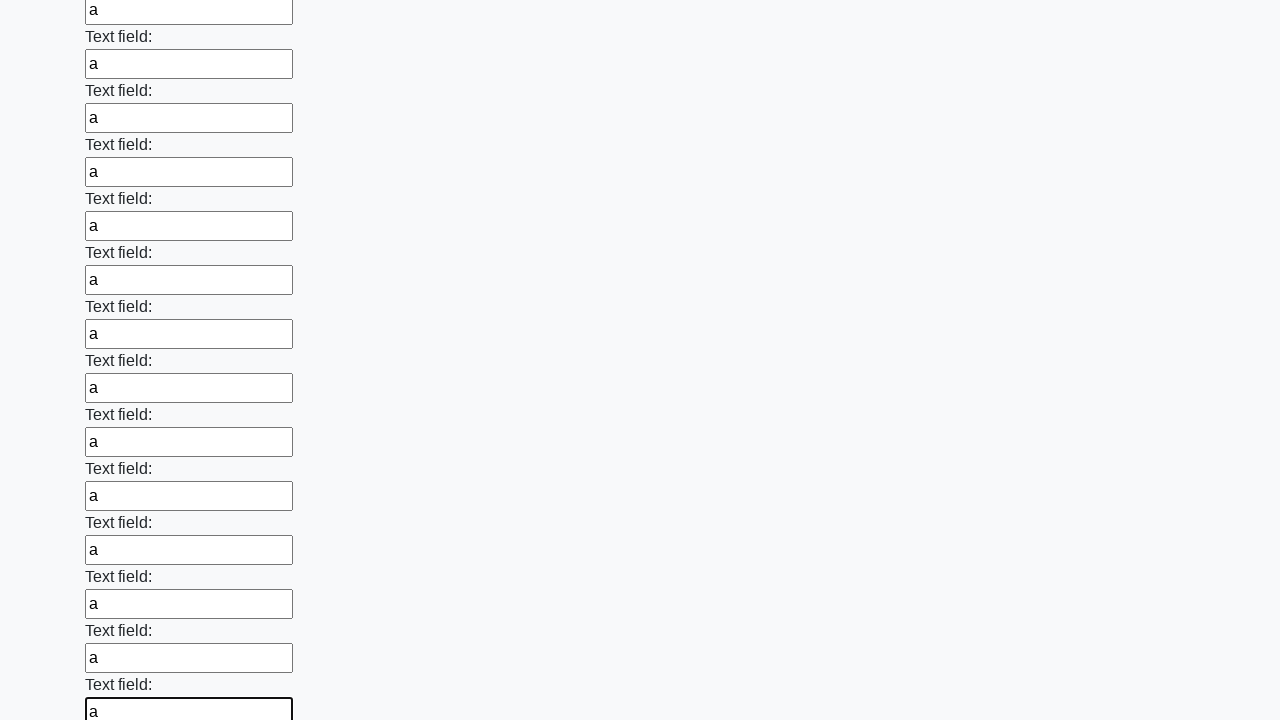

Filled an input field with 'a' on input >> nth=76
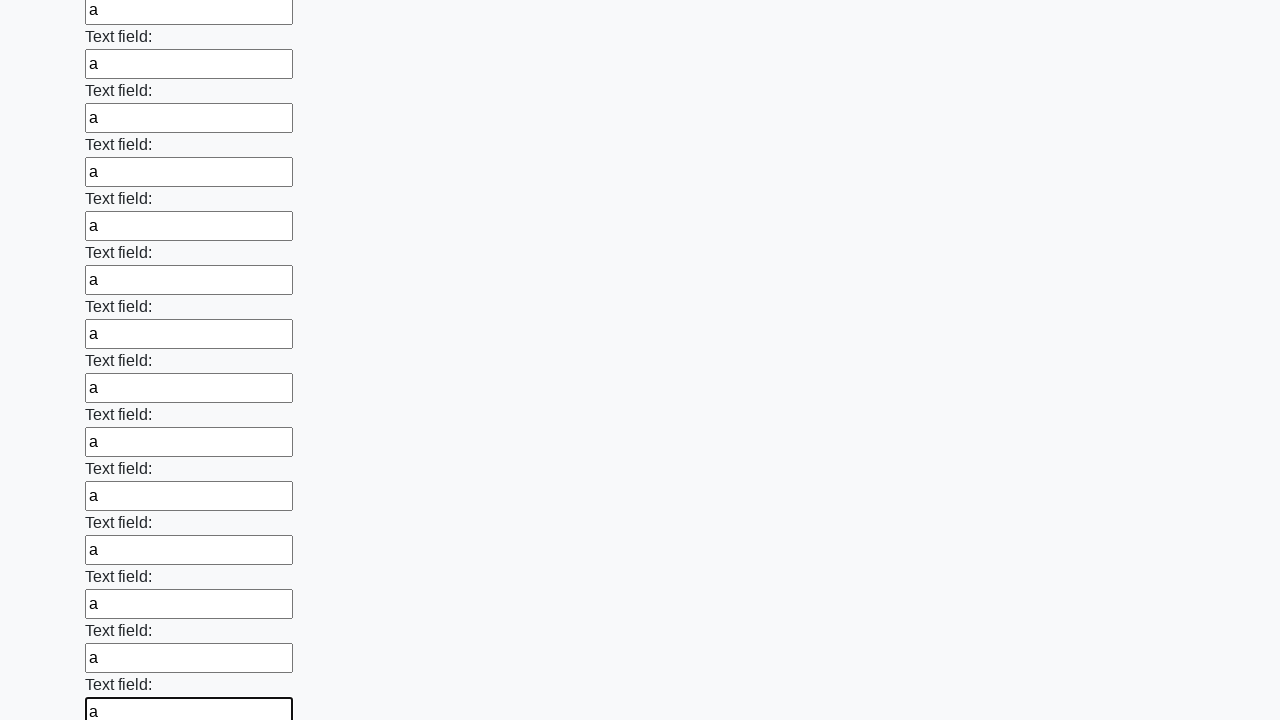

Filled an input field with 'a' on input >> nth=77
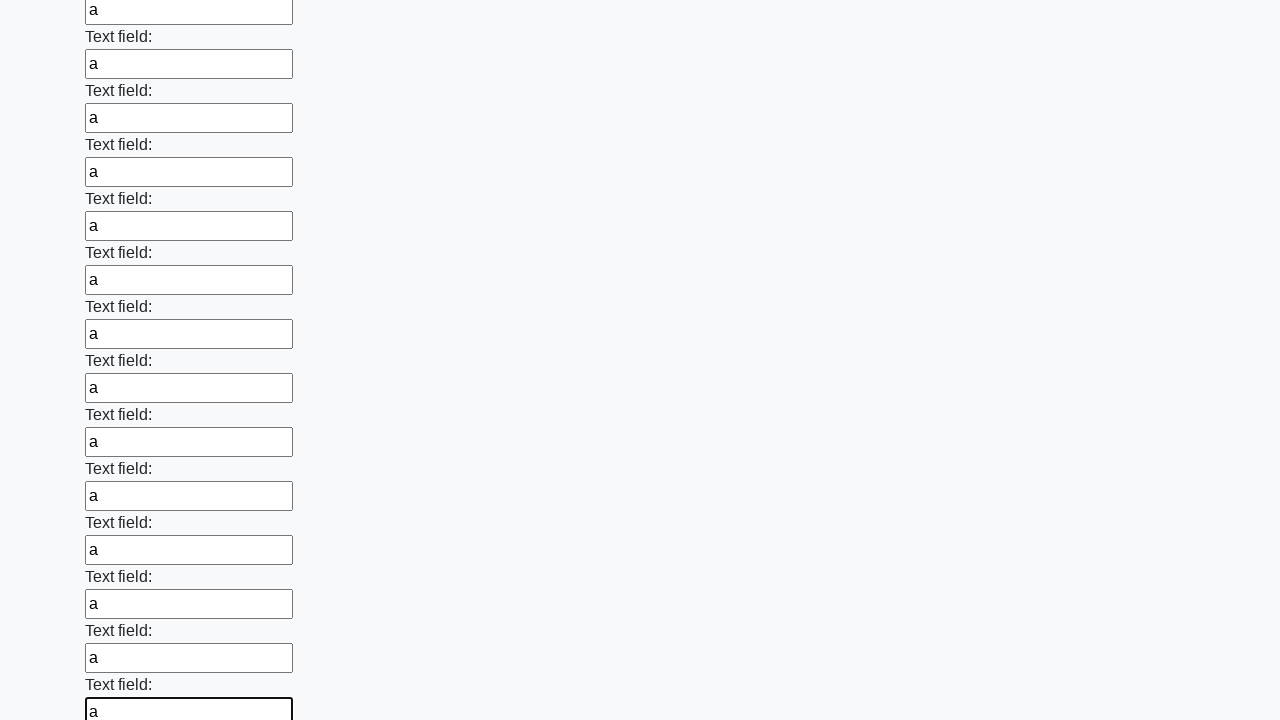

Filled an input field with 'a' on input >> nth=78
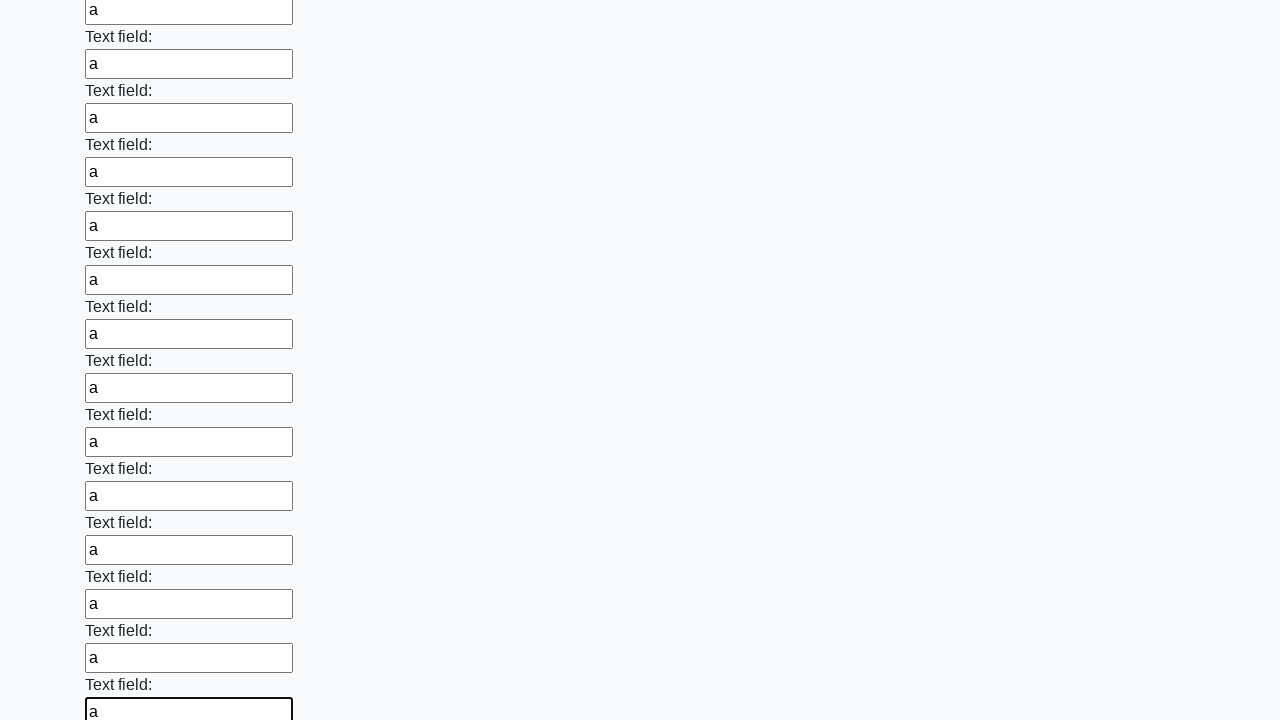

Filled an input field with 'a' on input >> nth=79
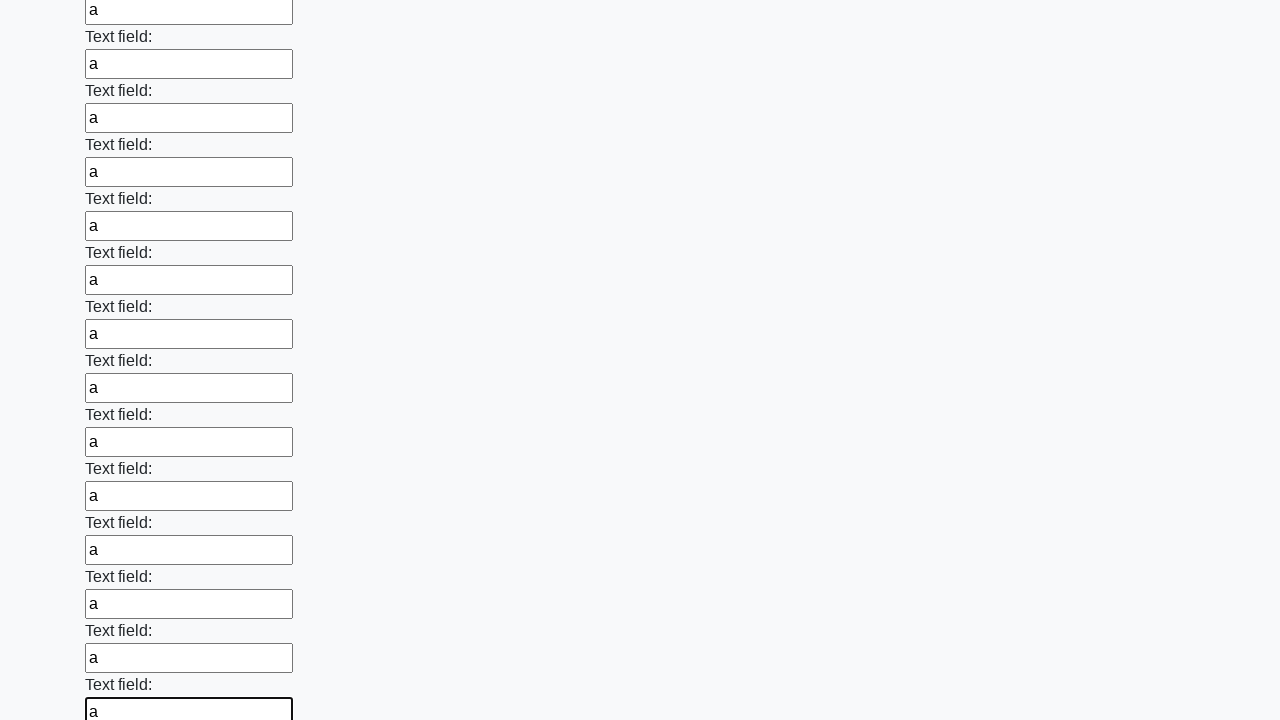

Filled an input field with 'a' on input >> nth=80
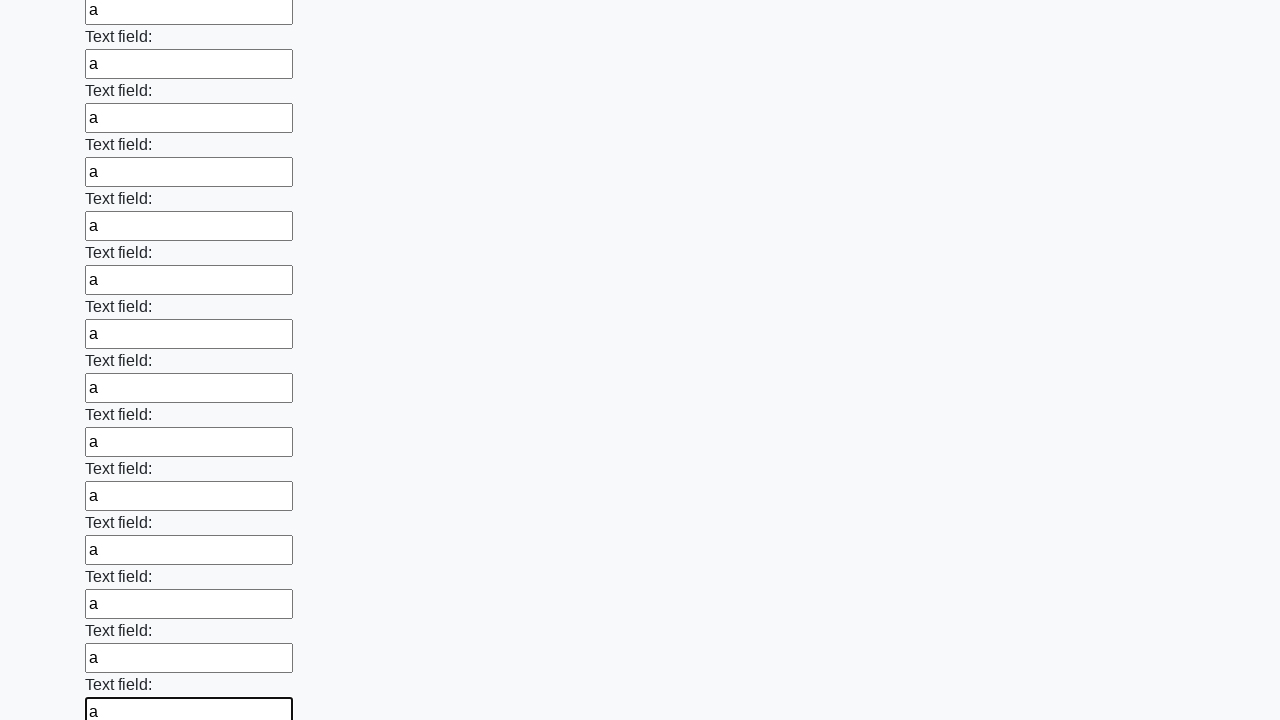

Filled an input field with 'a' on input >> nth=81
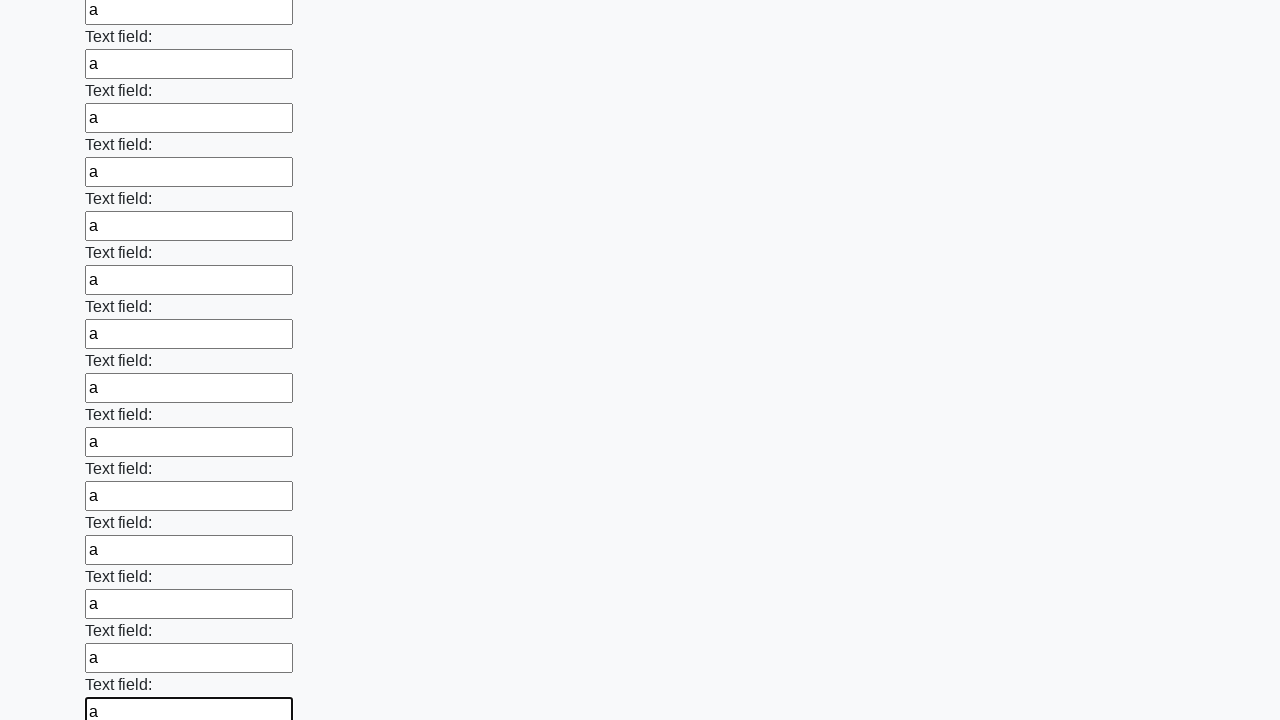

Filled an input field with 'a' on input >> nth=82
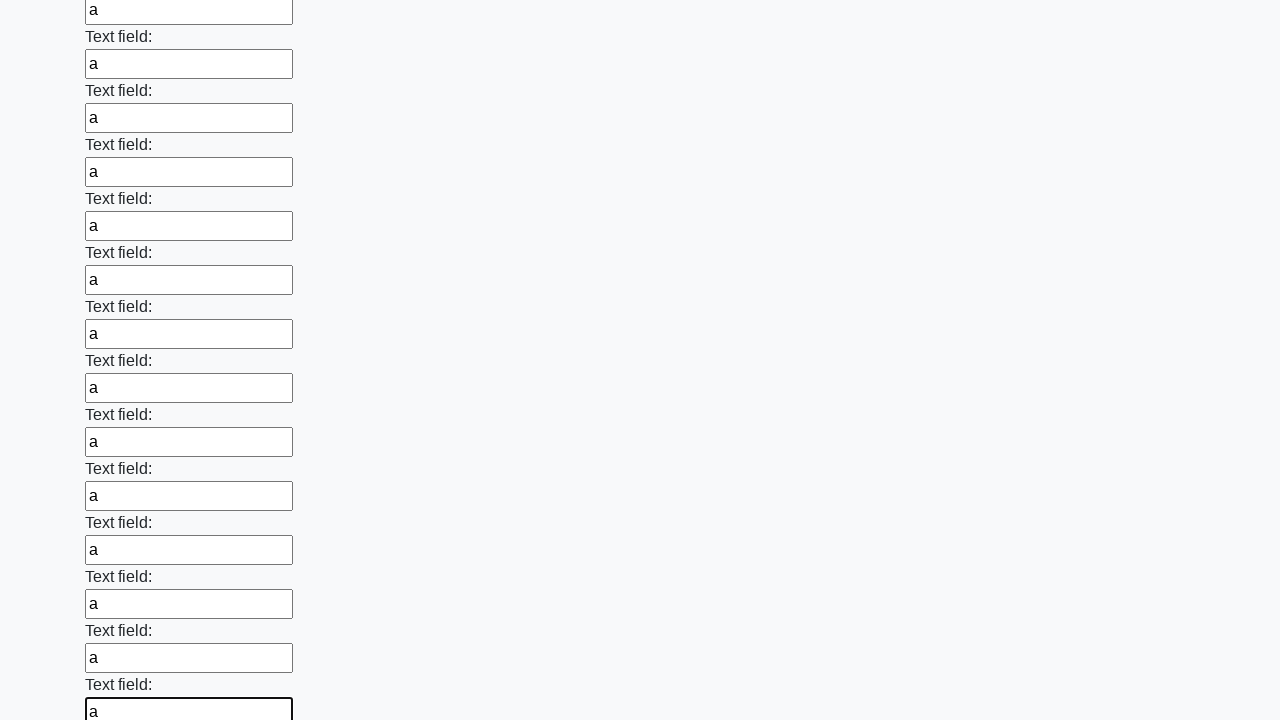

Filled an input field with 'a' on input >> nth=83
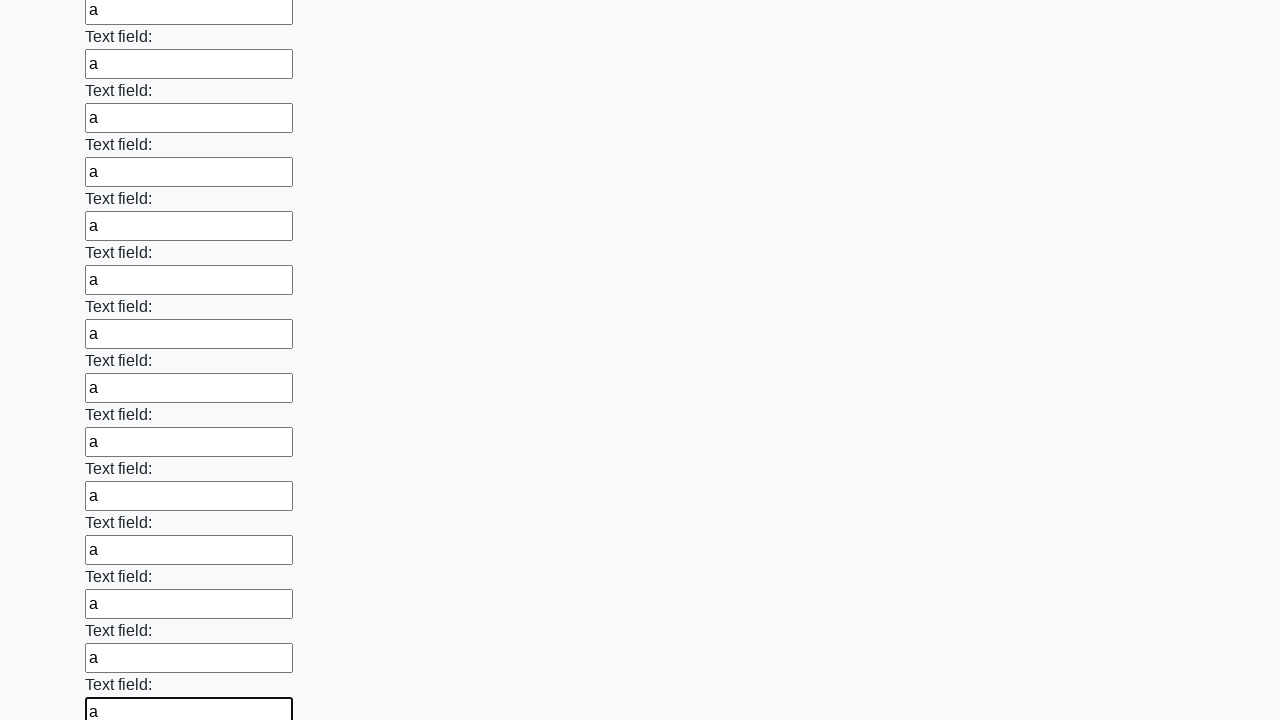

Filled an input field with 'a' on input >> nth=84
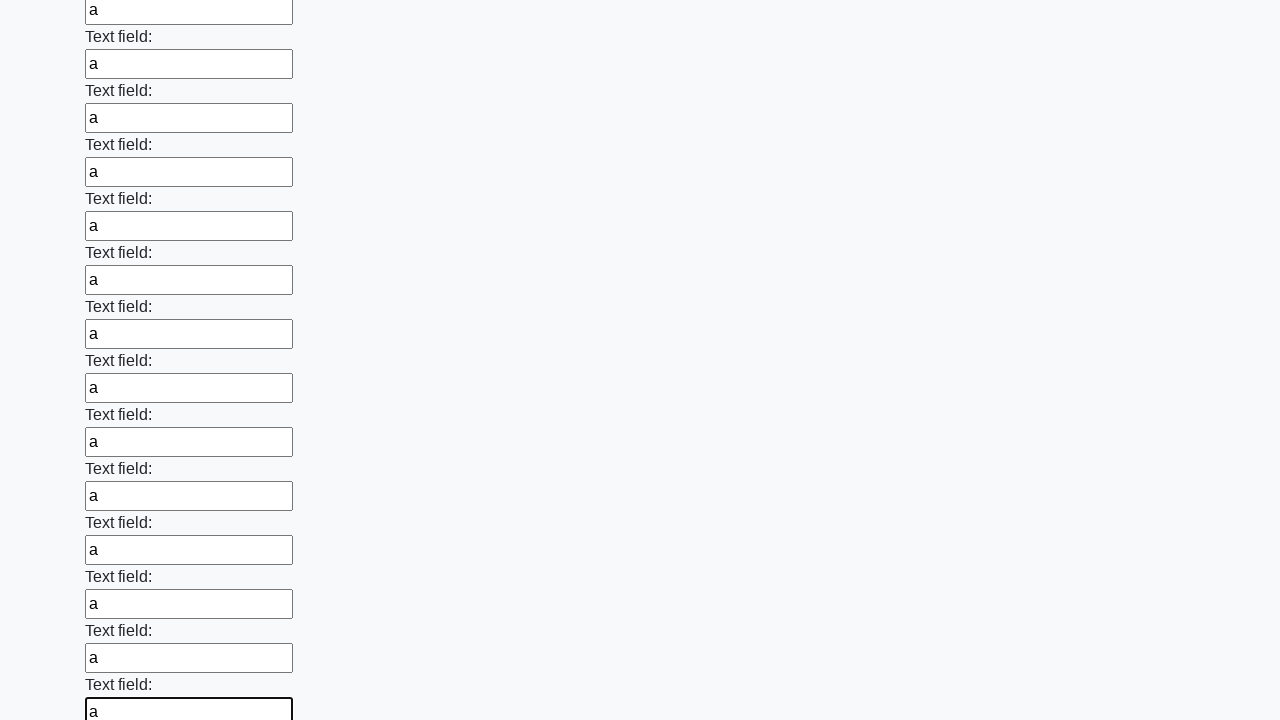

Filled an input field with 'a' on input >> nth=85
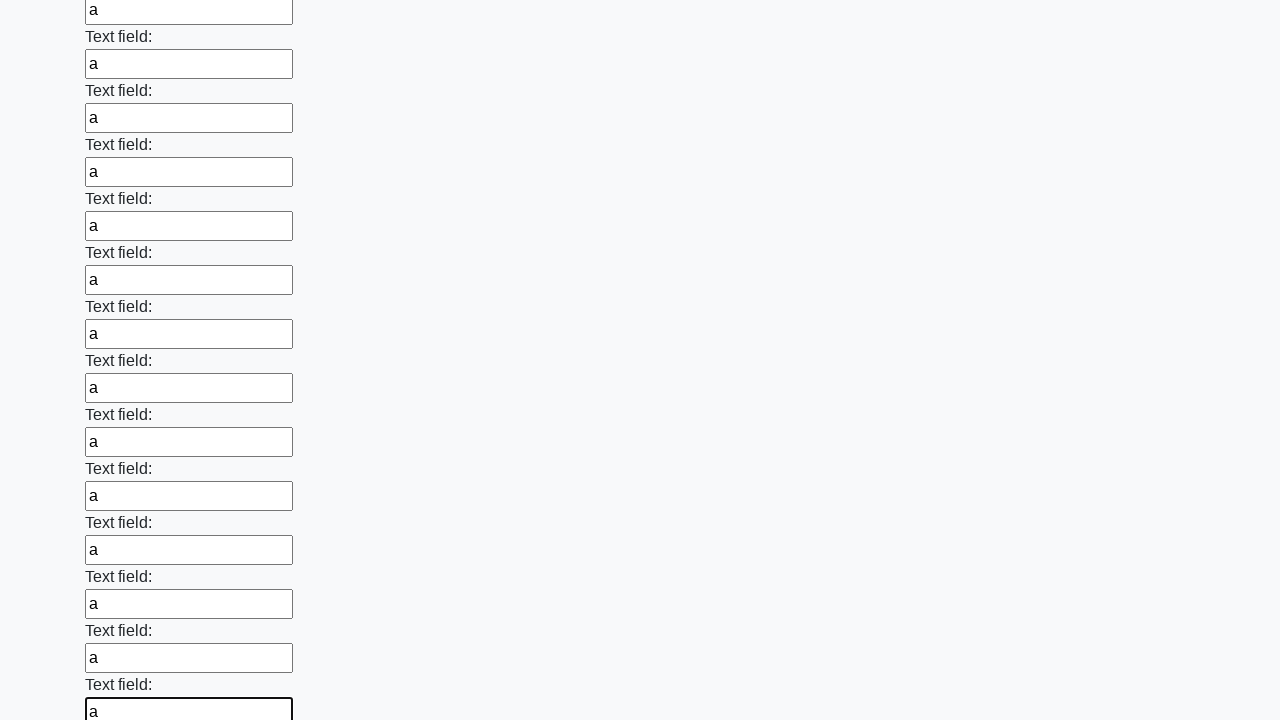

Filled an input field with 'a' on input >> nth=86
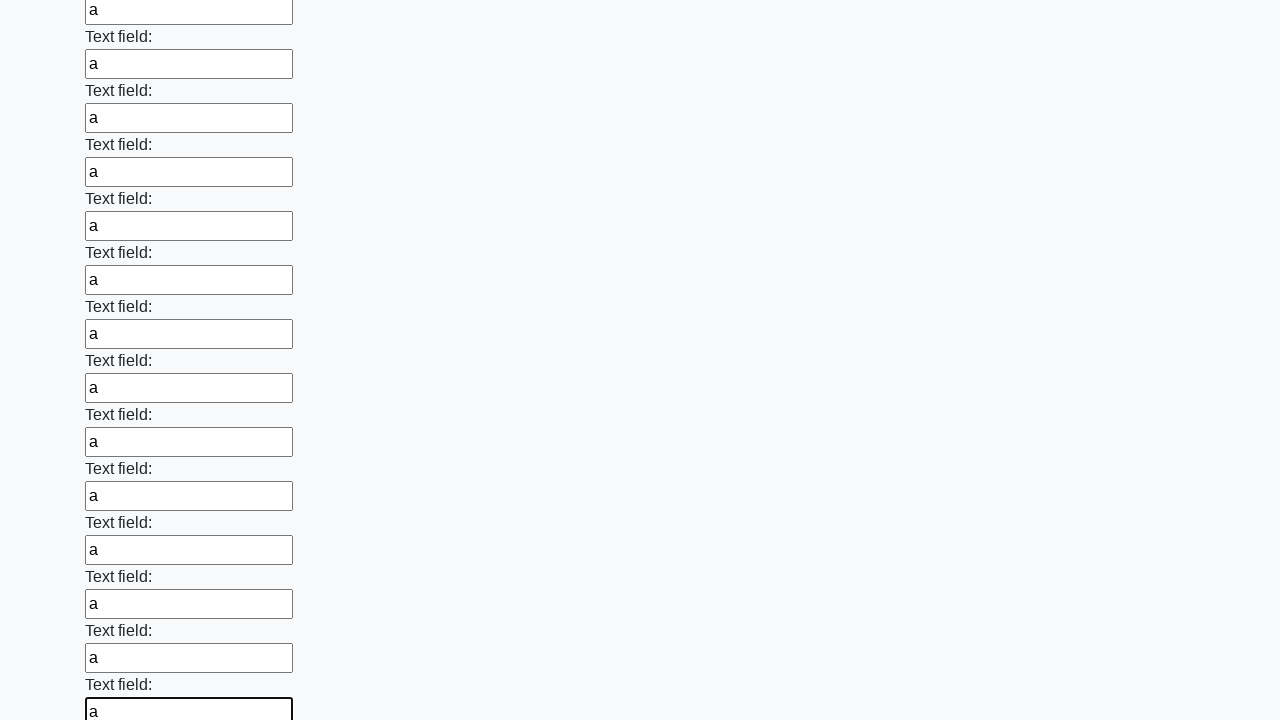

Filled an input field with 'a' on input >> nth=87
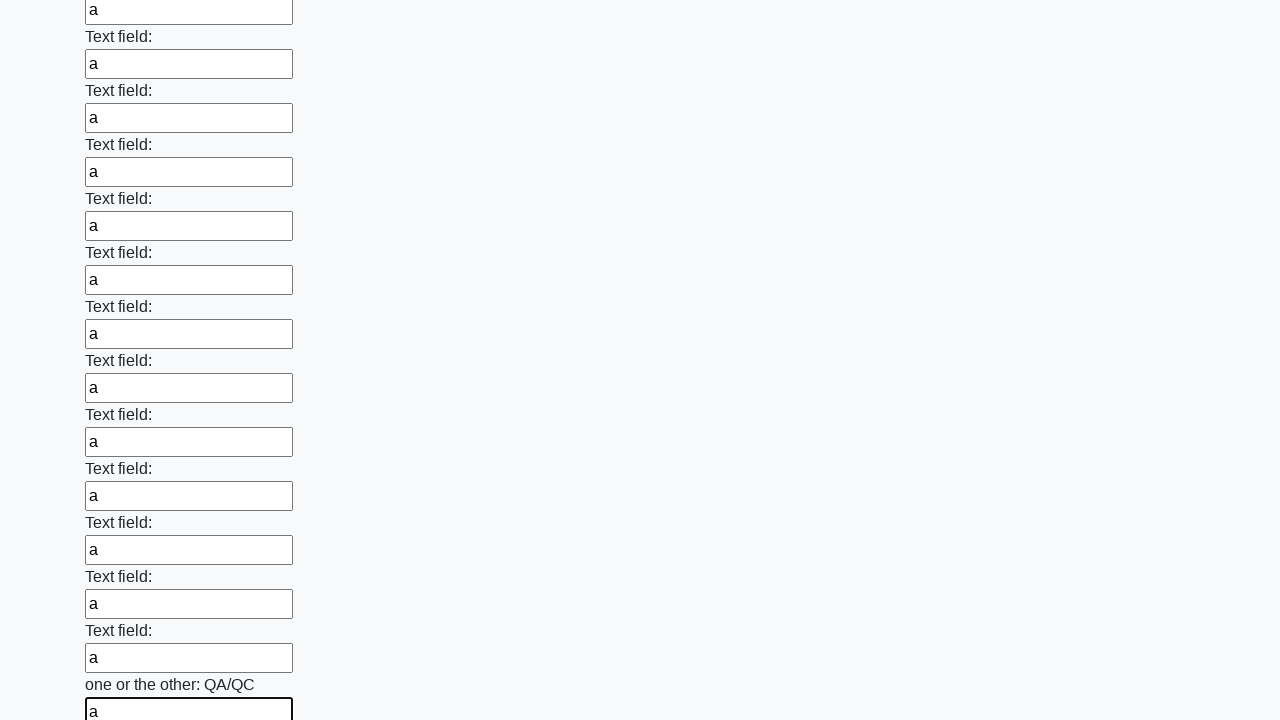

Filled an input field with 'a' on input >> nth=88
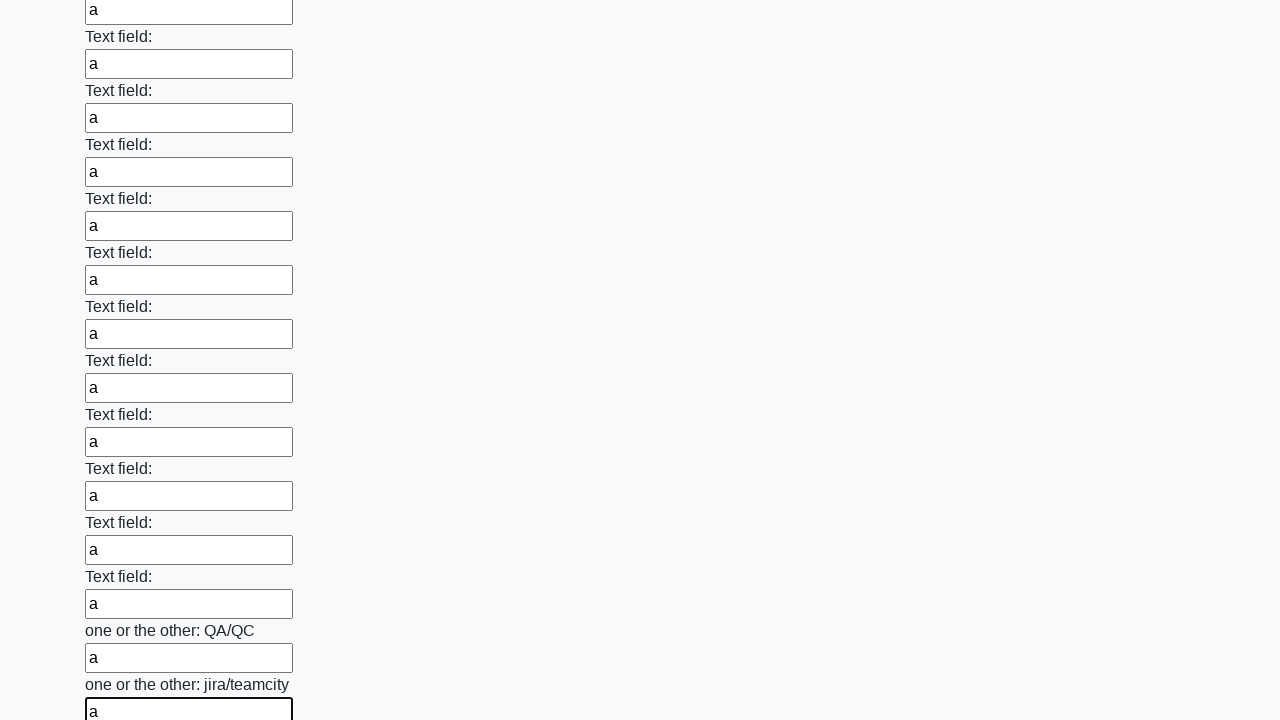

Filled an input field with 'a' on input >> nth=89
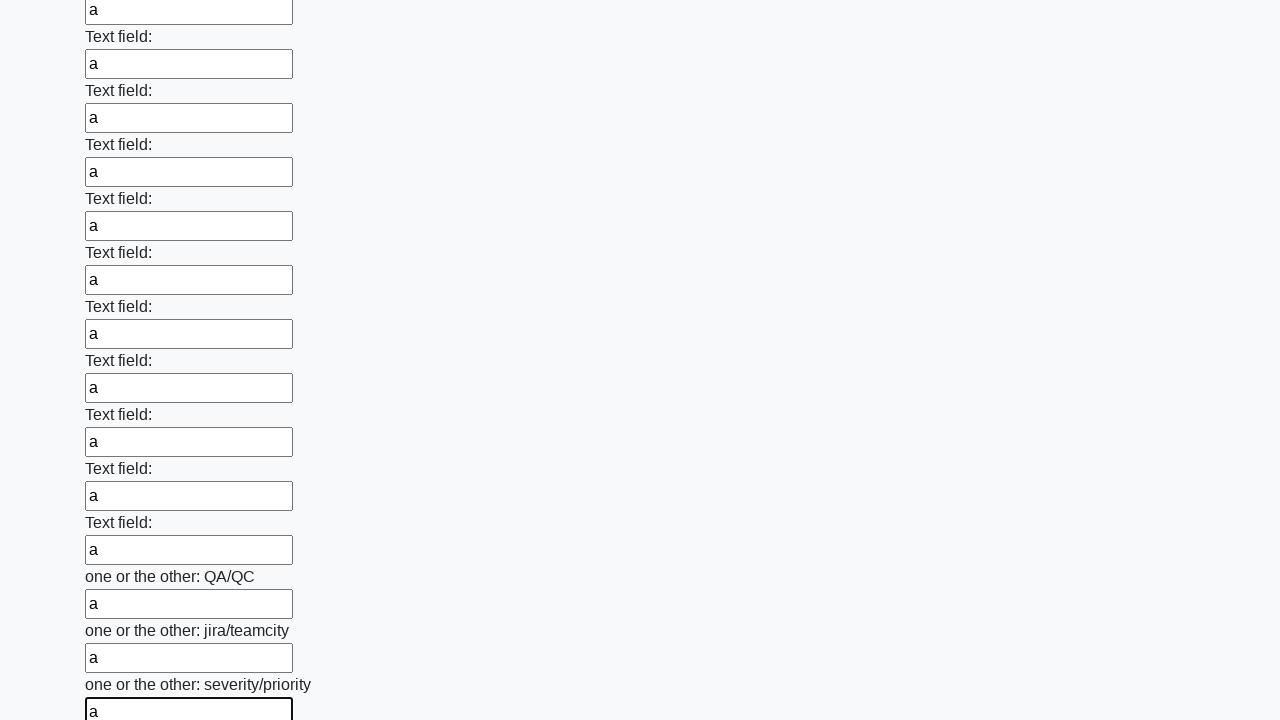

Filled an input field with 'a' on input >> nth=90
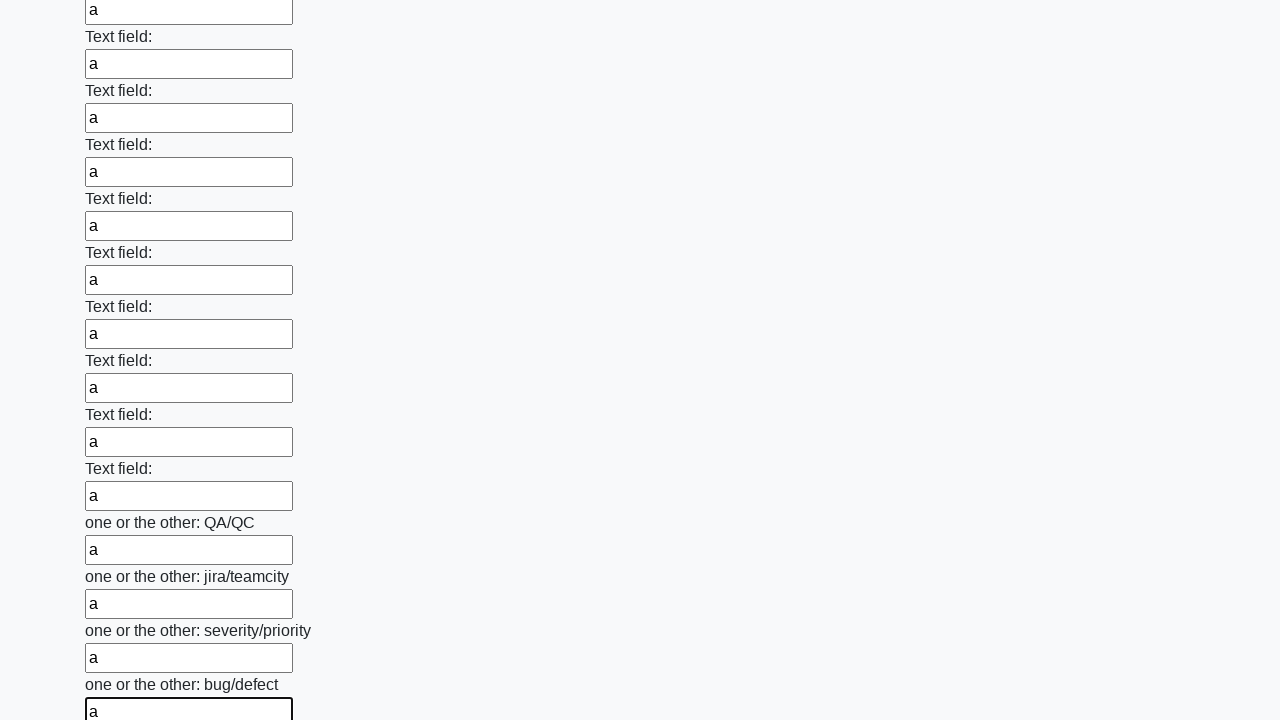

Filled an input field with 'a' on input >> nth=91
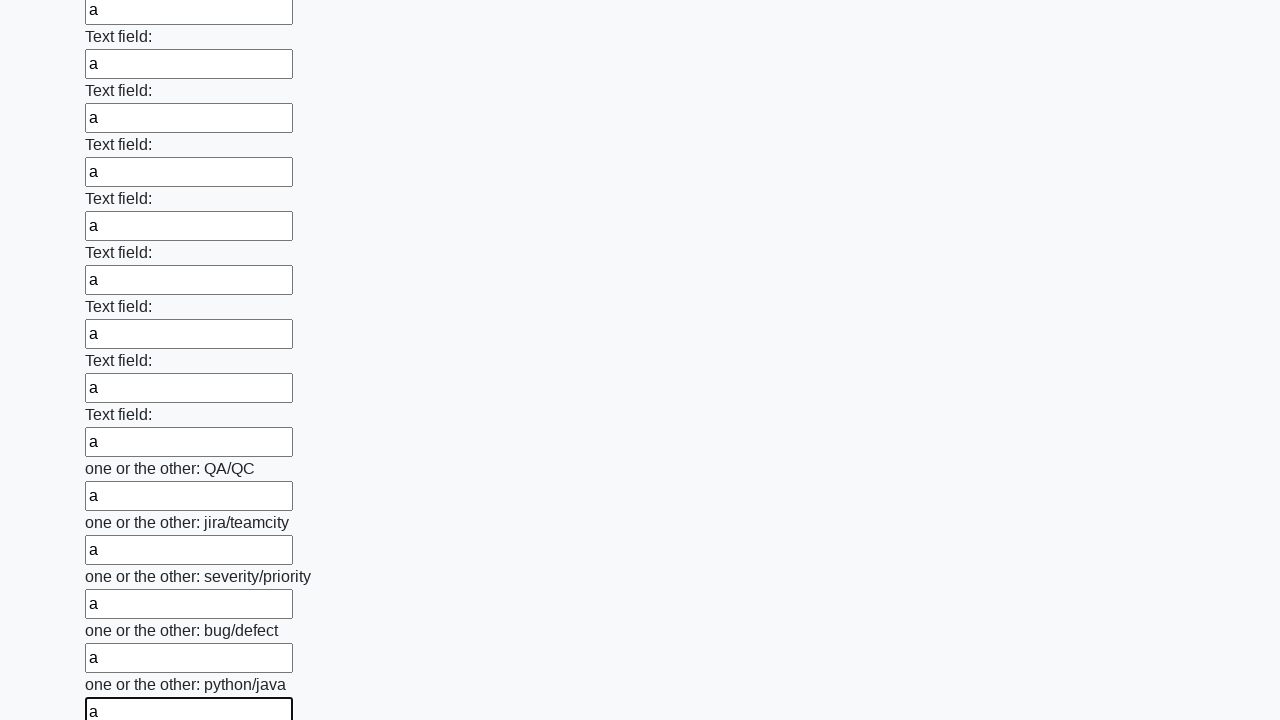

Filled an input field with 'a' on input >> nth=92
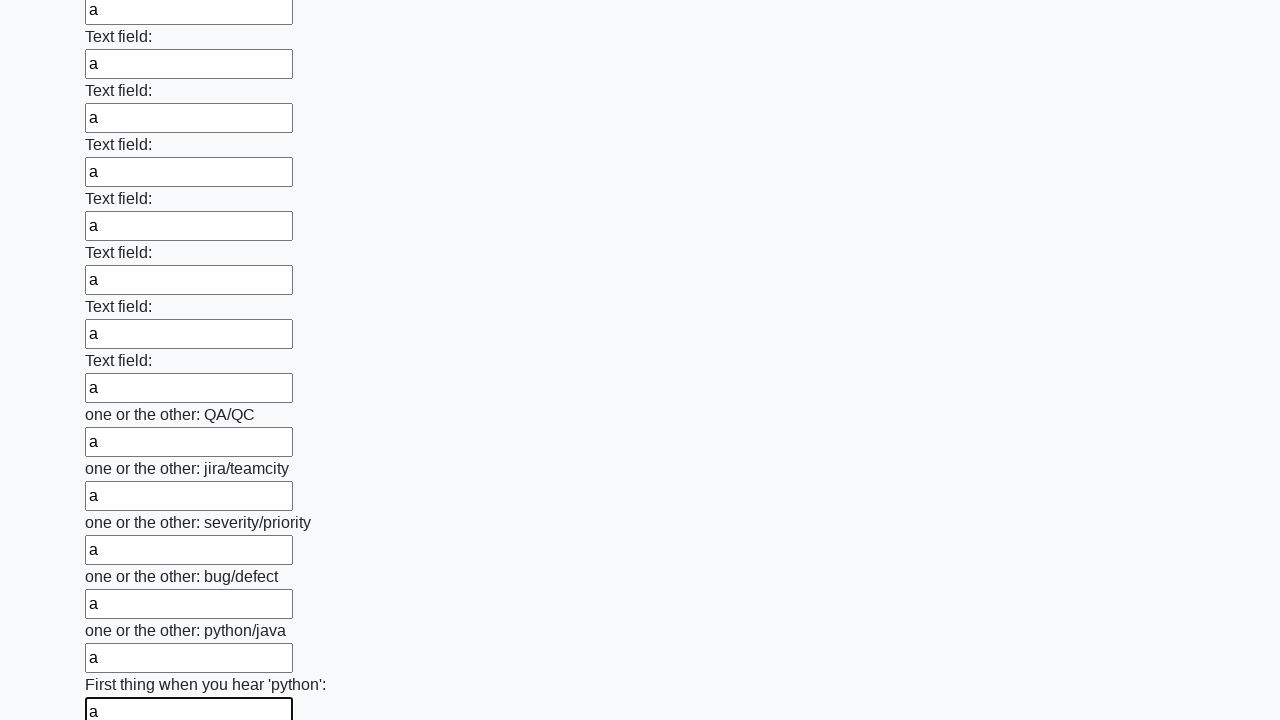

Filled an input field with 'a' on input >> nth=93
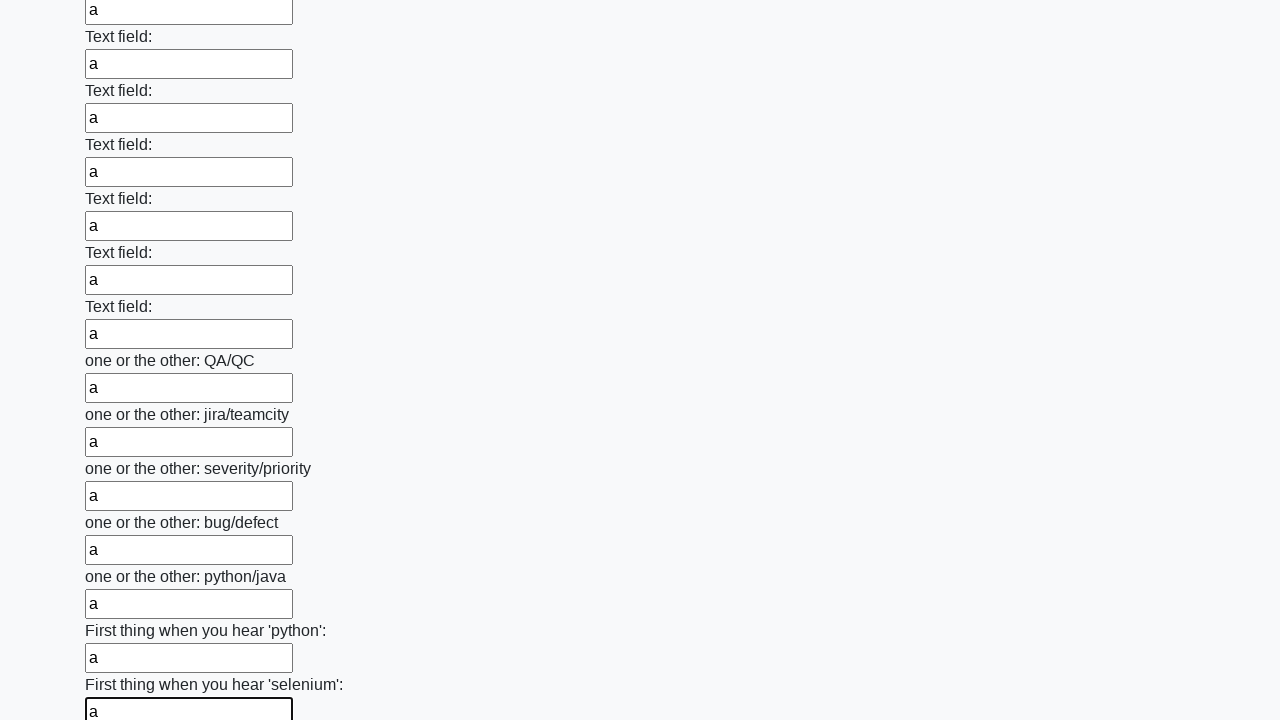

Filled an input field with 'a' on input >> nth=94
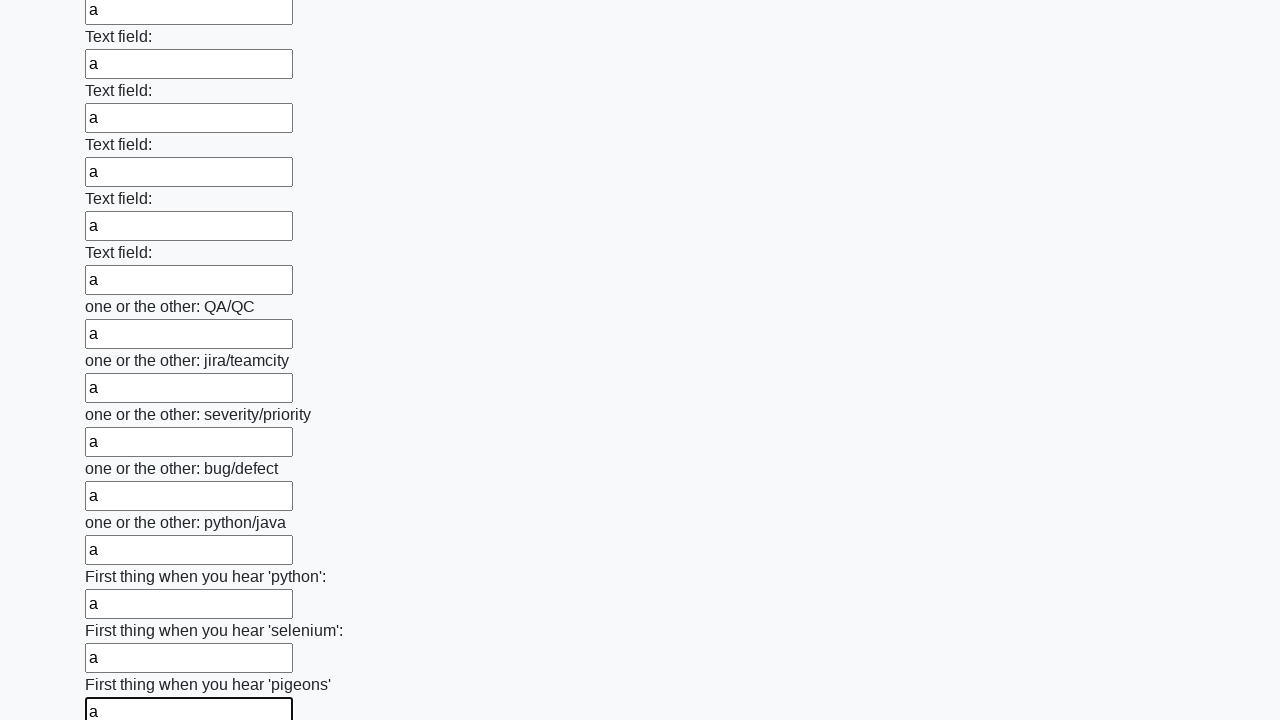

Filled an input field with 'a' on input >> nth=95
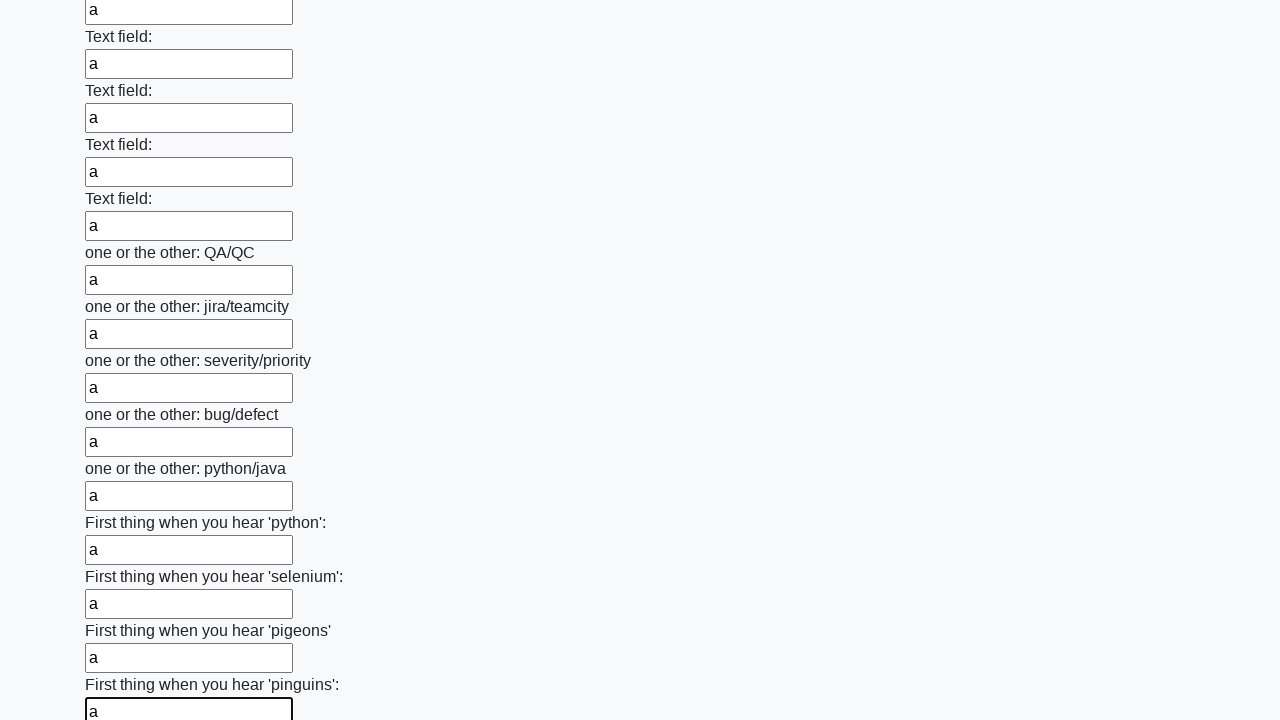

Filled an input field with 'a' on input >> nth=96
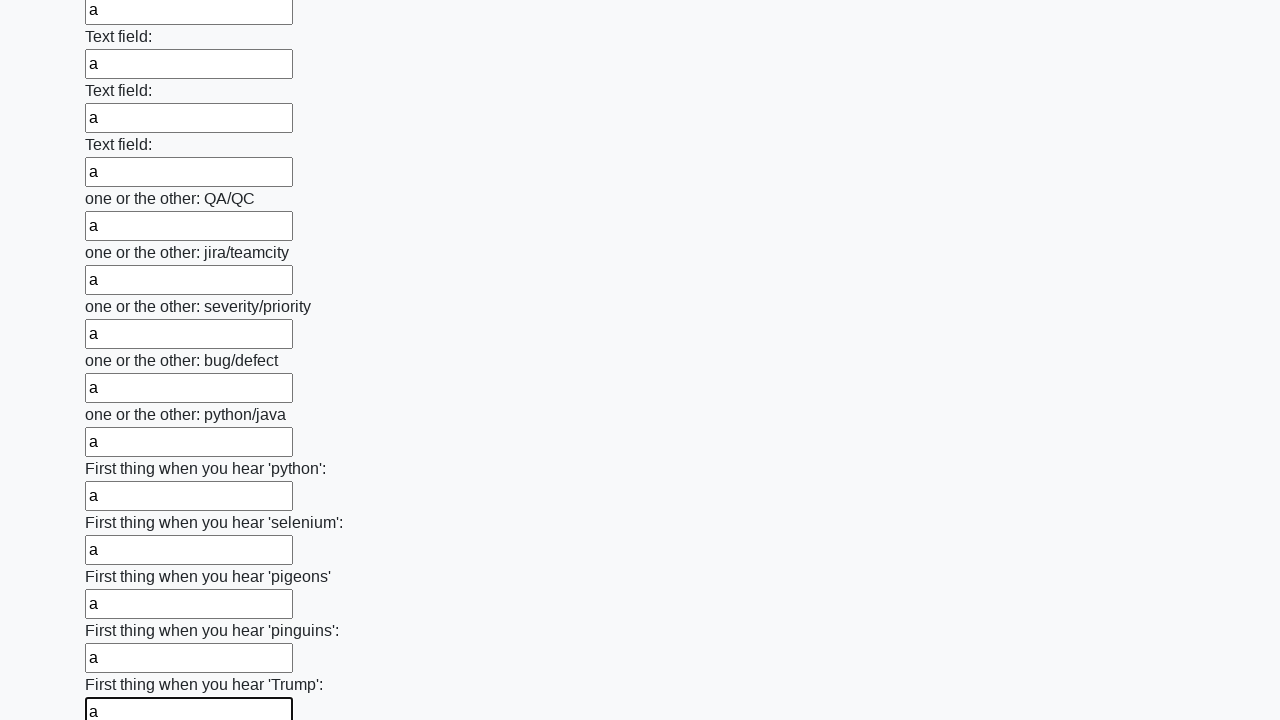

Filled an input field with 'a' on input >> nth=97
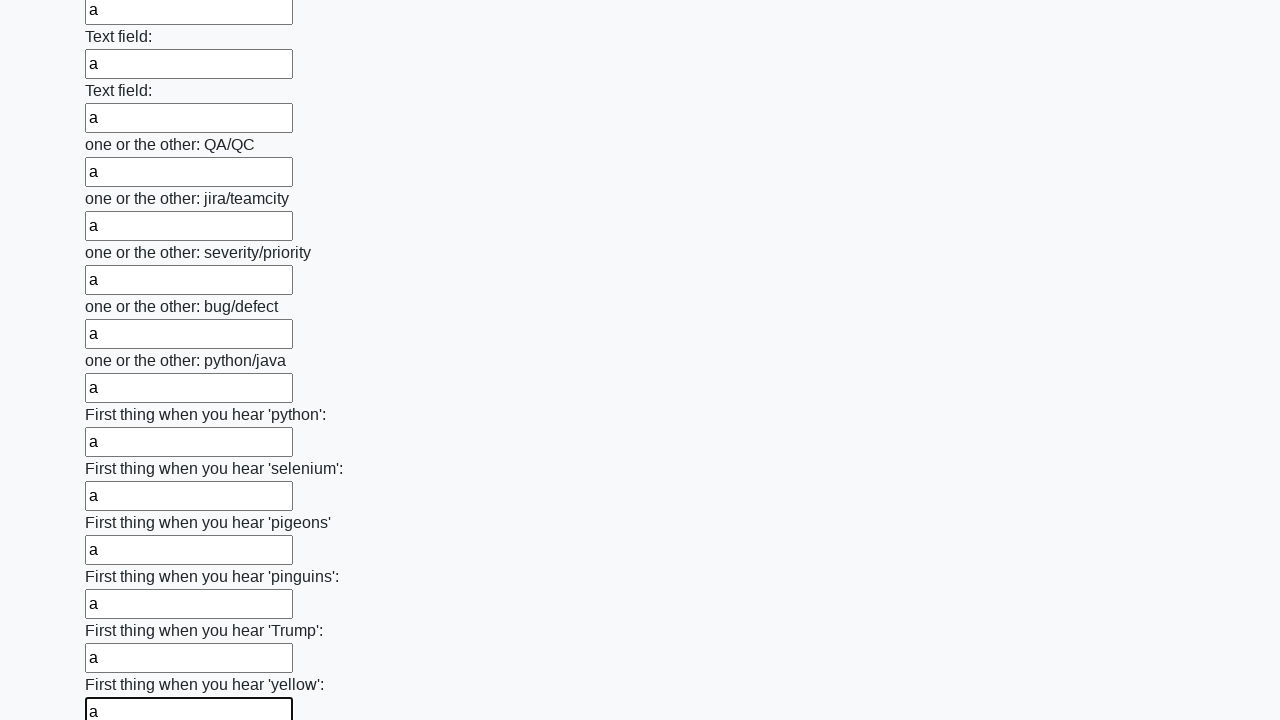

Filled an input field with 'a' on input >> nth=98
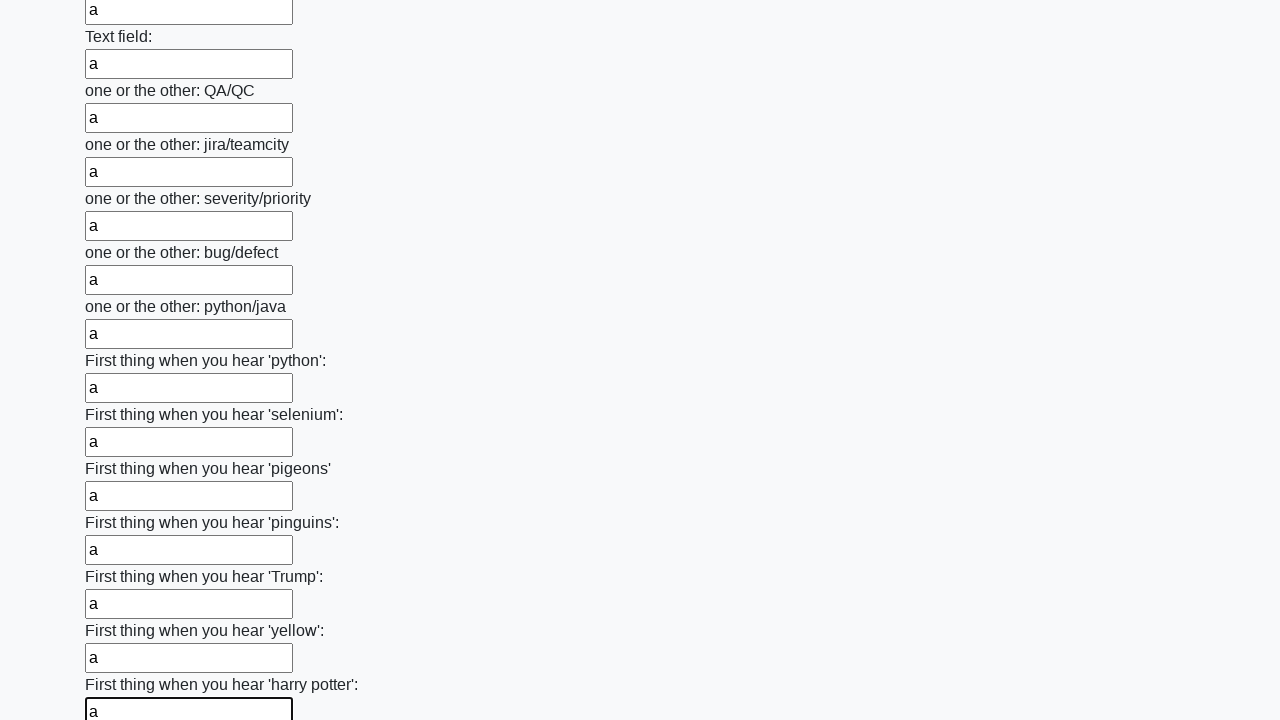

Filled an input field with 'a' on input >> nth=99
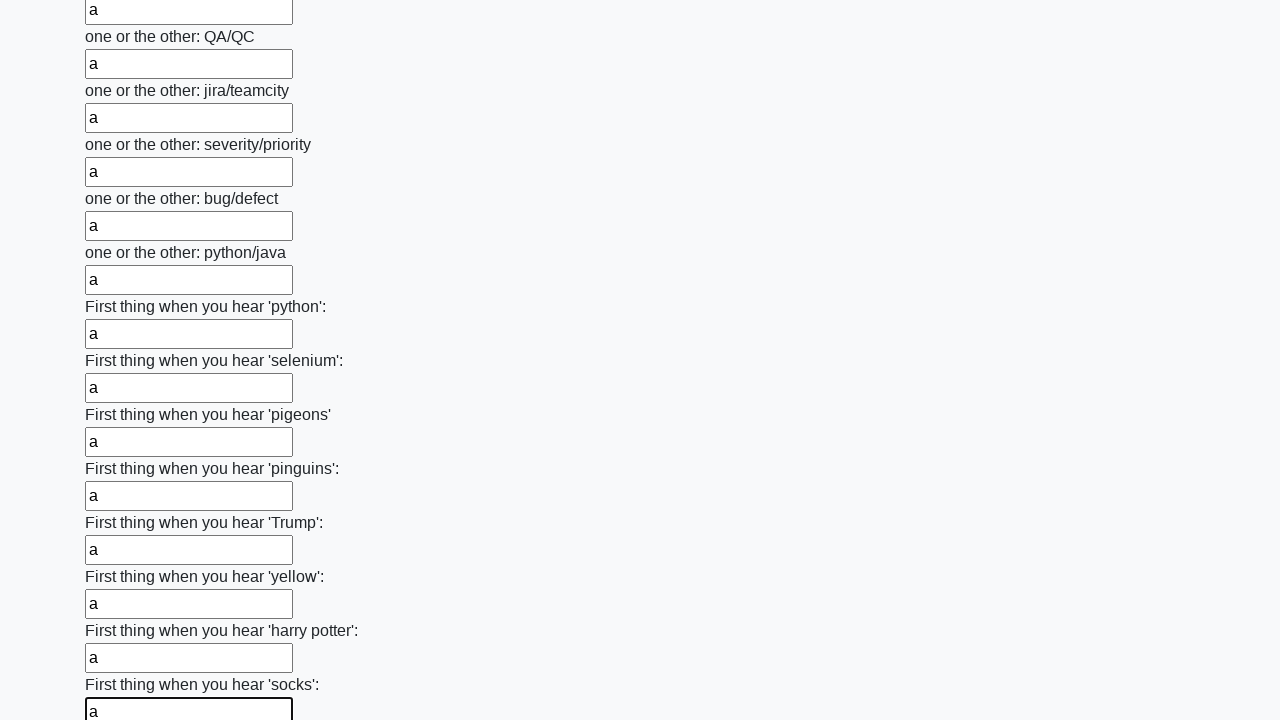

Clicked the submit button to submit the form at (123, 611) on button.btn
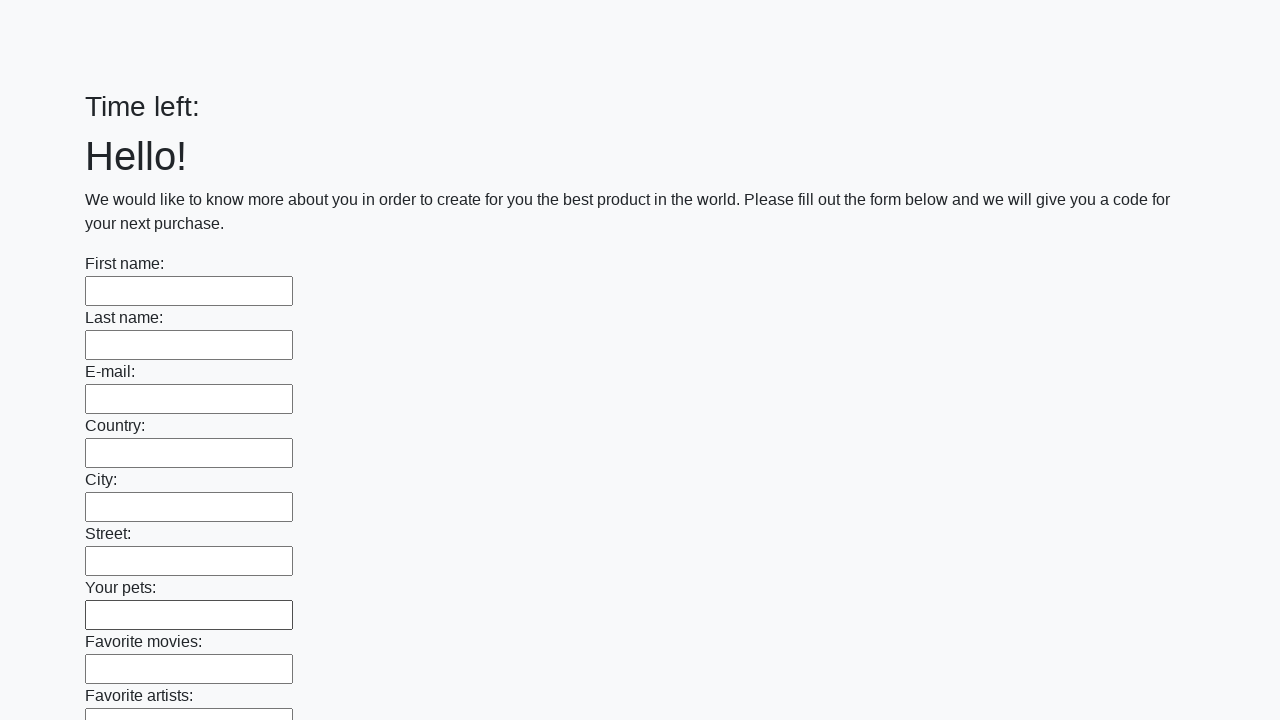

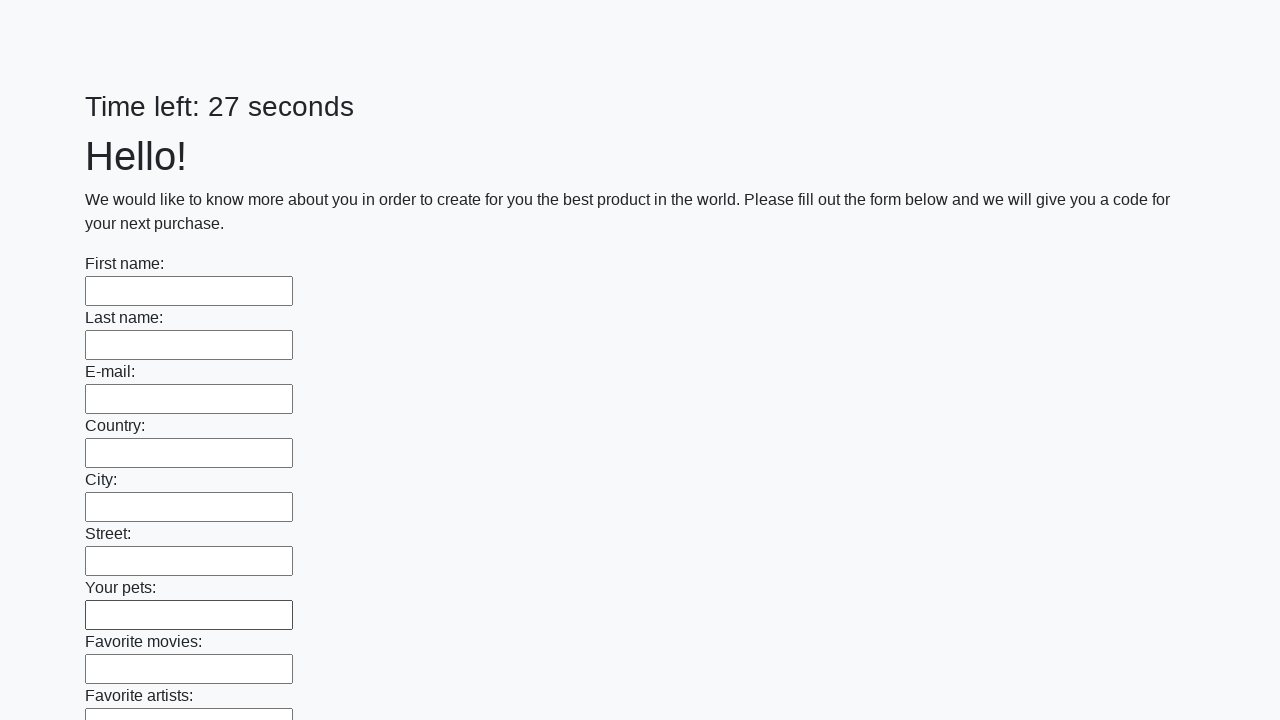